Tests filling out a large form by entering text into all input fields and clicking the submit button

Starting URL: http://suninjuly.github.io/huge_form.html

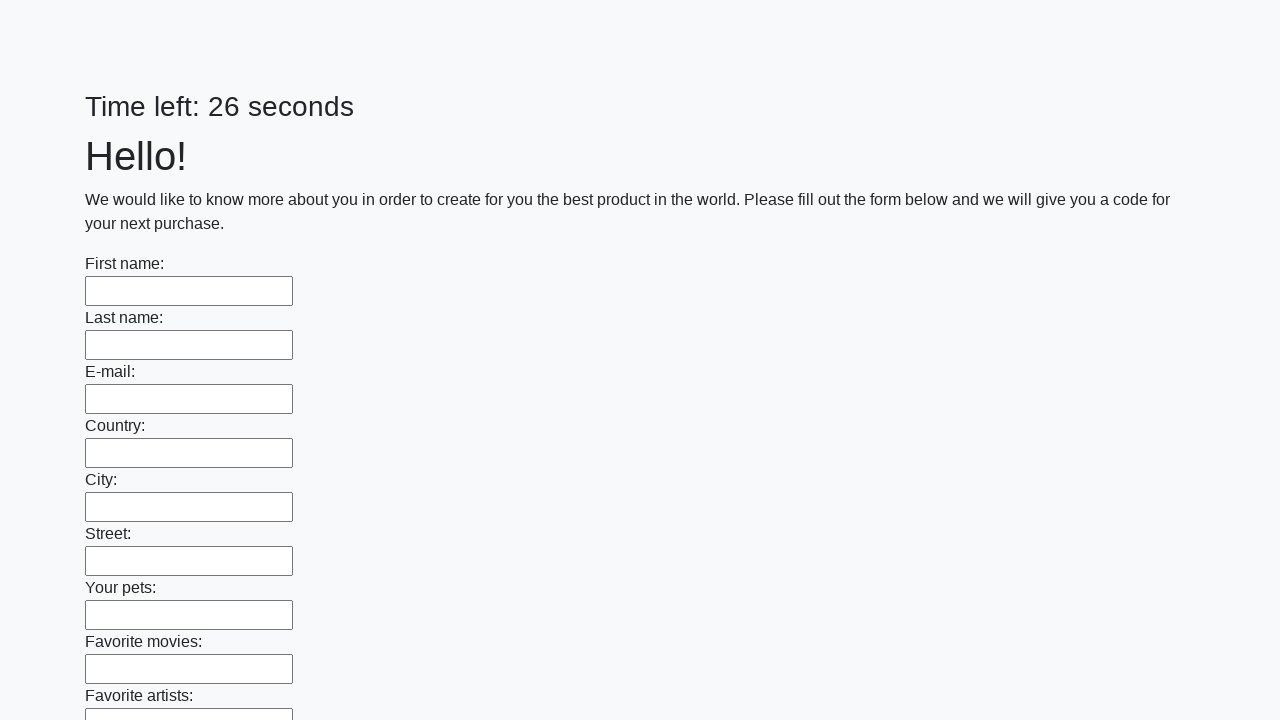

Located all input fields on the huge form
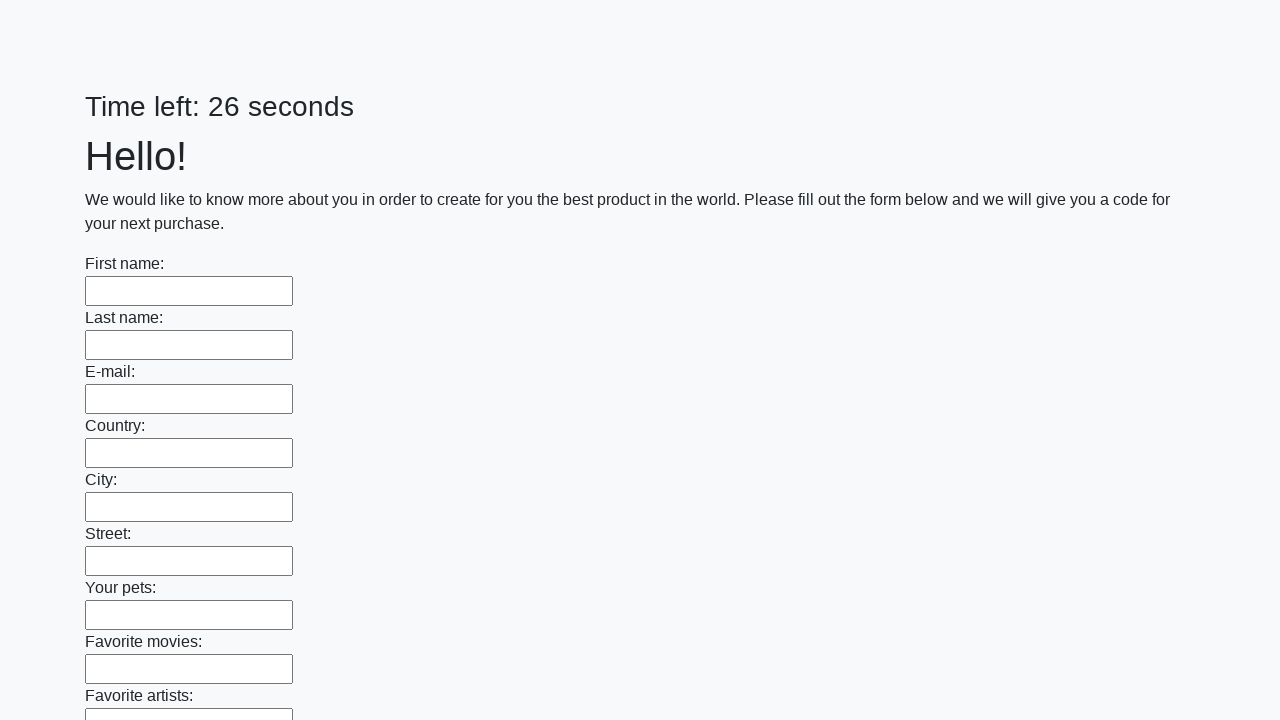

Filled an input field with 'Answer' on input >> nth=0
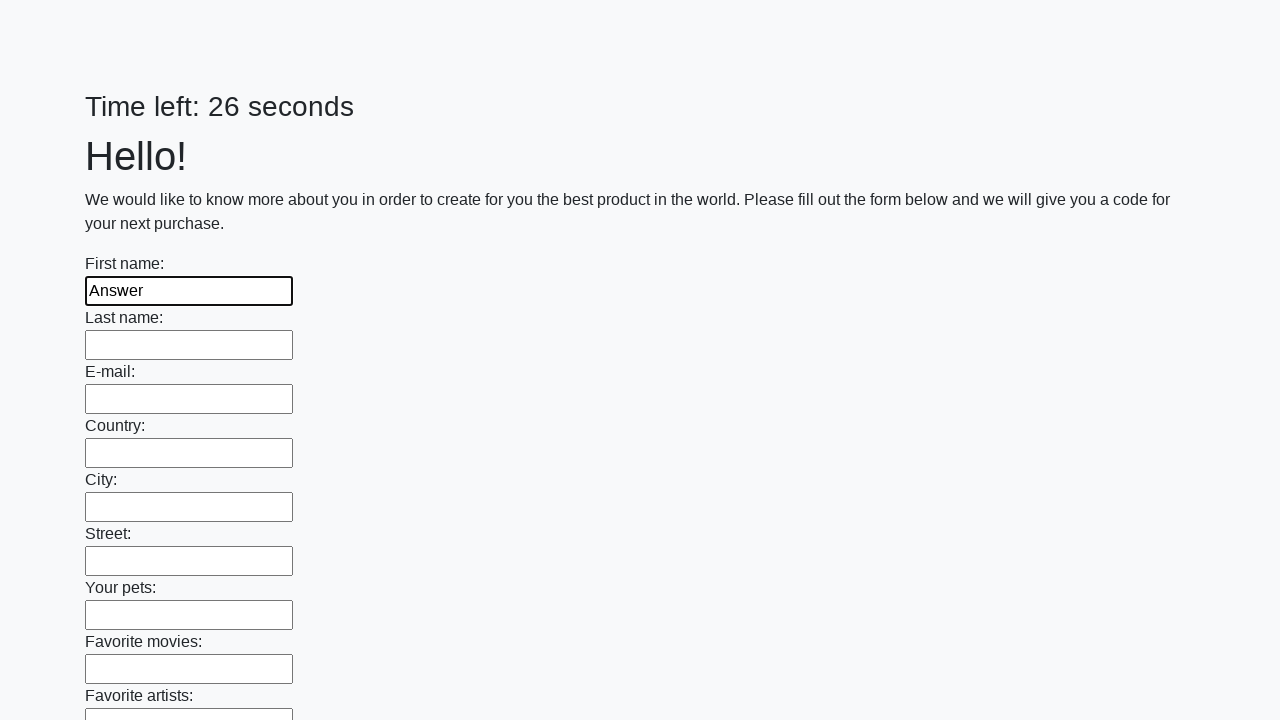

Filled an input field with 'Answer' on input >> nth=1
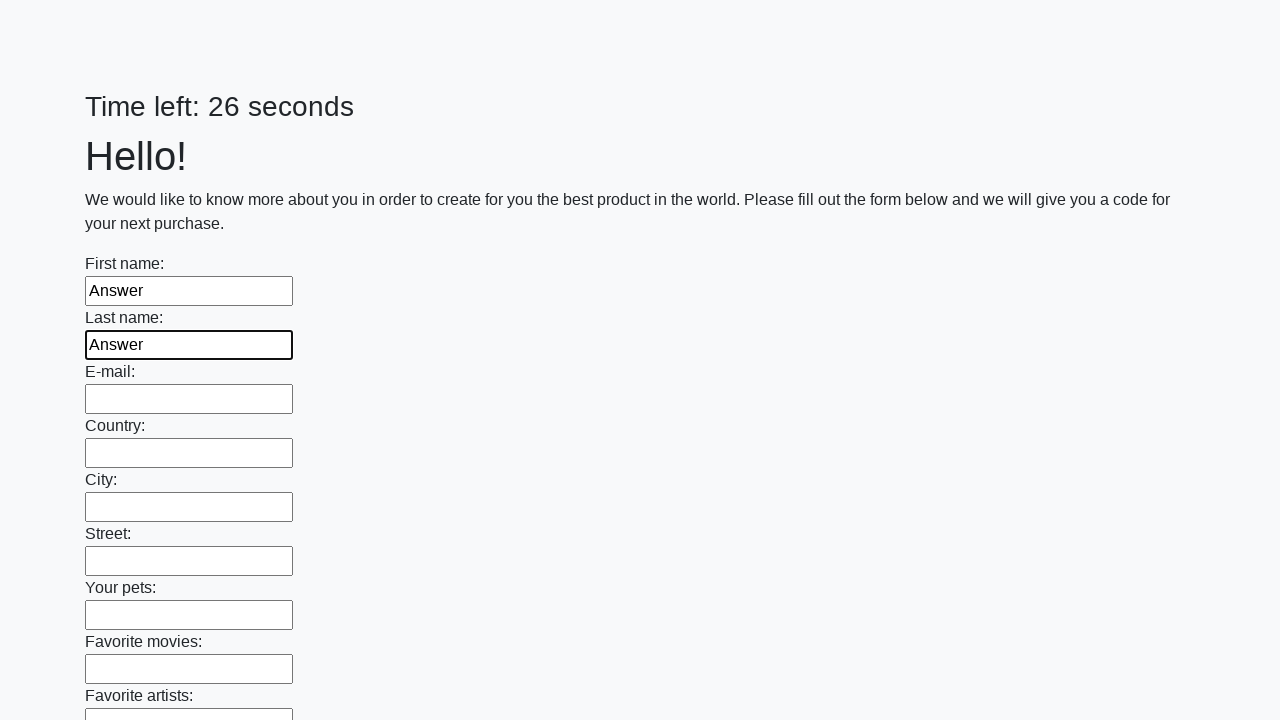

Filled an input field with 'Answer' on input >> nth=2
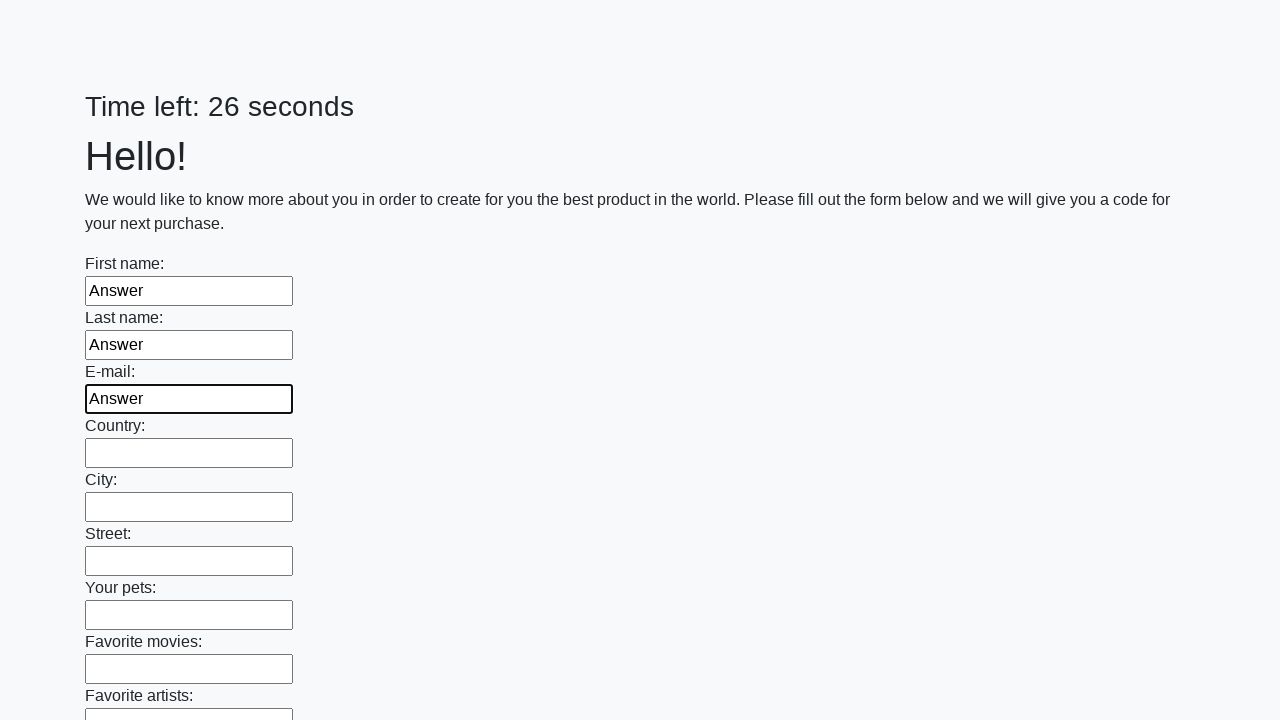

Filled an input field with 'Answer' on input >> nth=3
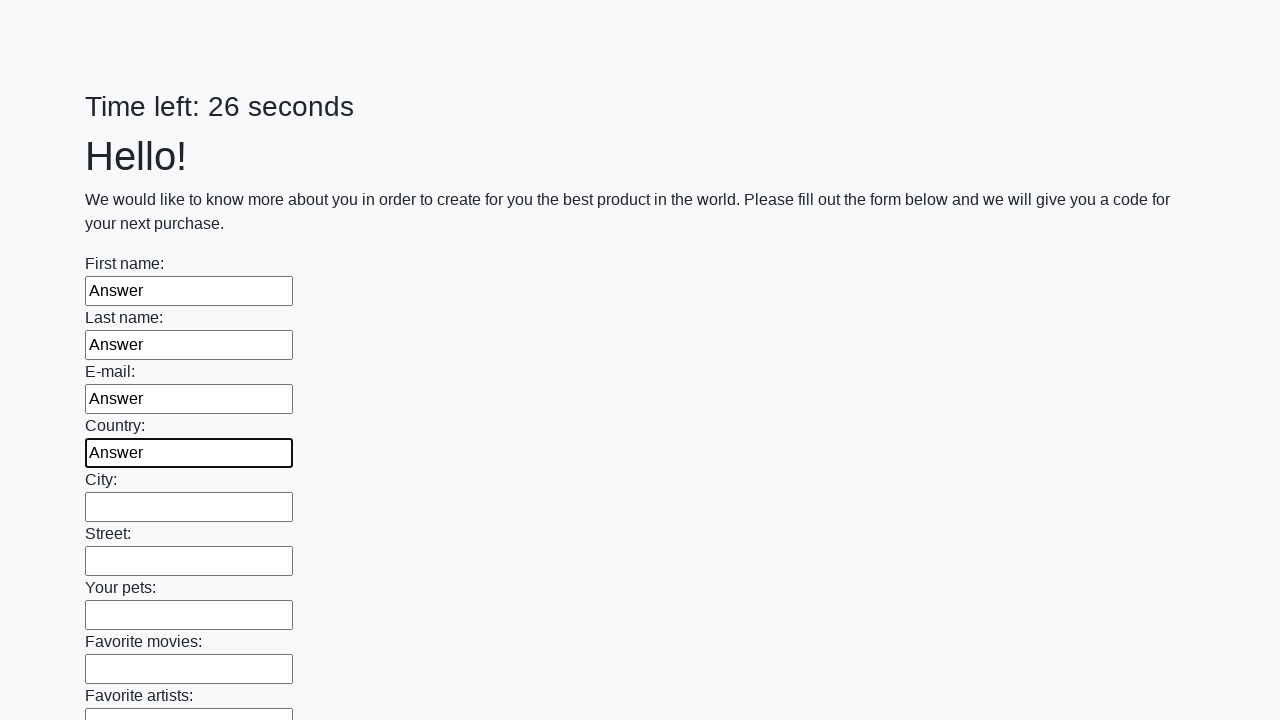

Filled an input field with 'Answer' on input >> nth=4
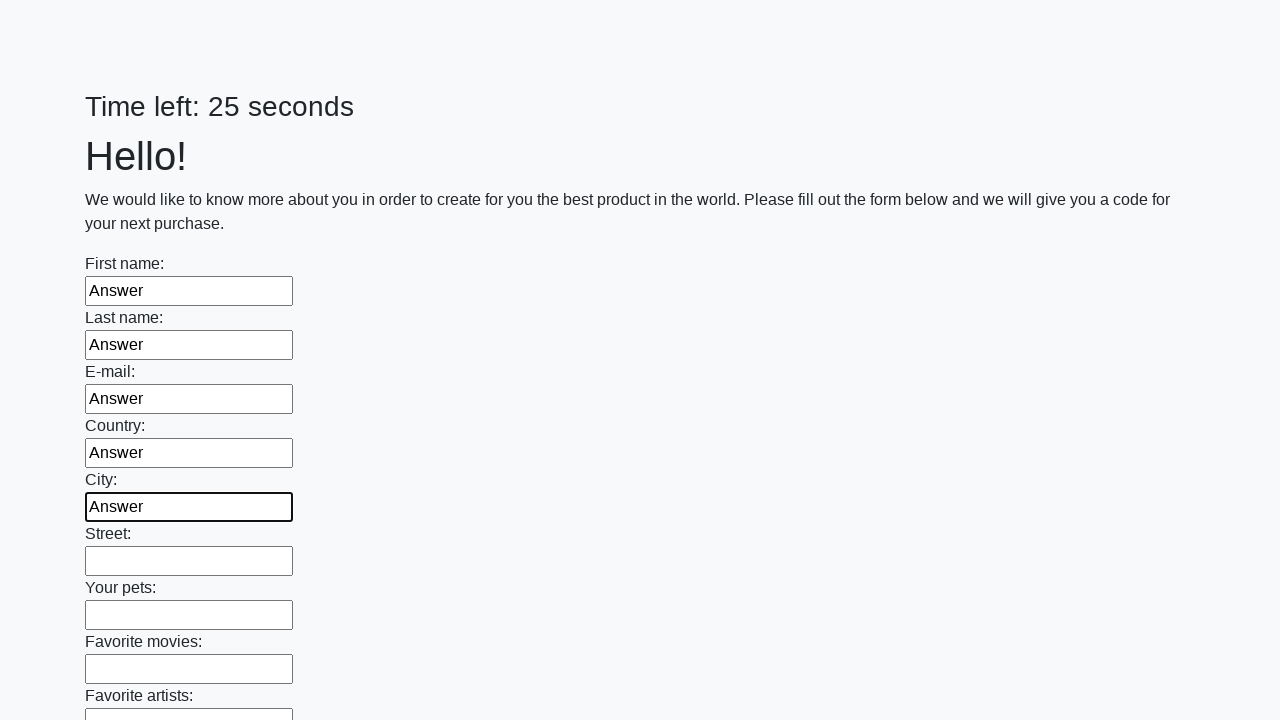

Filled an input field with 'Answer' on input >> nth=5
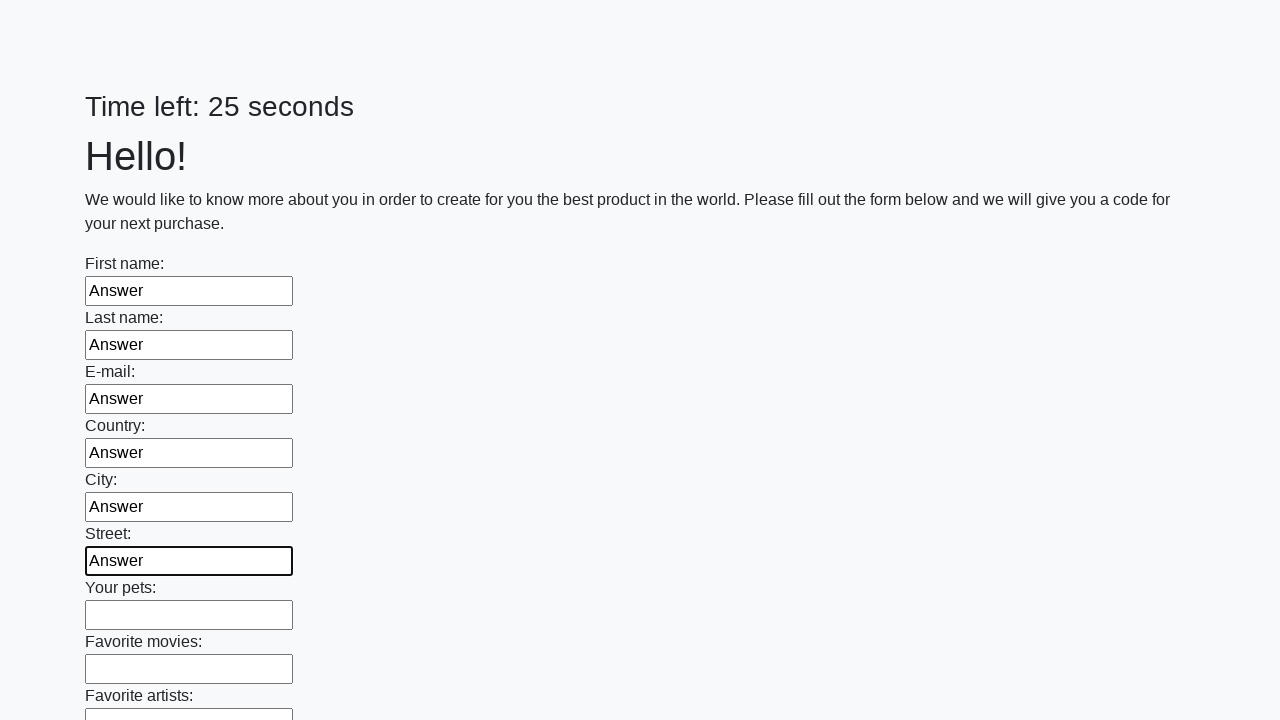

Filled an input field with 'Answer' on input >> nth=6
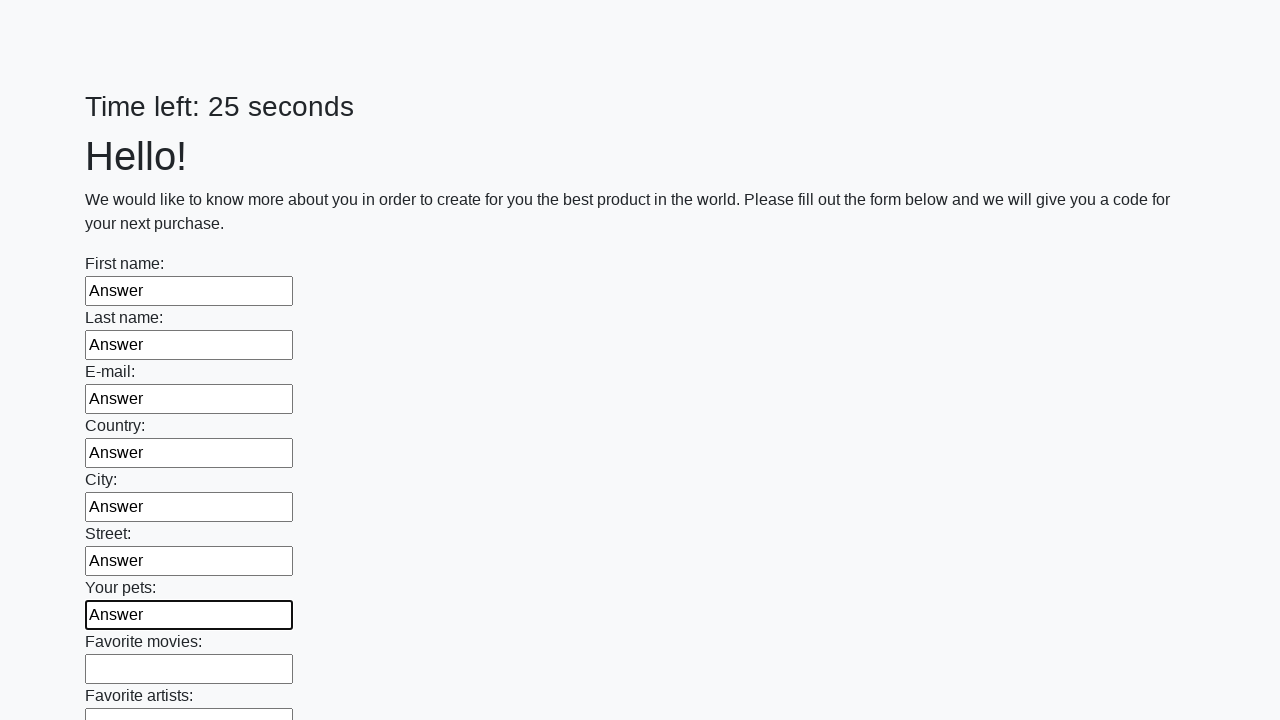

Filled an input field with 'Answer' on input >> nth=7
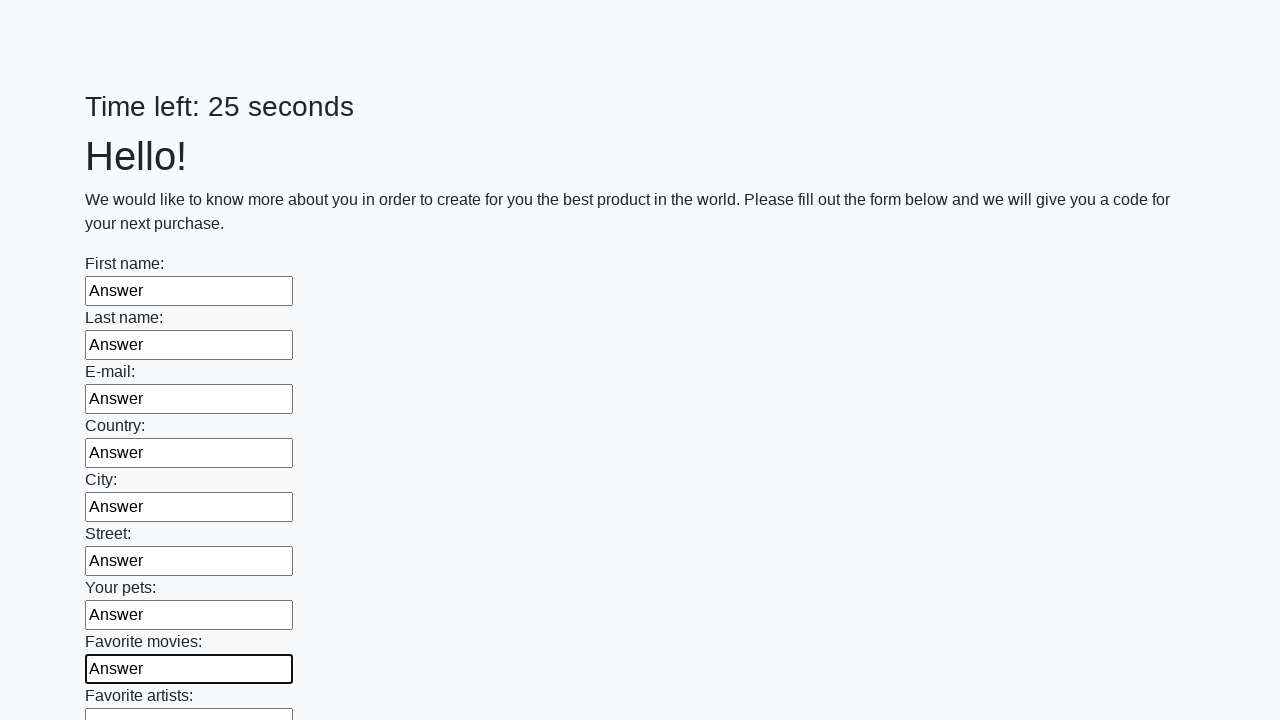

Filled an input field with 'Answer' on input >> nth=8
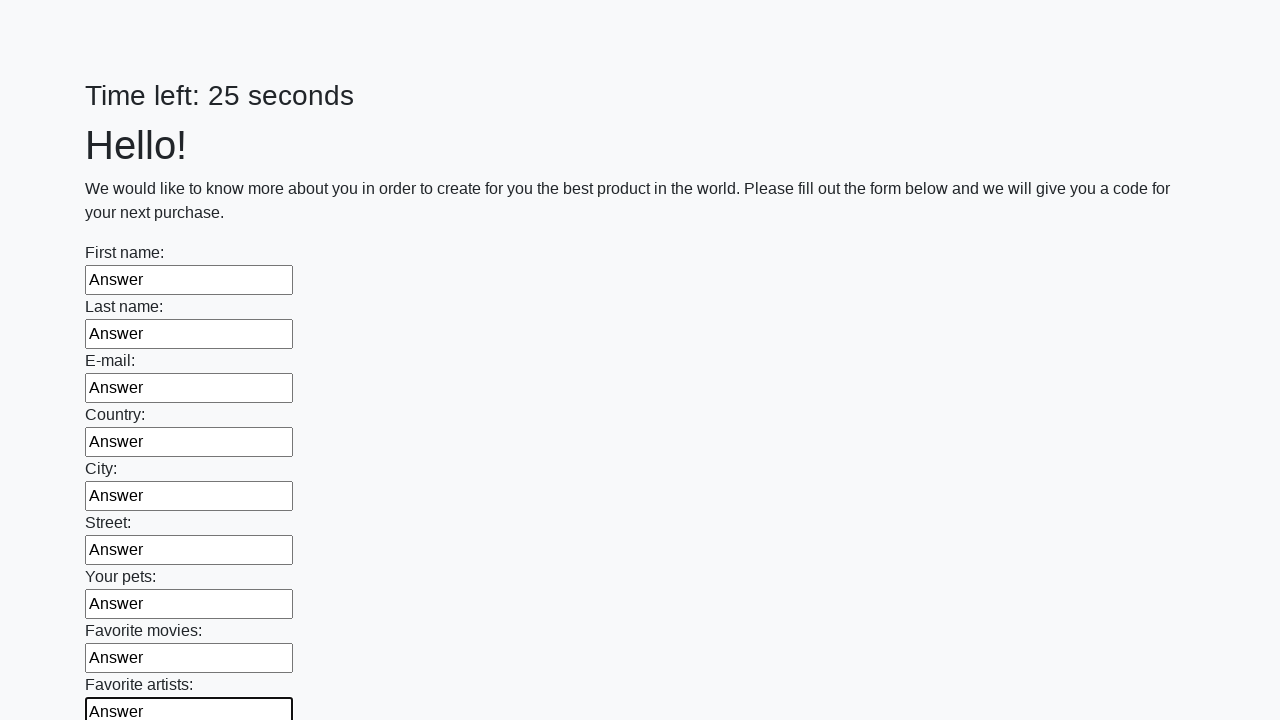

Filled an input field with 'Answer' on input >> nth=9
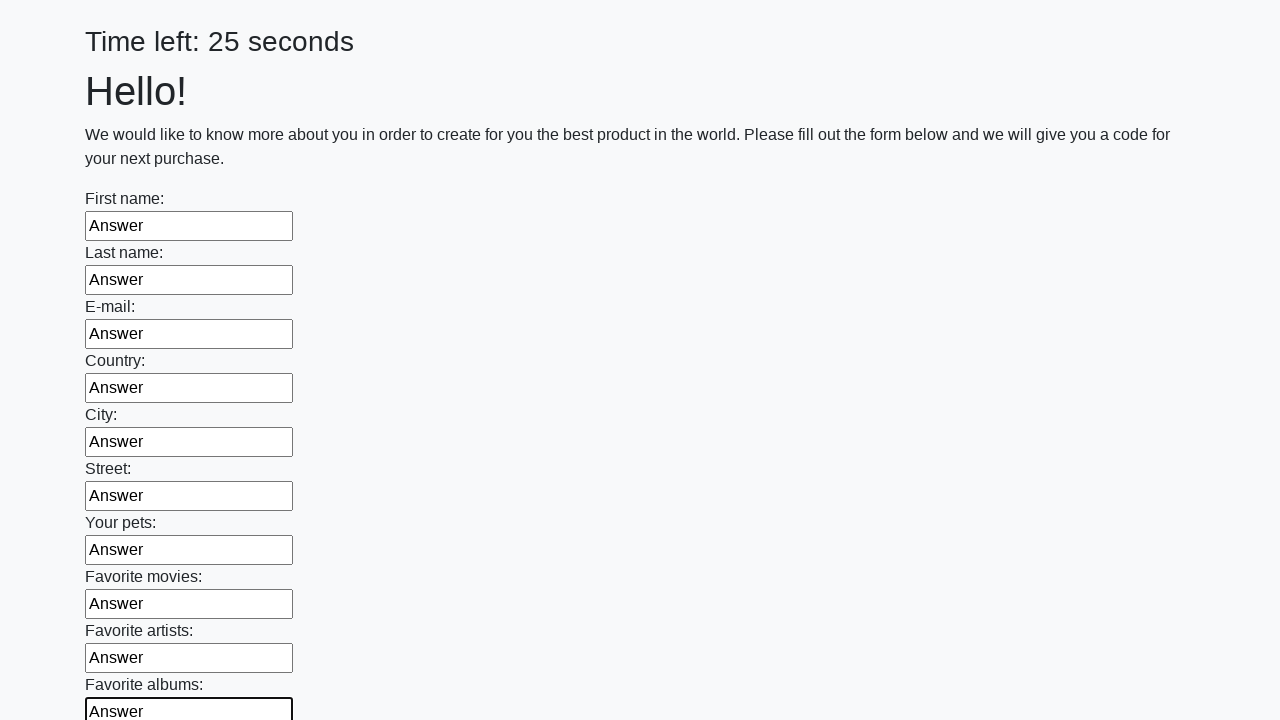

Filled an input field with 'Answer' on input >> nth=10
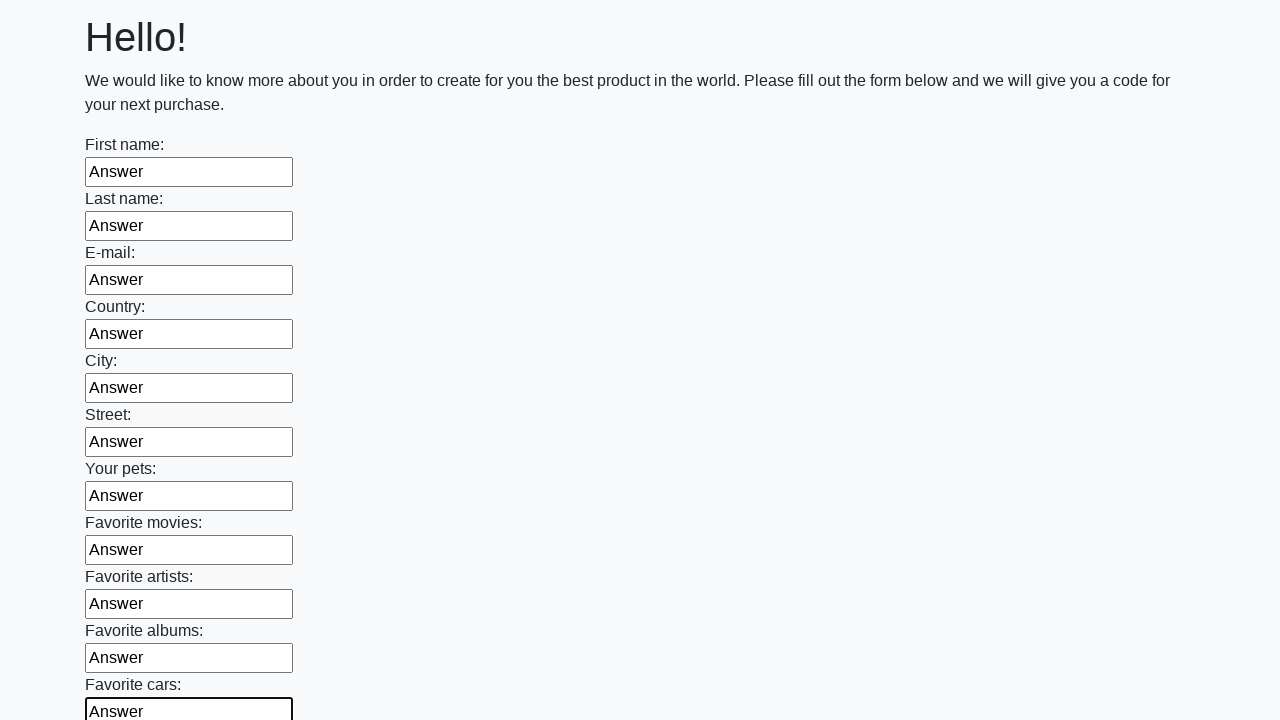

Filled an input field with 'Answer' on input >> nth=11
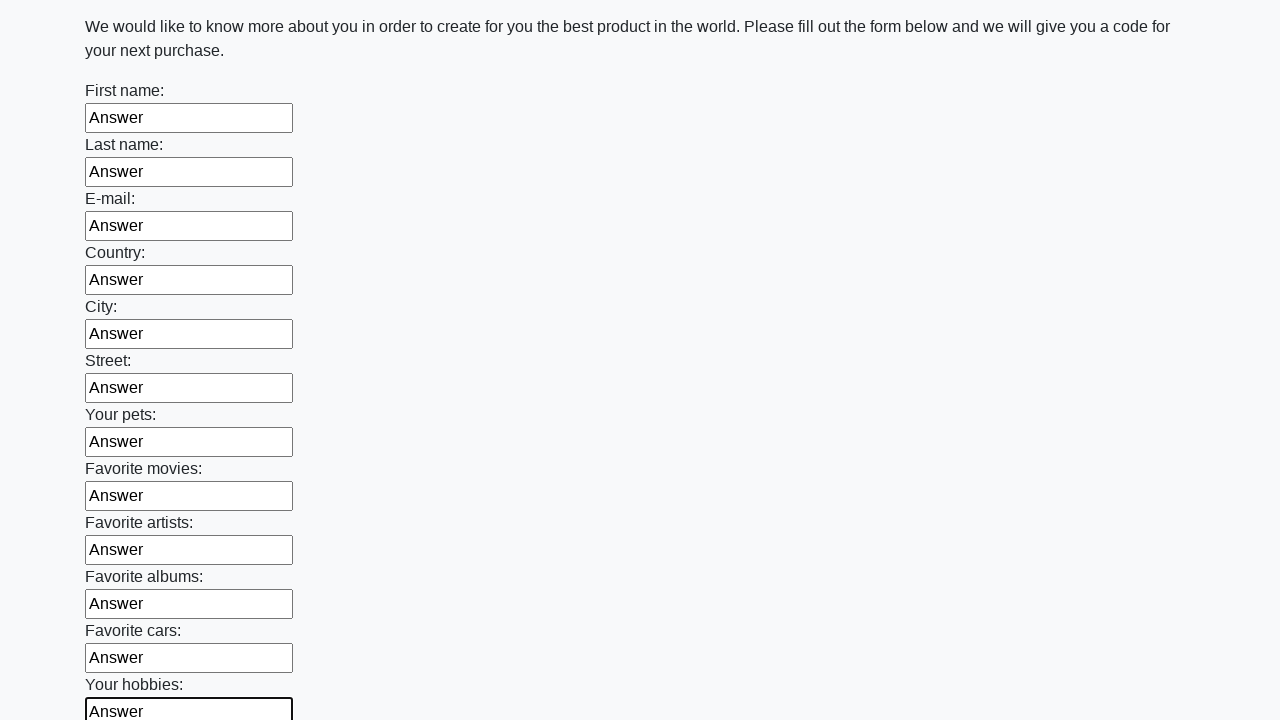

Filled an input field with 'Answer' on input >> nth=12
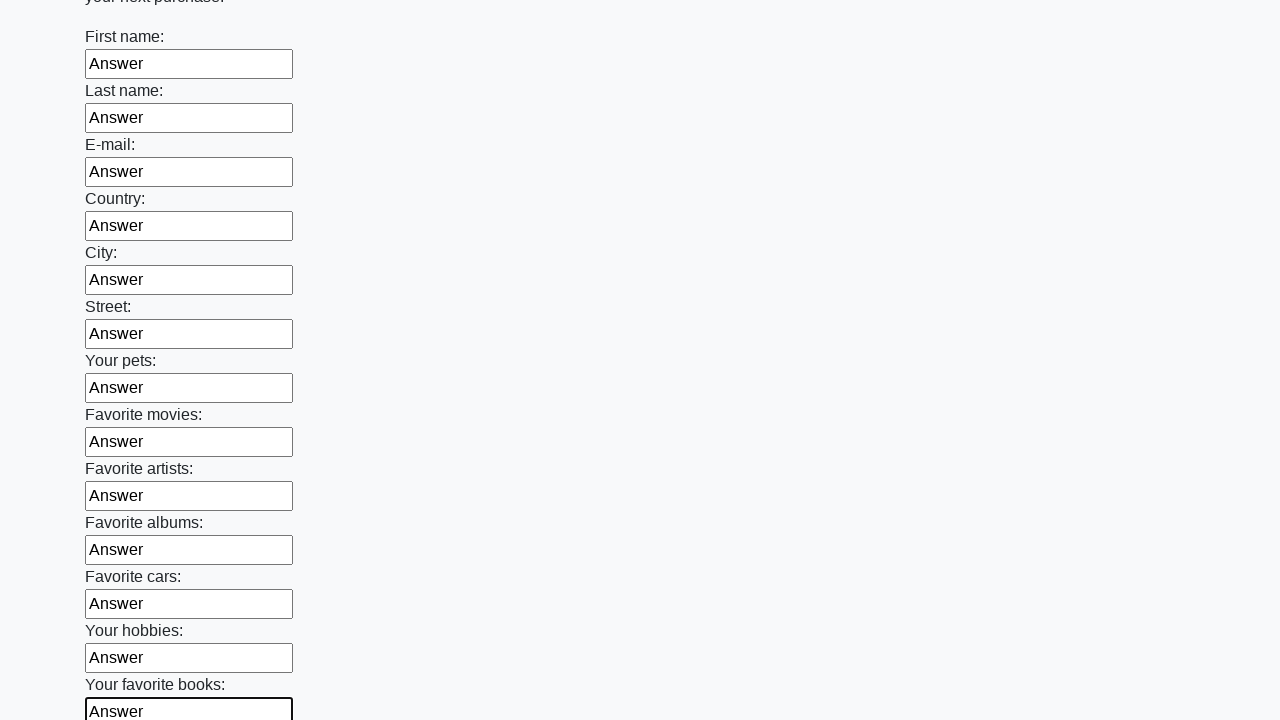

Filled an input field with 'Answer' on input >> nth=13
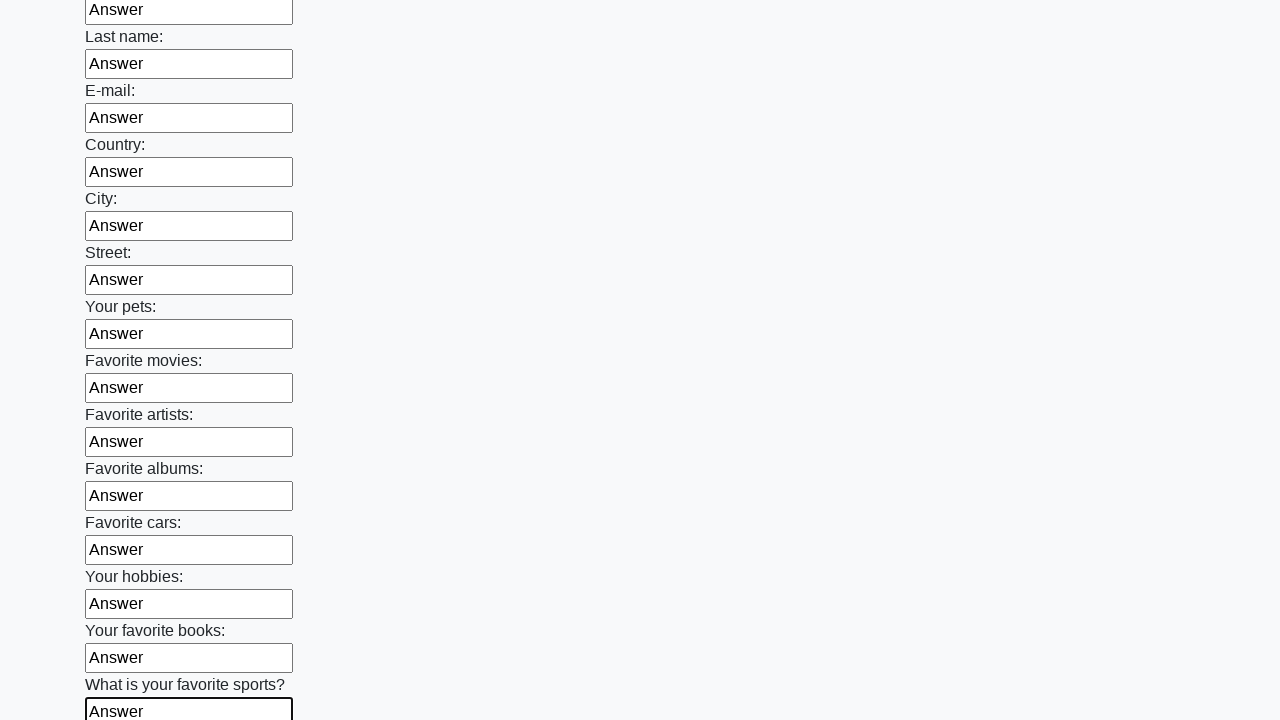

Filled an input field with 'Answer' on input >> nth=14
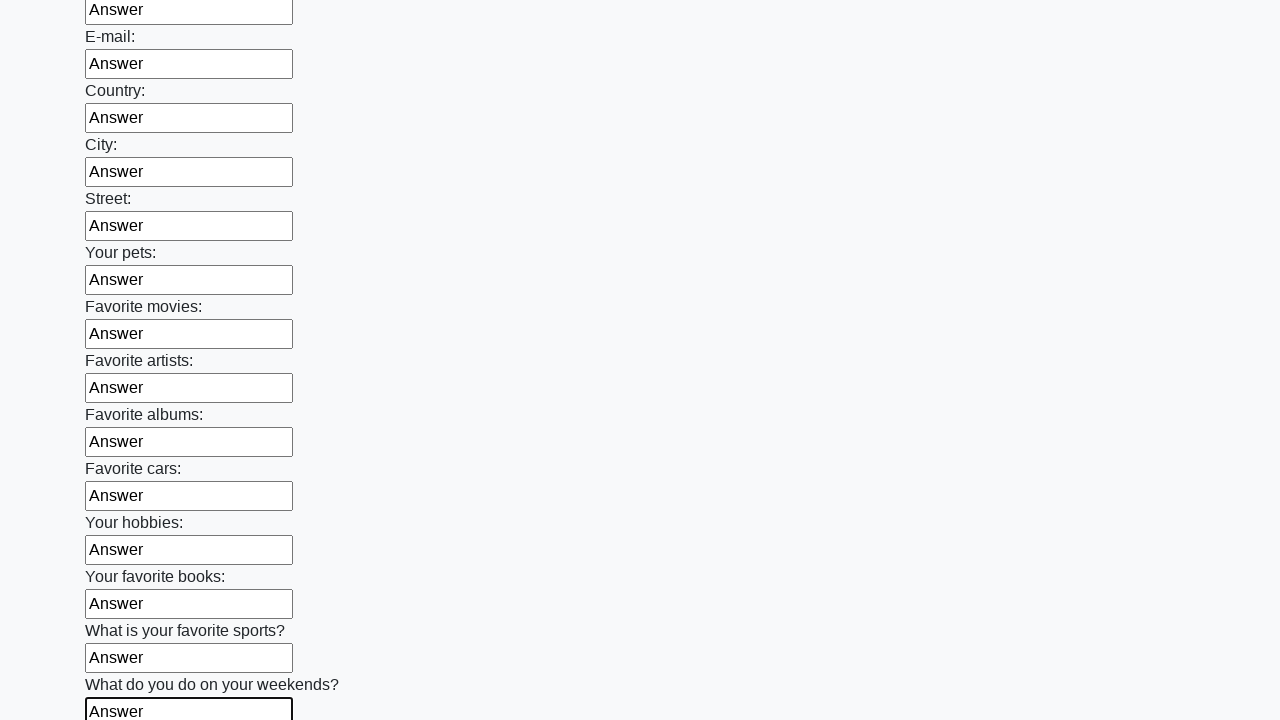

Filled an input field with 'Answer' on input >> nth=15
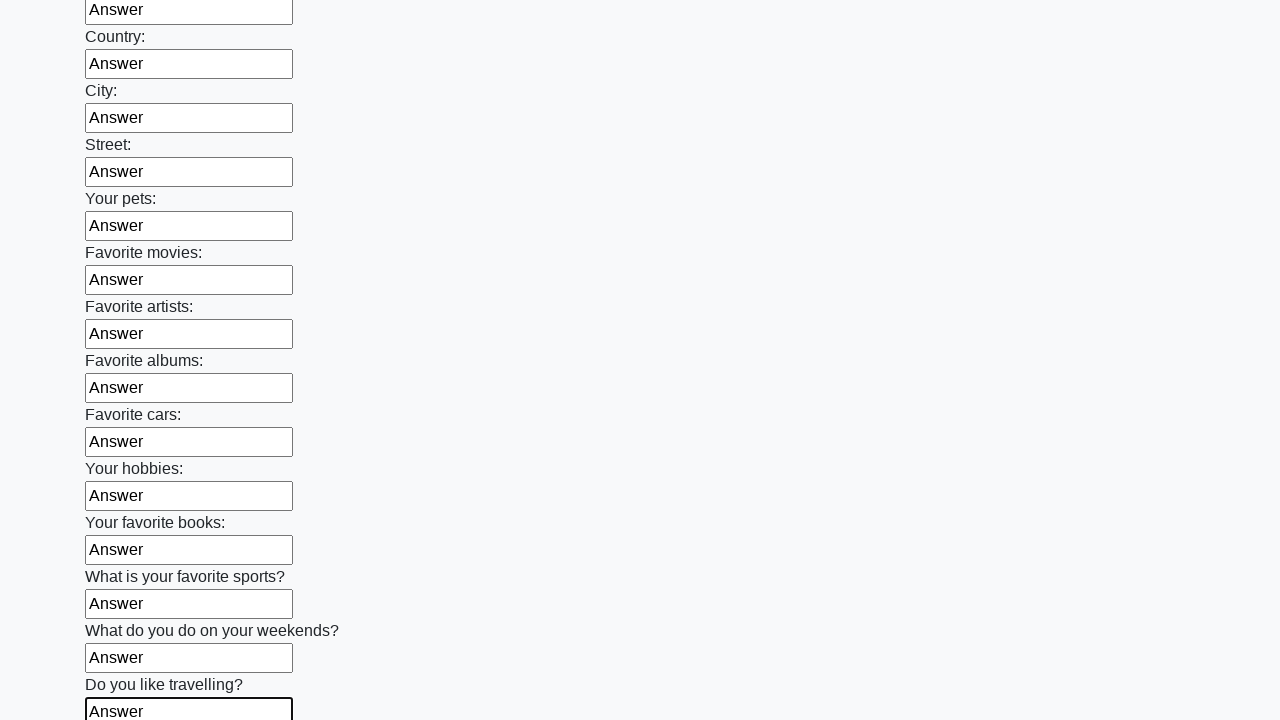

Filled an input field with 'Answer' on input >> nth=16
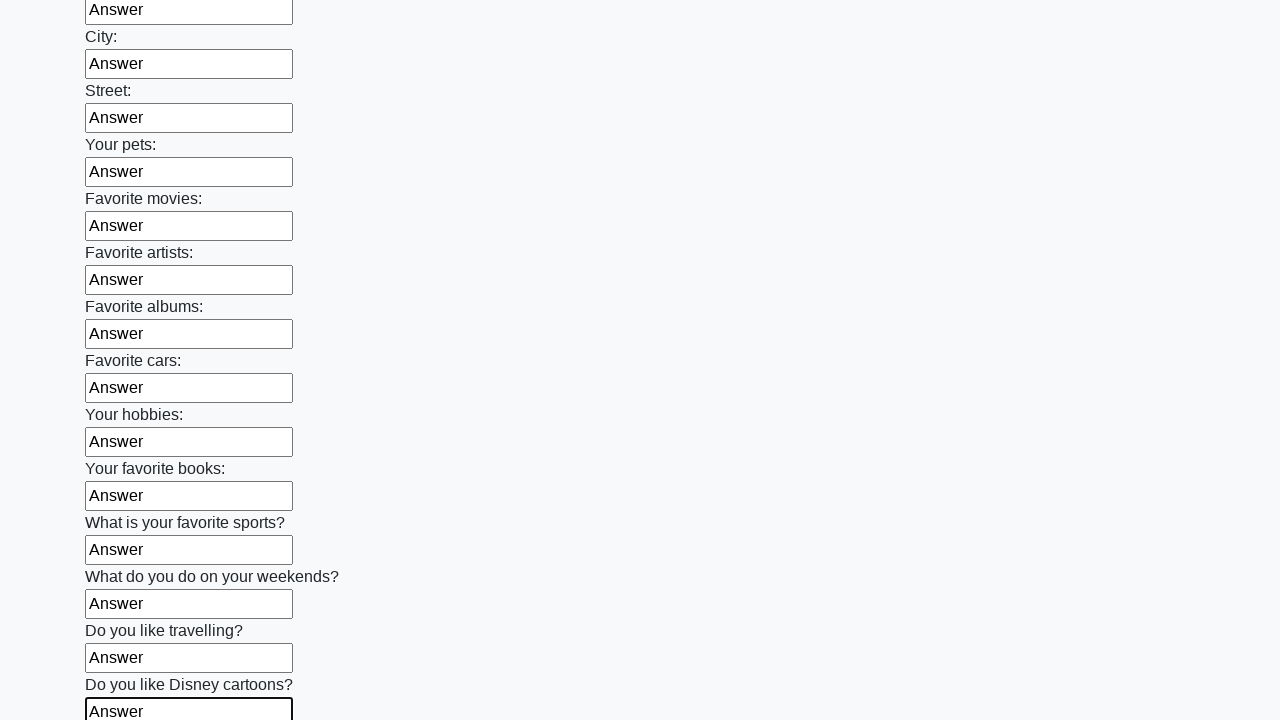

Filled an input field with 'Answer' on input >> nth=17
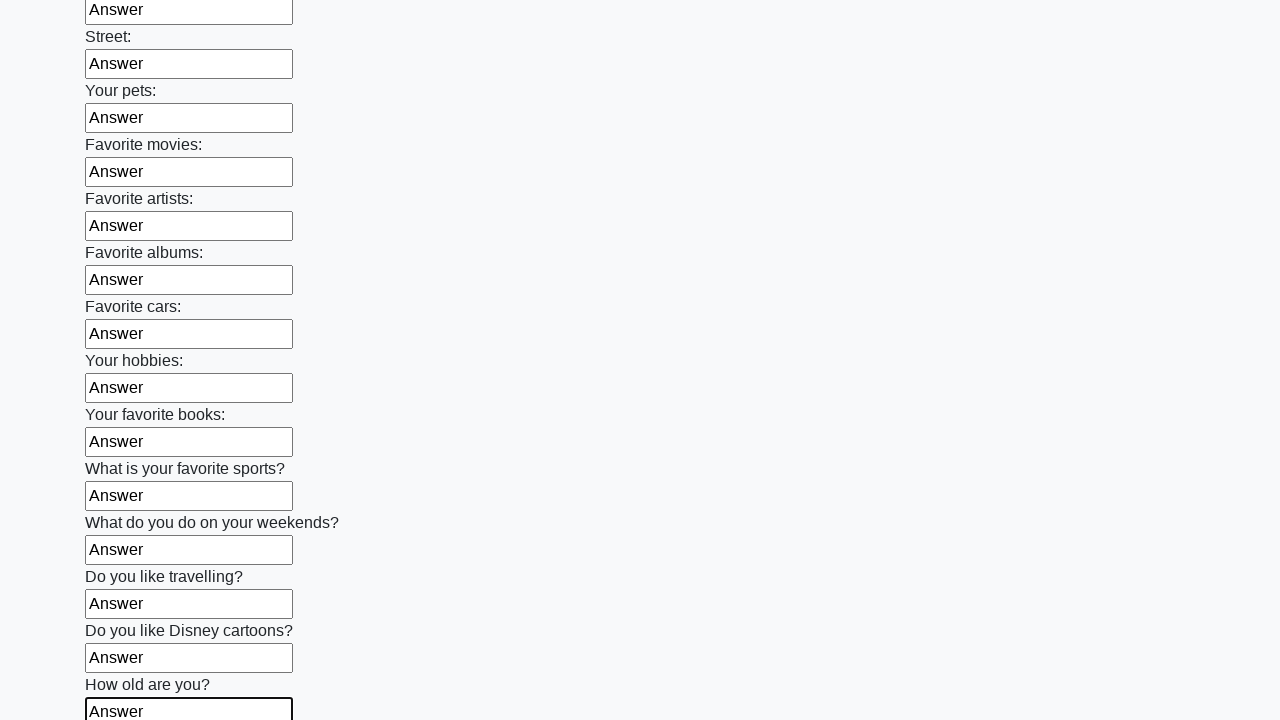

Filled an input field with 'Answer' on input >> nth=18
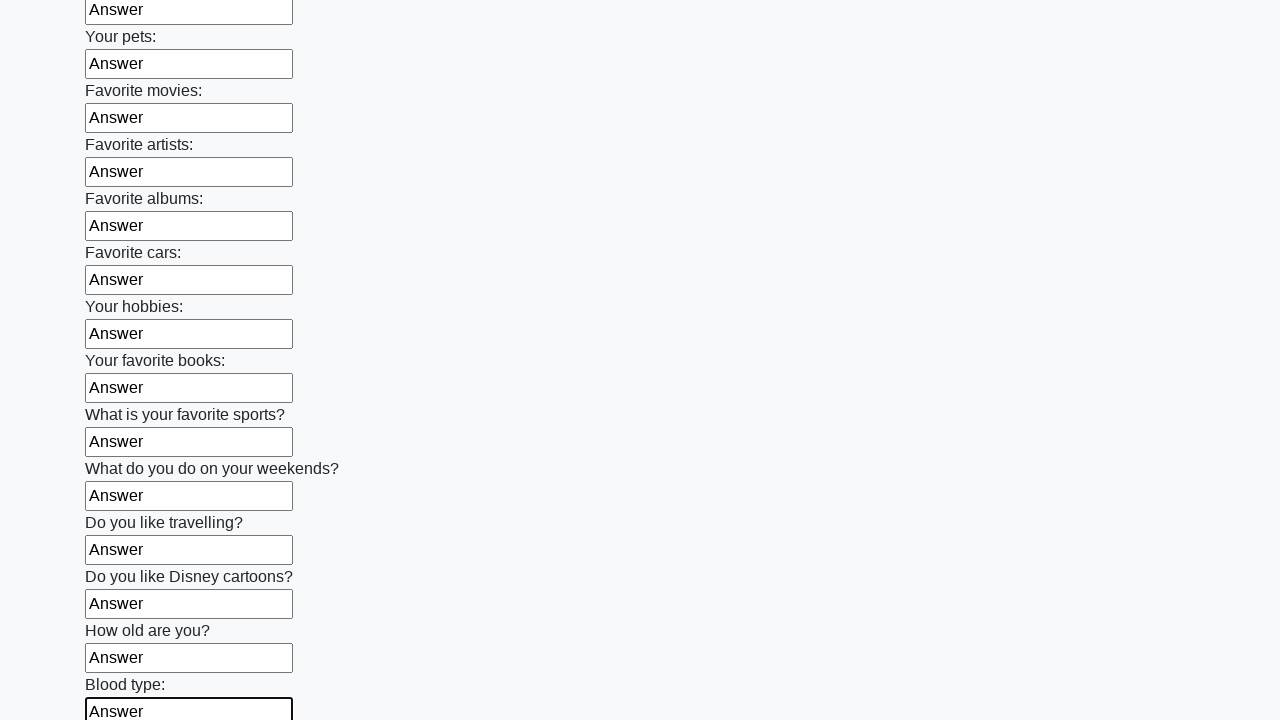

Filled an input field with 'Answer' on input >> nth=19
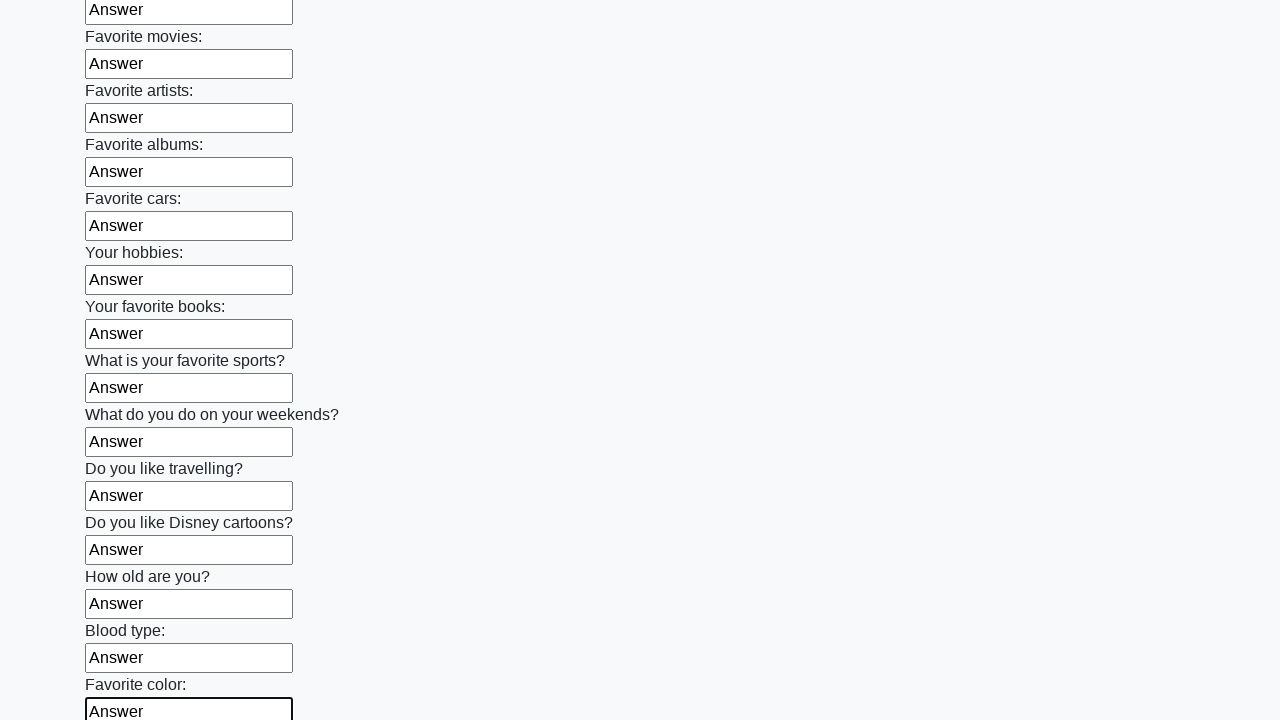

Filled an input field with 'Answer' on input >> nth=20
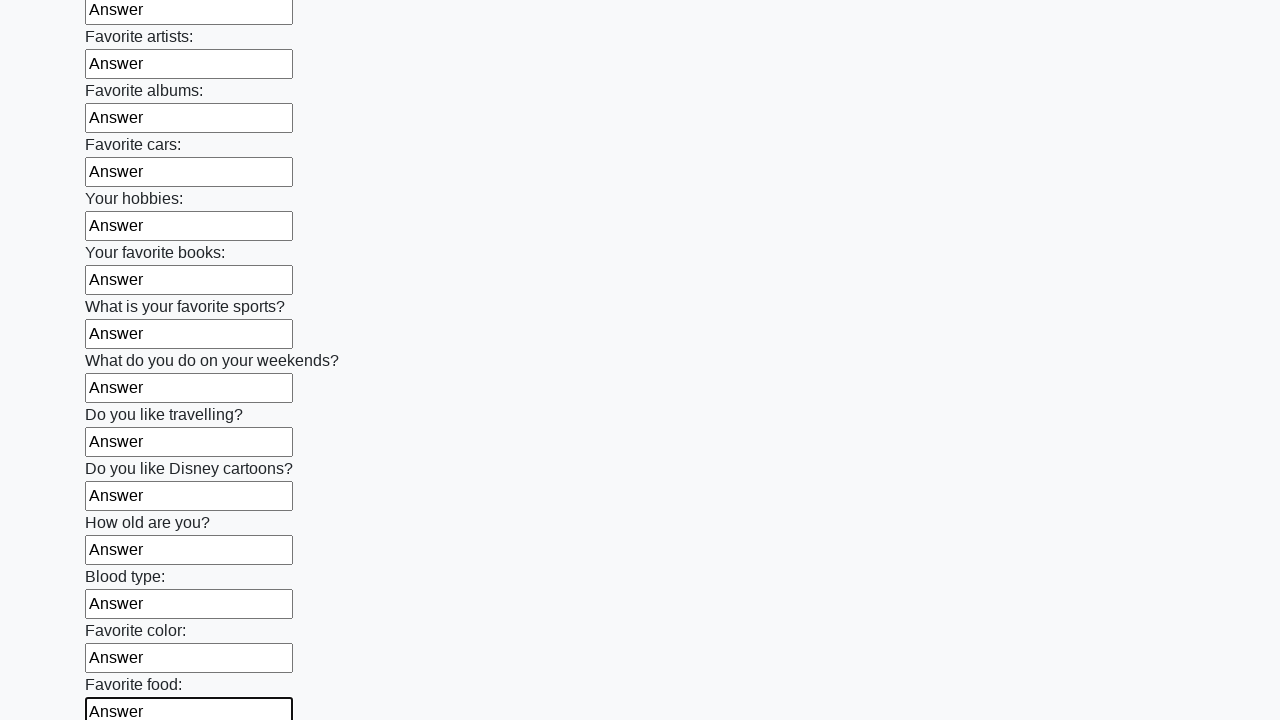

Filled an input field with 'Answer' on input >> nth=21
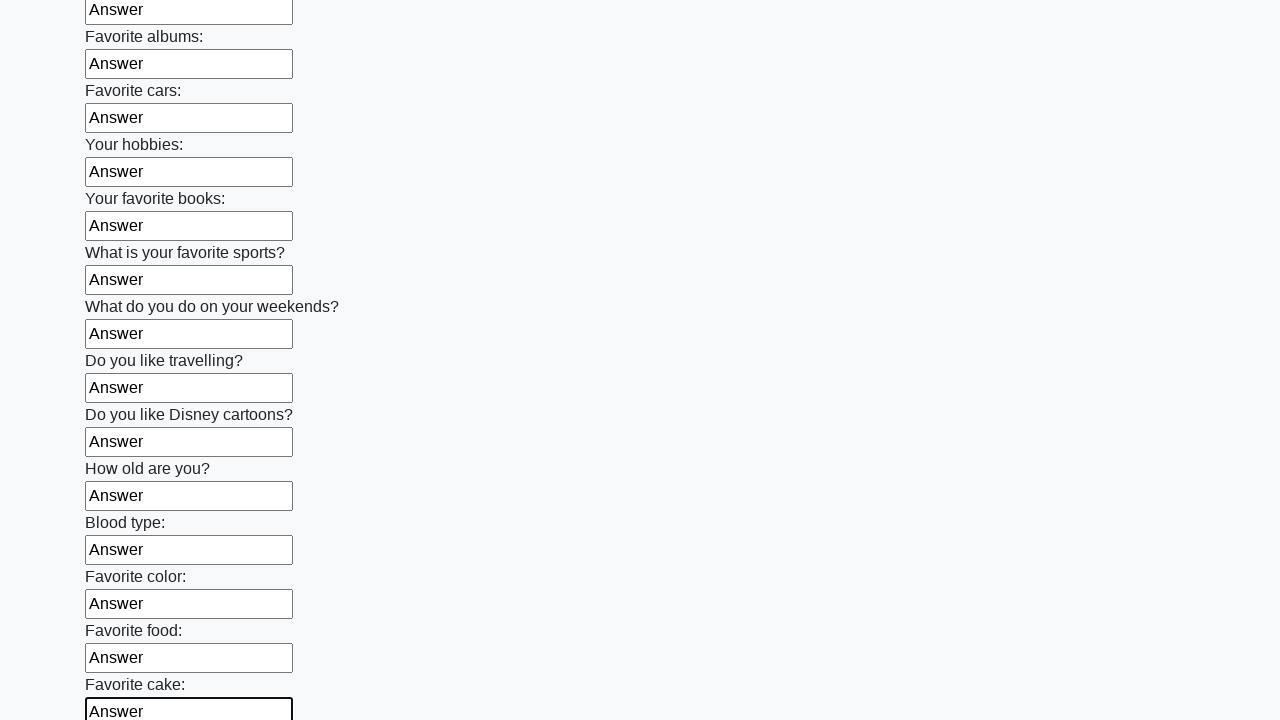

Filled an input field with 'Answer' on input >> nth=22
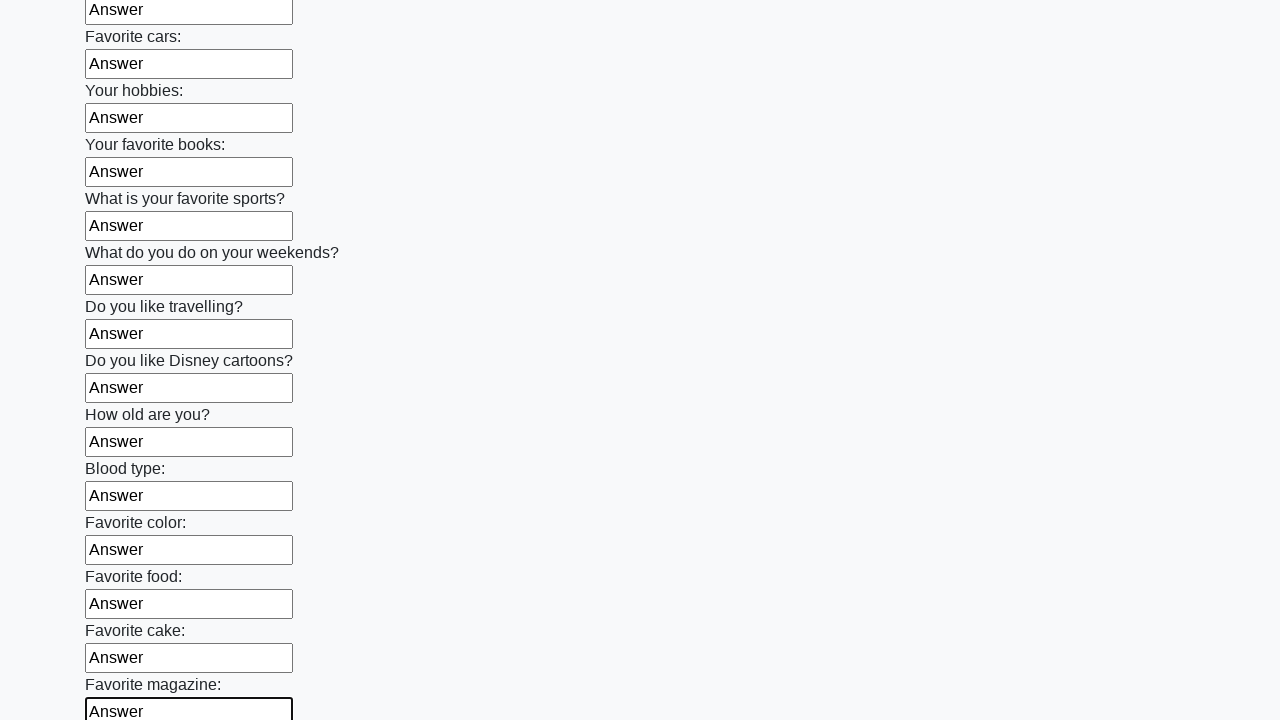

Filled an input field with 'Answer' on input >> nth=23
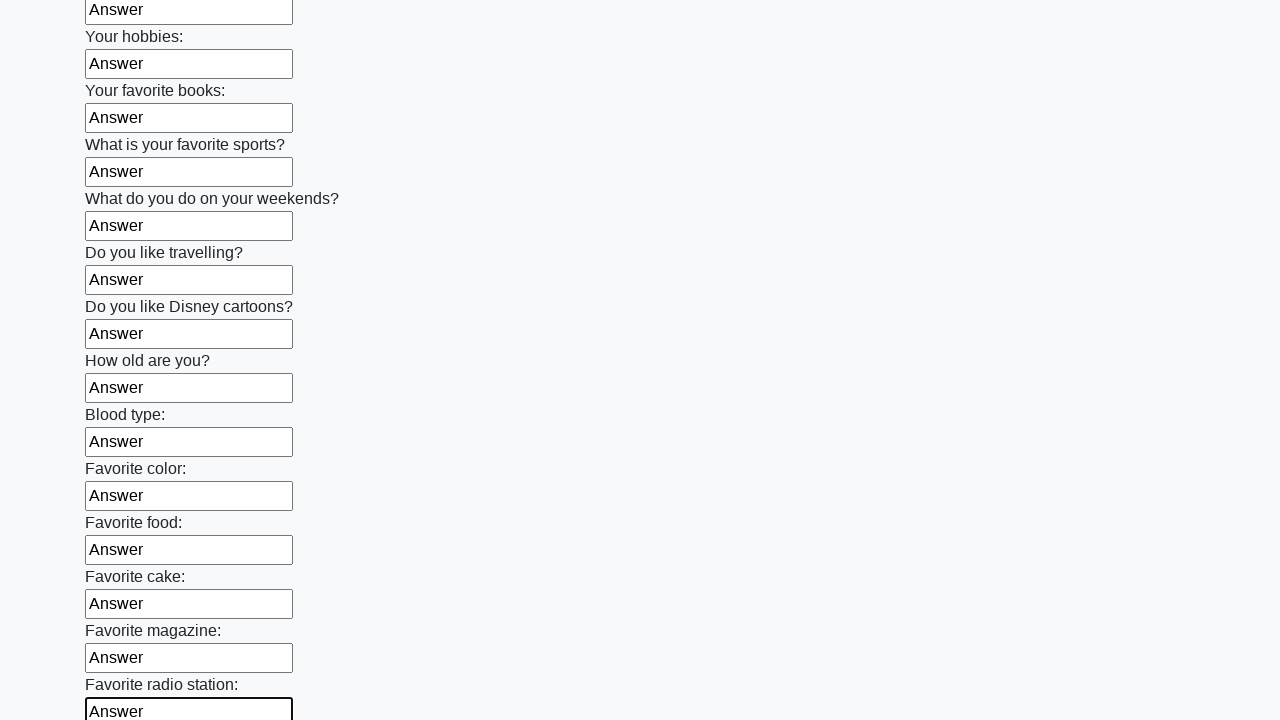

Filled an input field with 'Answer' on input >> nth=24
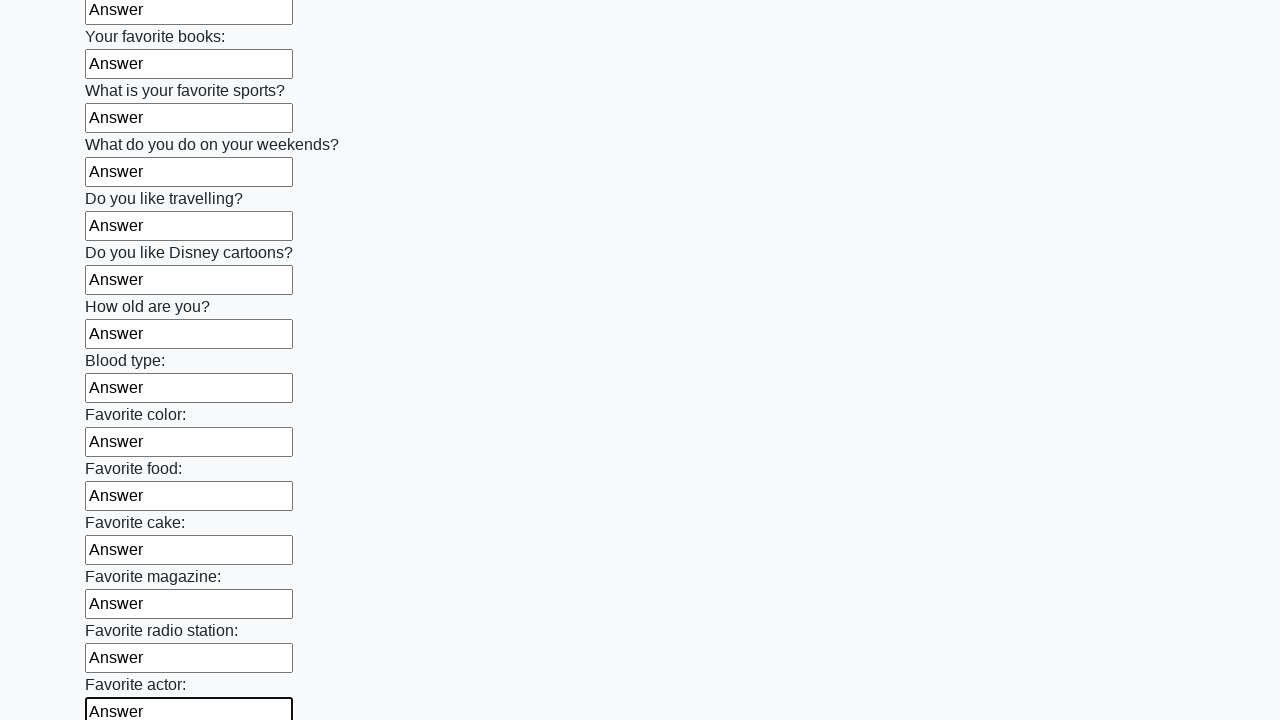

Filled an input field with 'Answer' on input >> nth=25
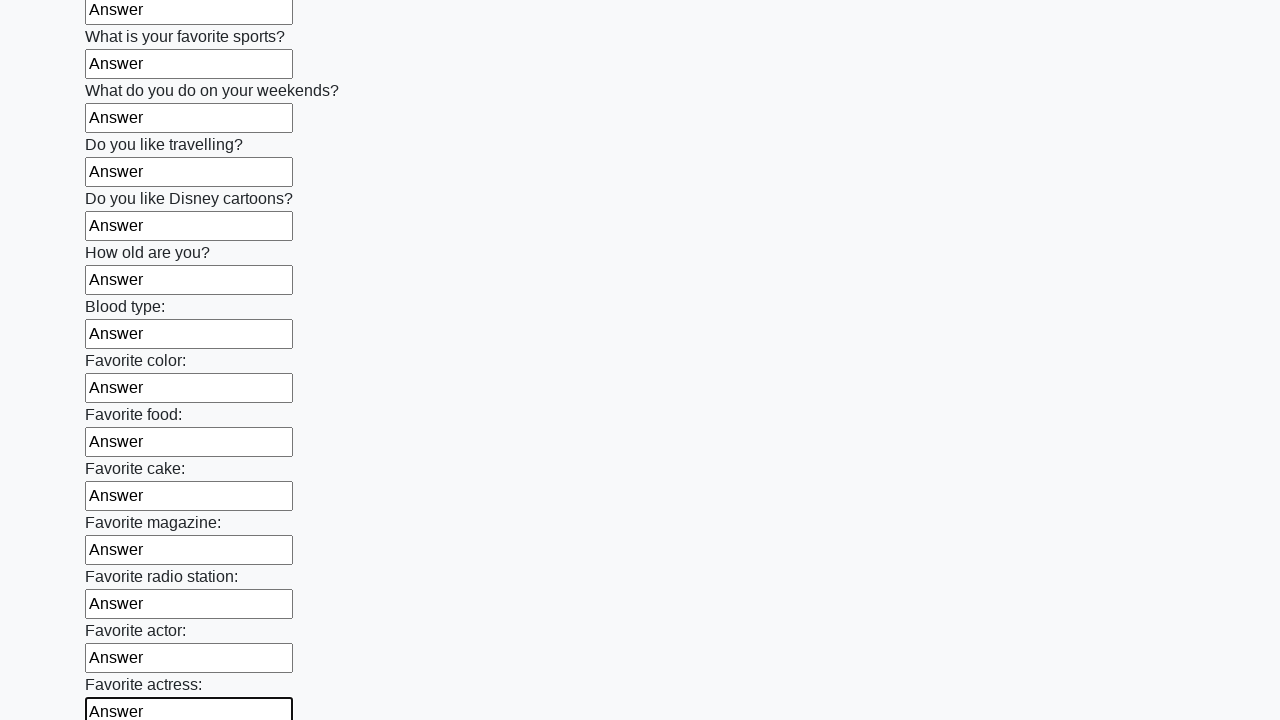

Filled an input field with 'Answer' on input >> nth=26
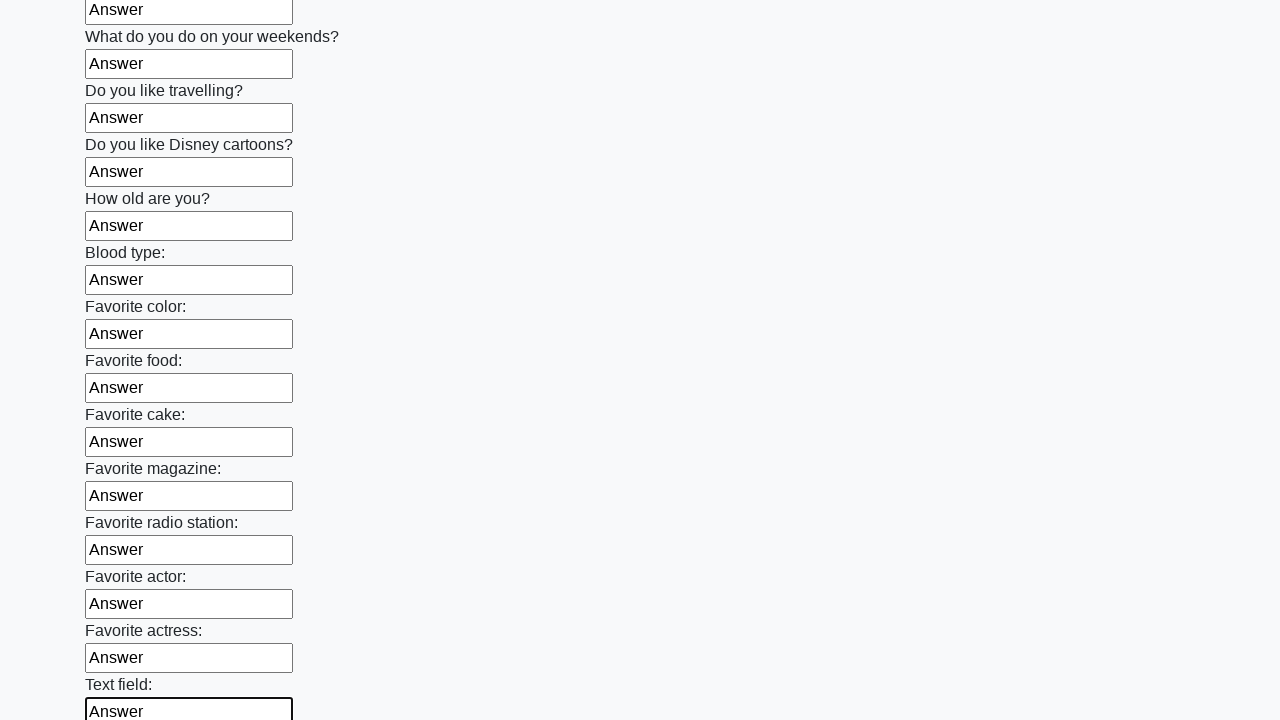

Filled an input field with 'Answer' on input >> nth=27
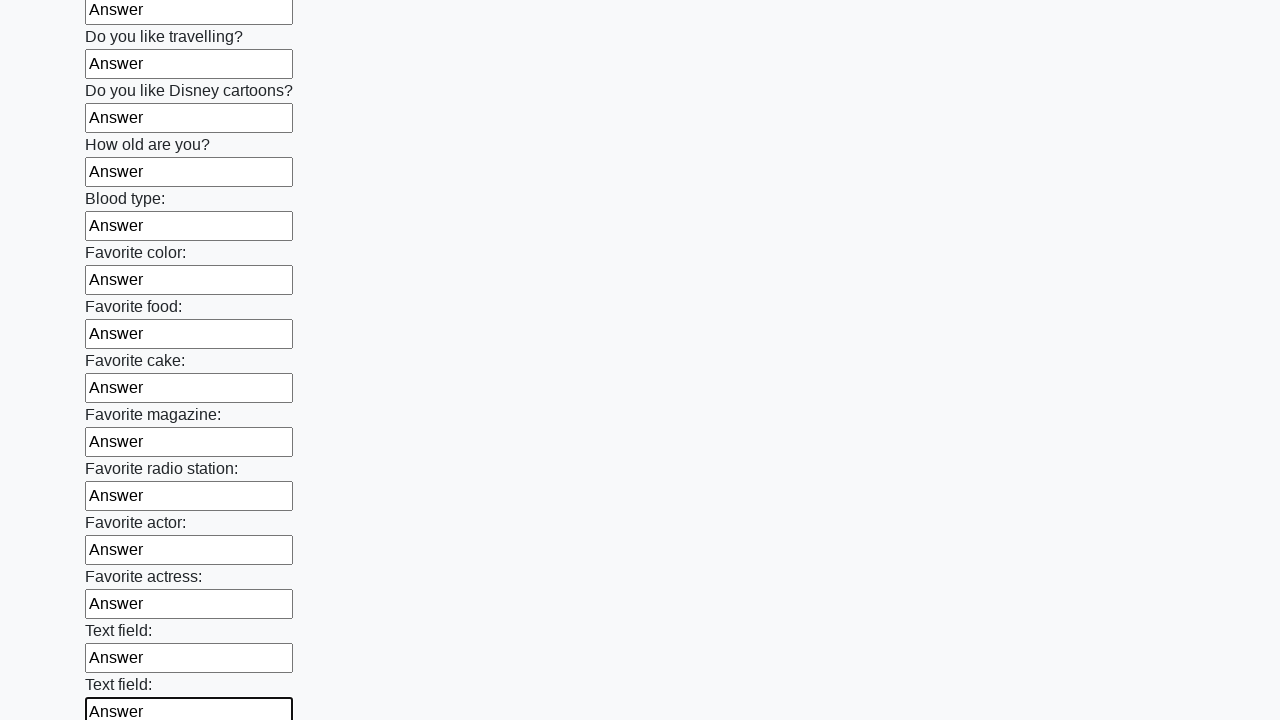

Filled an input field with 'Answer' on input >> nth=28
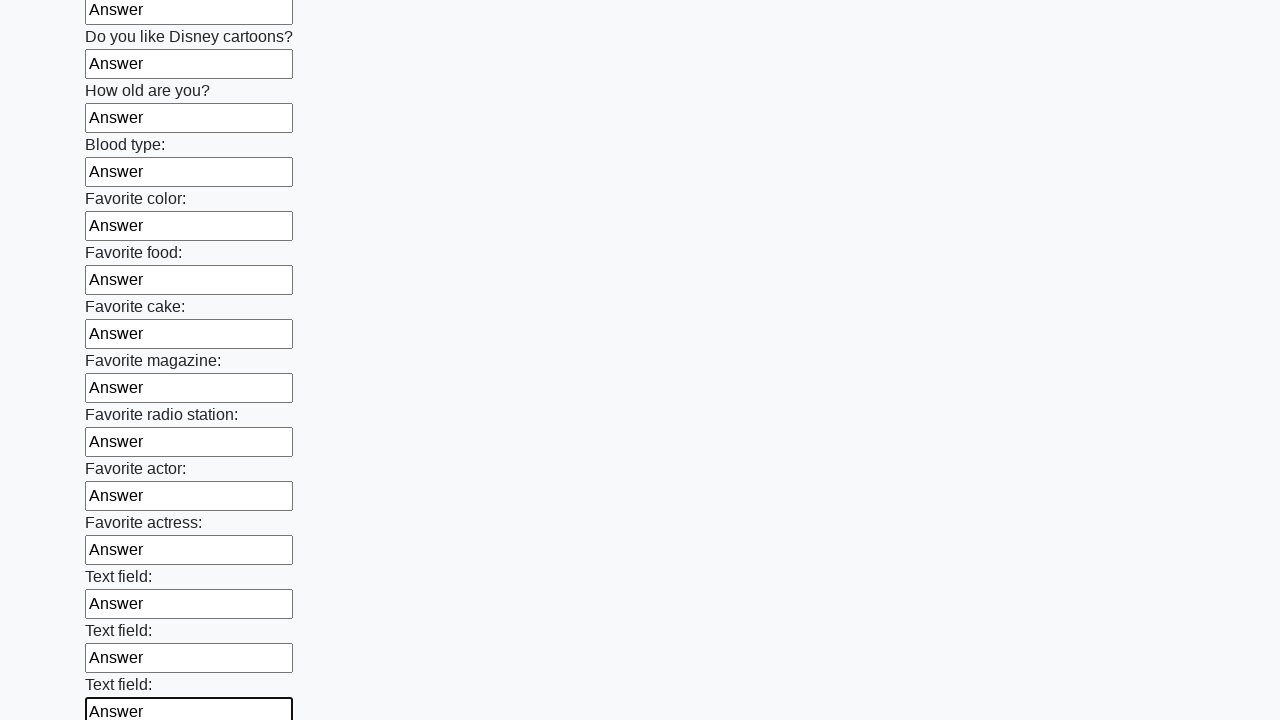

Filled an input field with 'Answer' on input >> nth=29
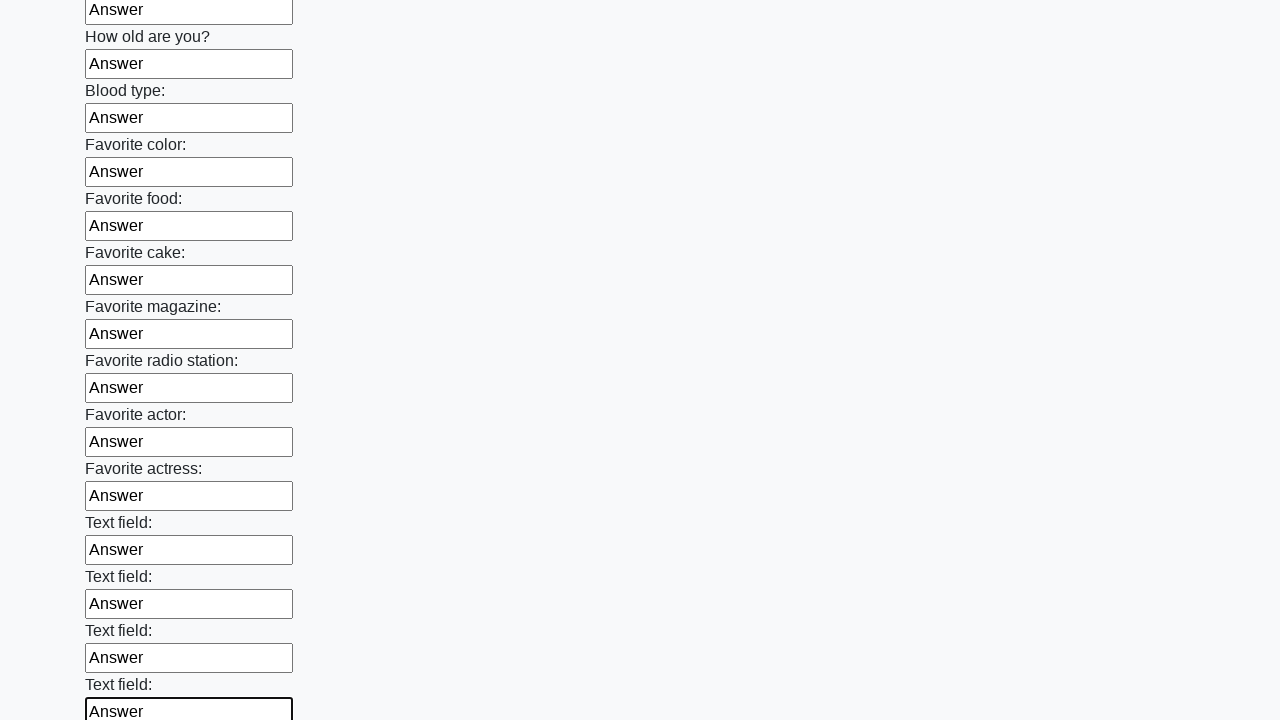

Filled an input field with 'Answer' on input >> nth=30
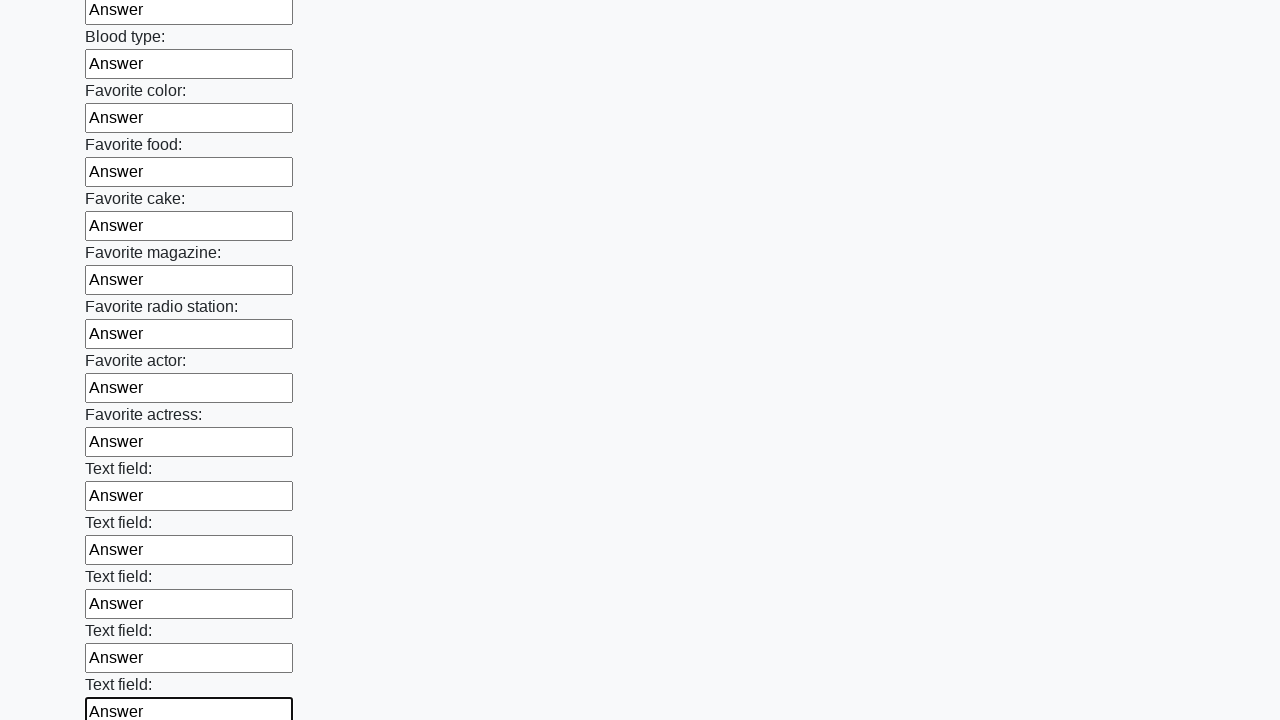

Filled an input field with 'Answer' on input >> nth=31
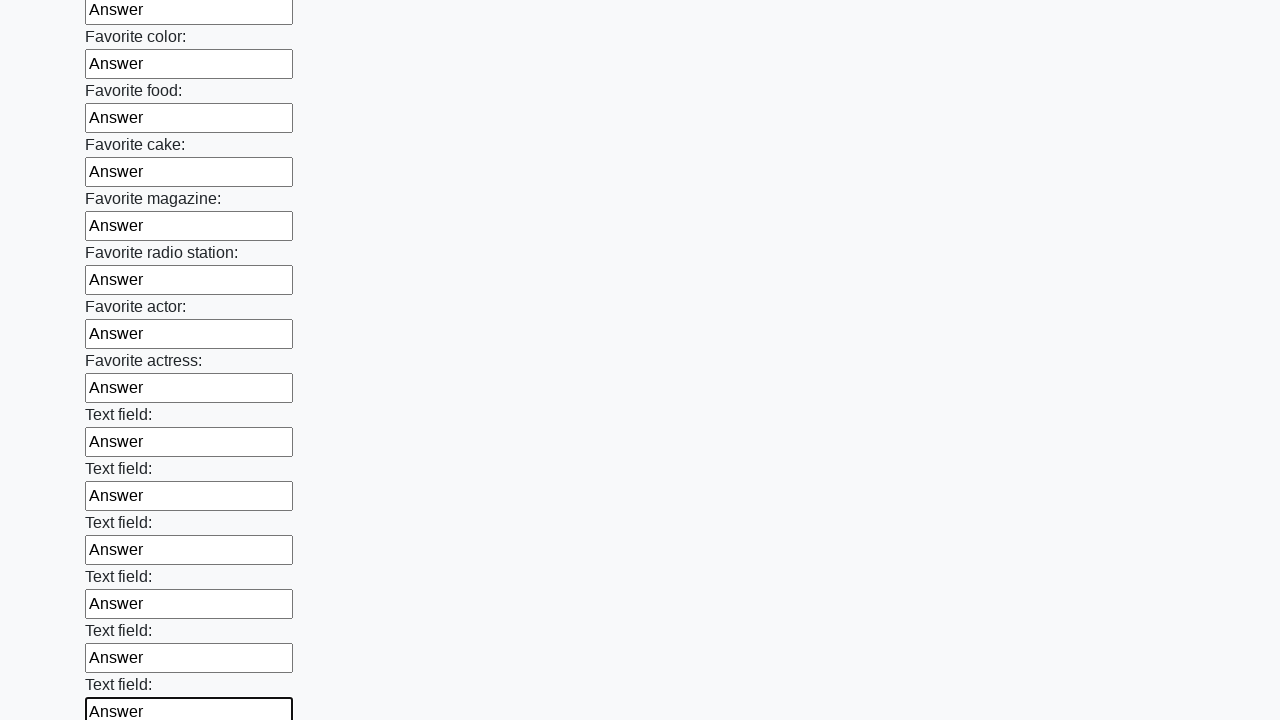

Filled an input field with 'Answer' on input >> nth=32
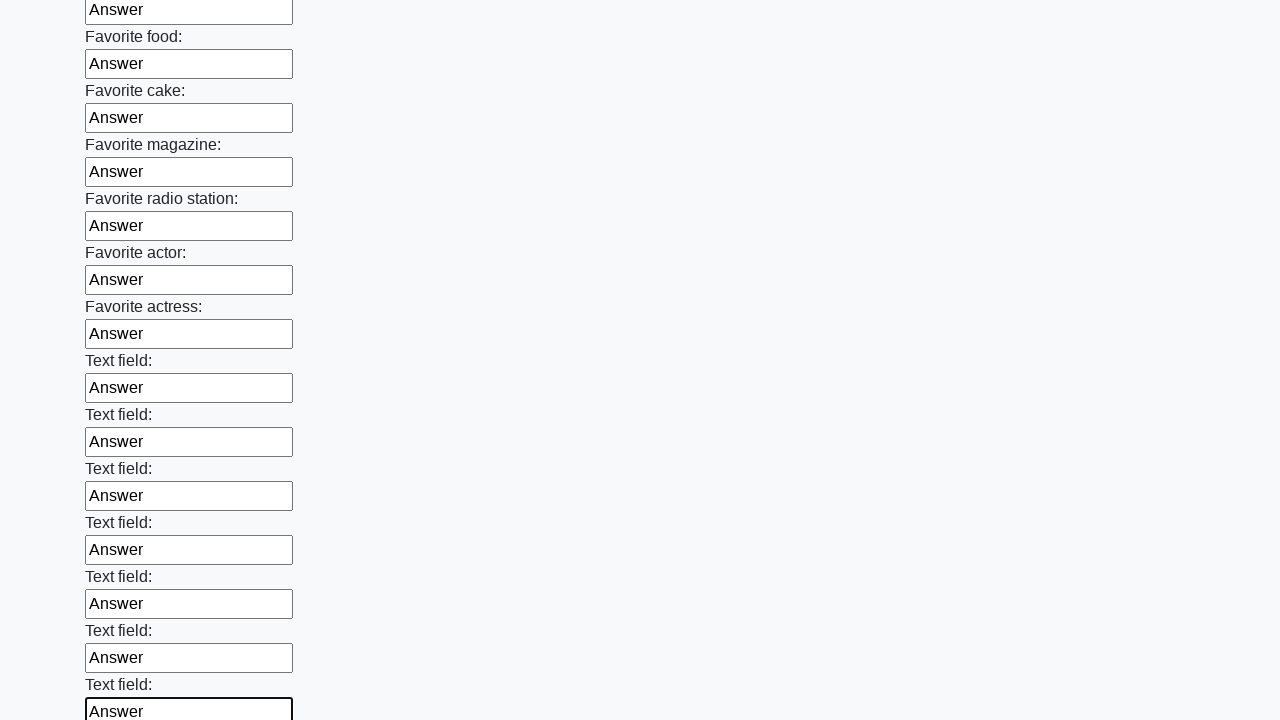

Filled an input field with 'Answer' on input >> nth=33
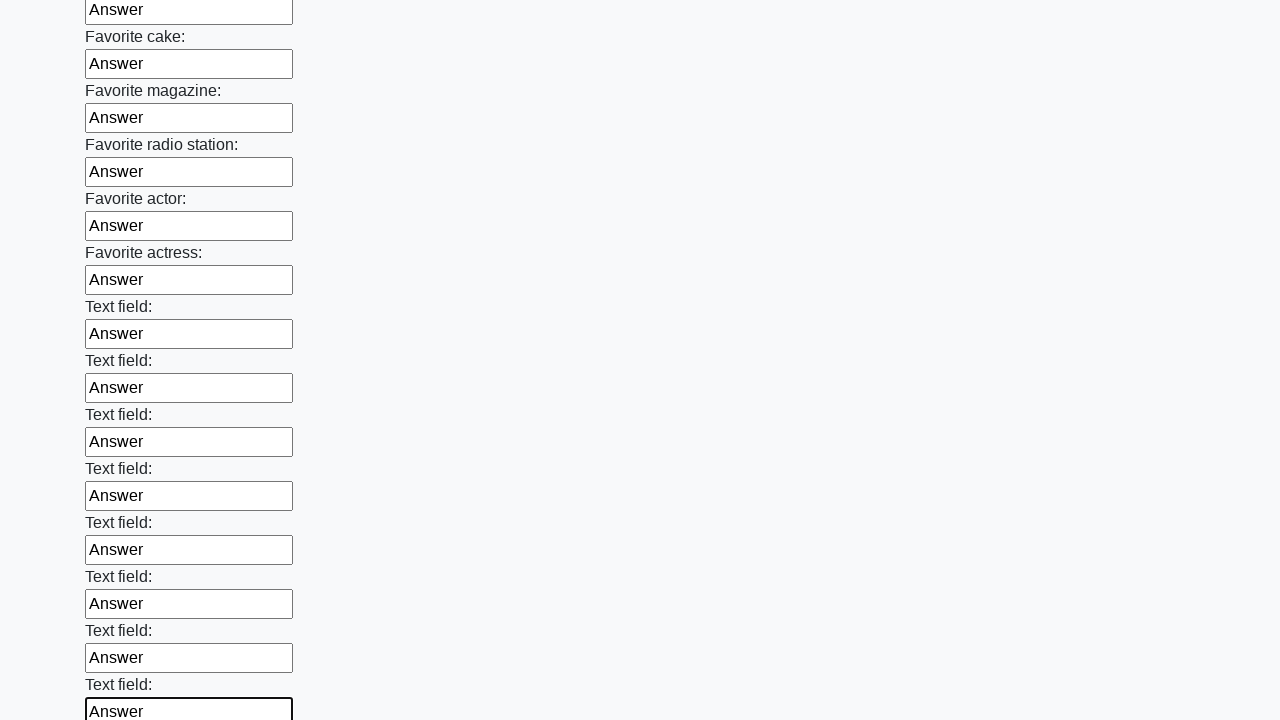

Filled an input field with 'Answer' on input >> nth=34
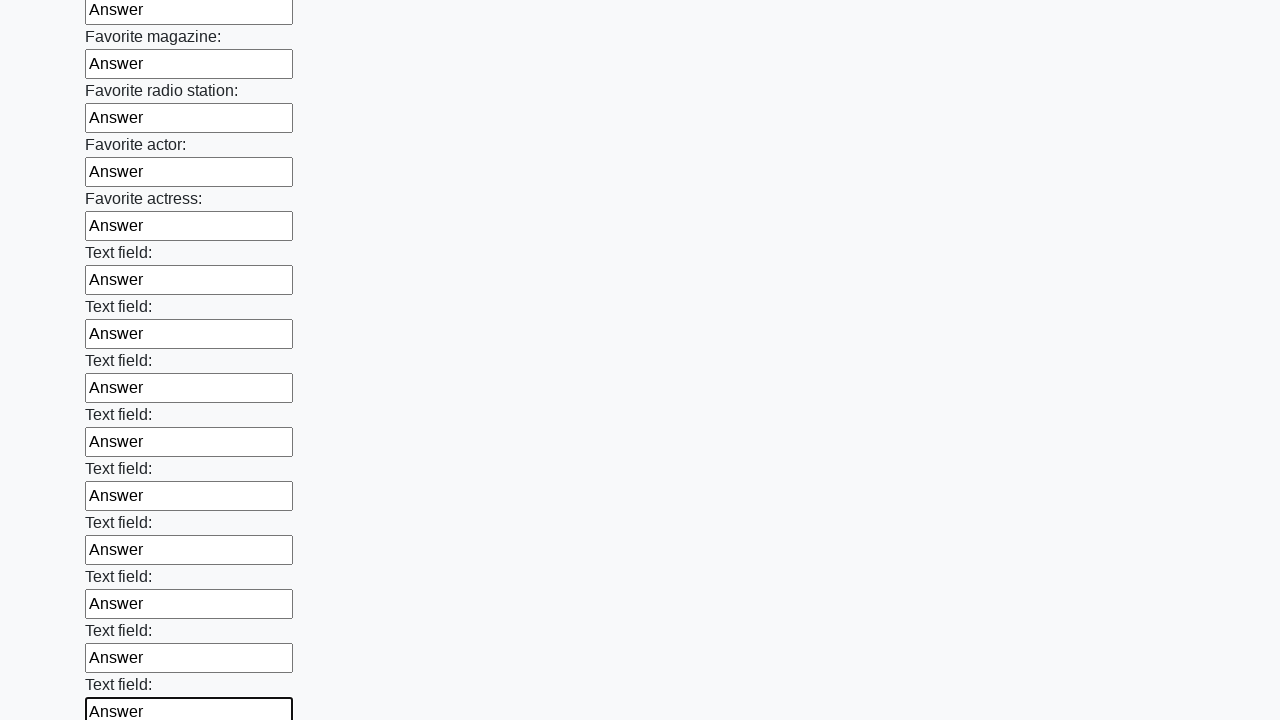

Filled an input field with 'Answer' on input >> nth=35
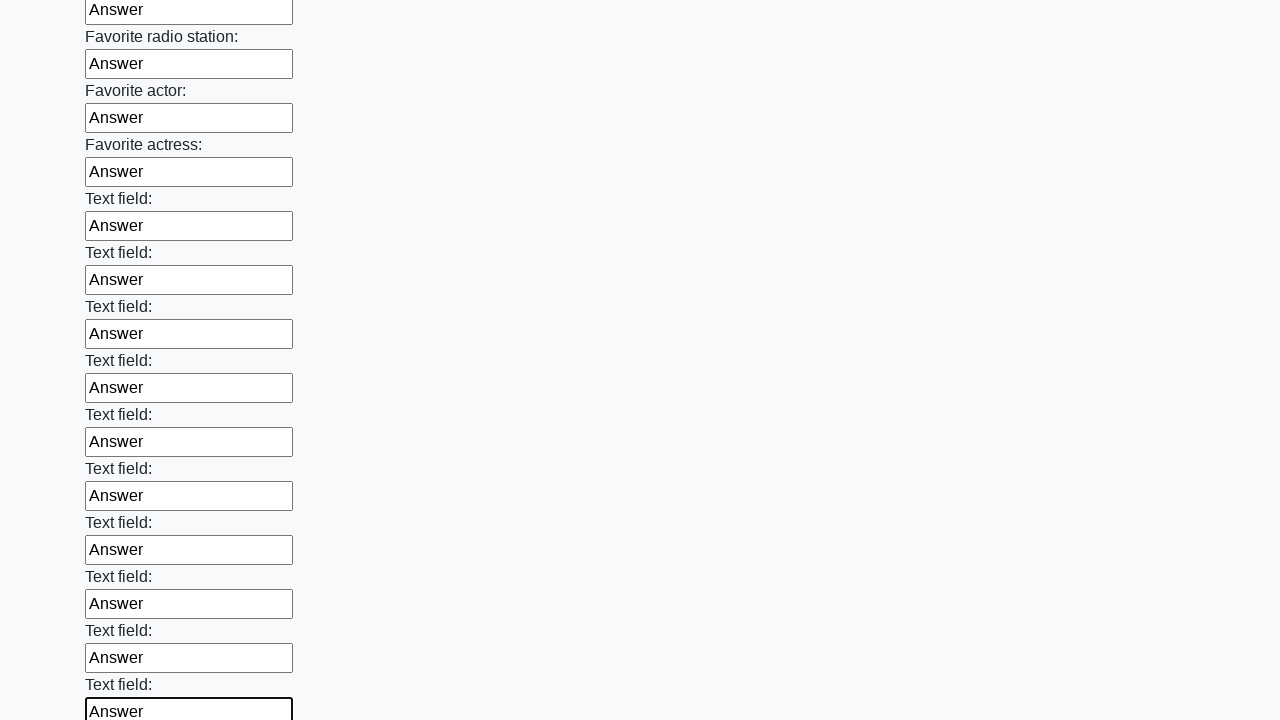

Filled an input field with 'Answer' on input >> nth=36
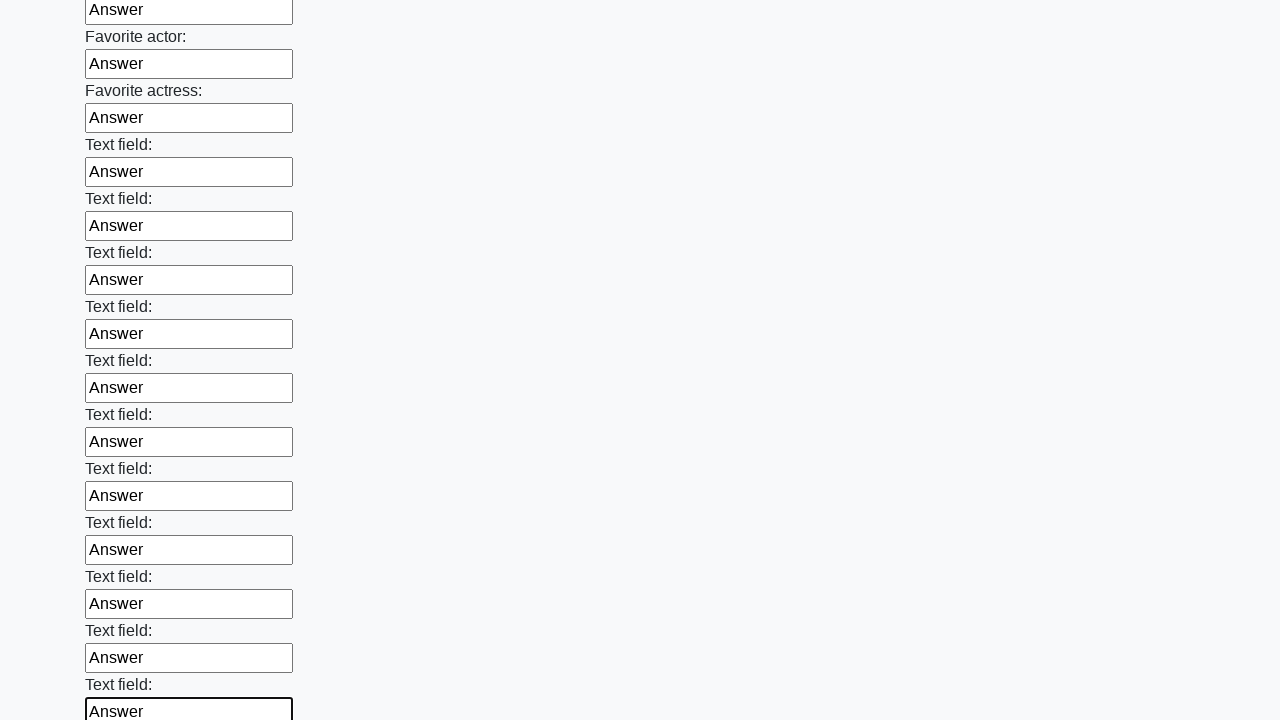

Filled an input field with 'Answer' on input >> nth=37
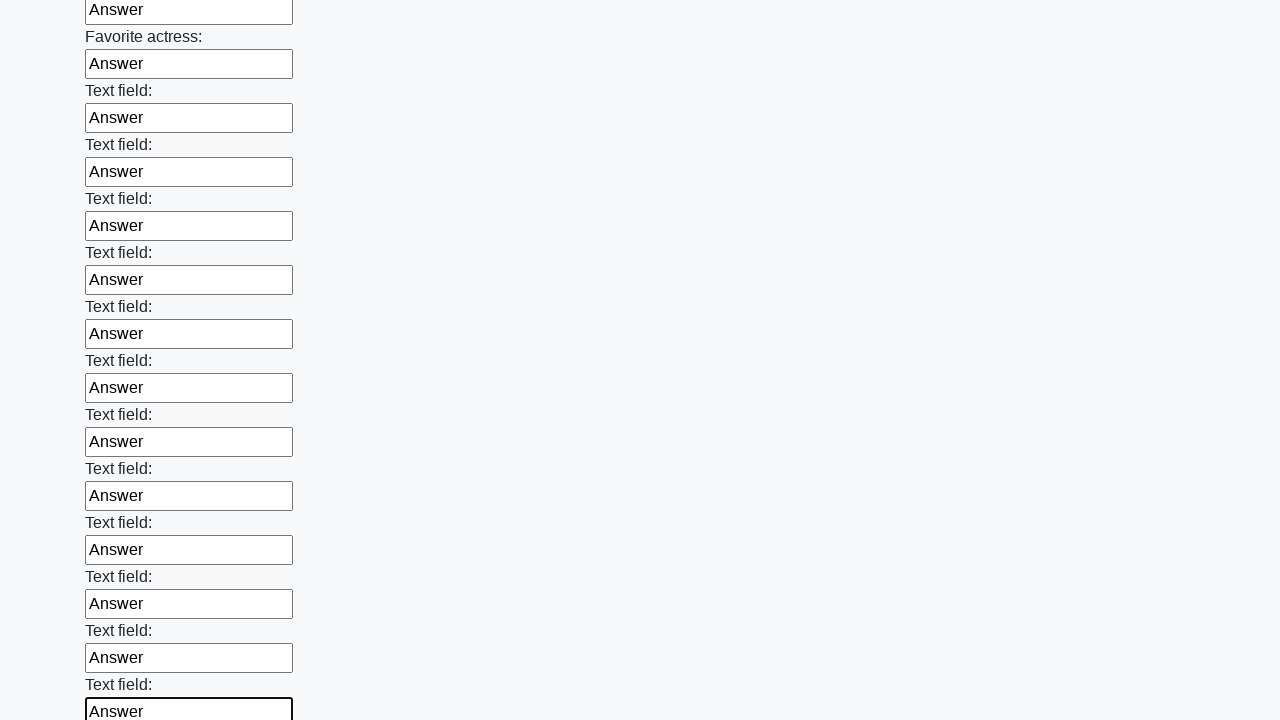

Filled an input field with 'Answer' on input >> nth=38
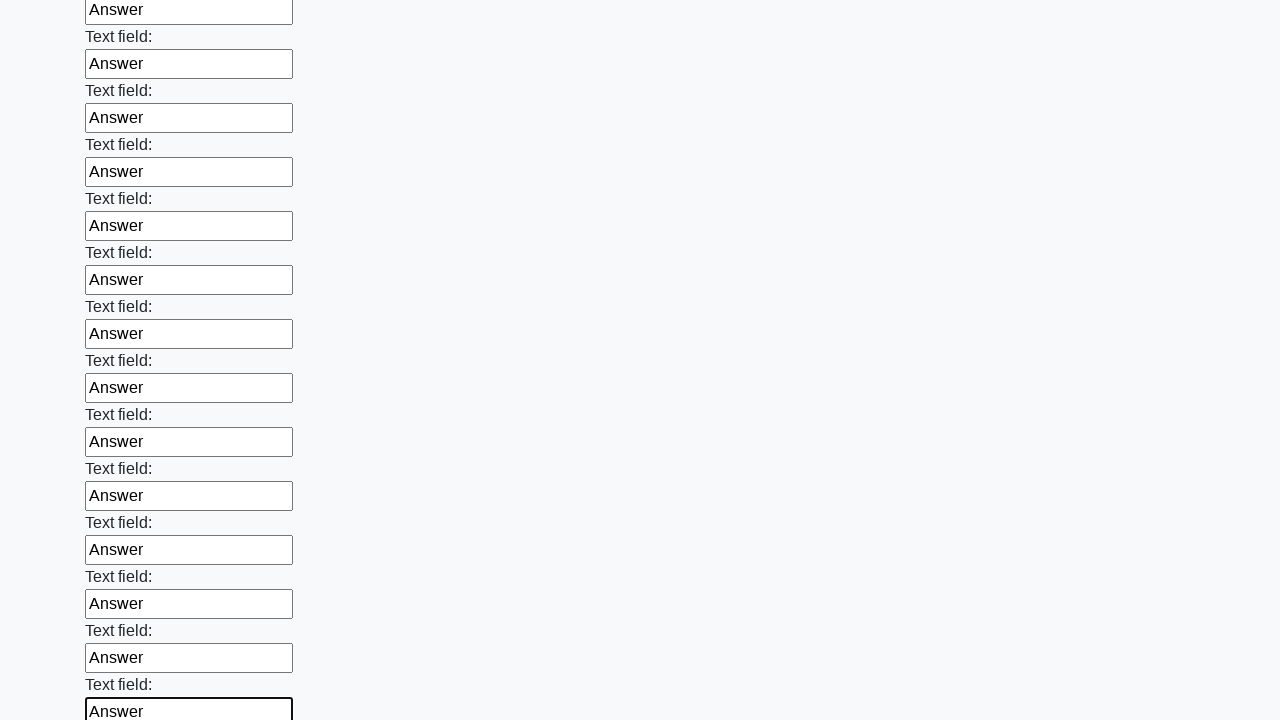

Filled an input field with 'Answer' on input >> nth=39
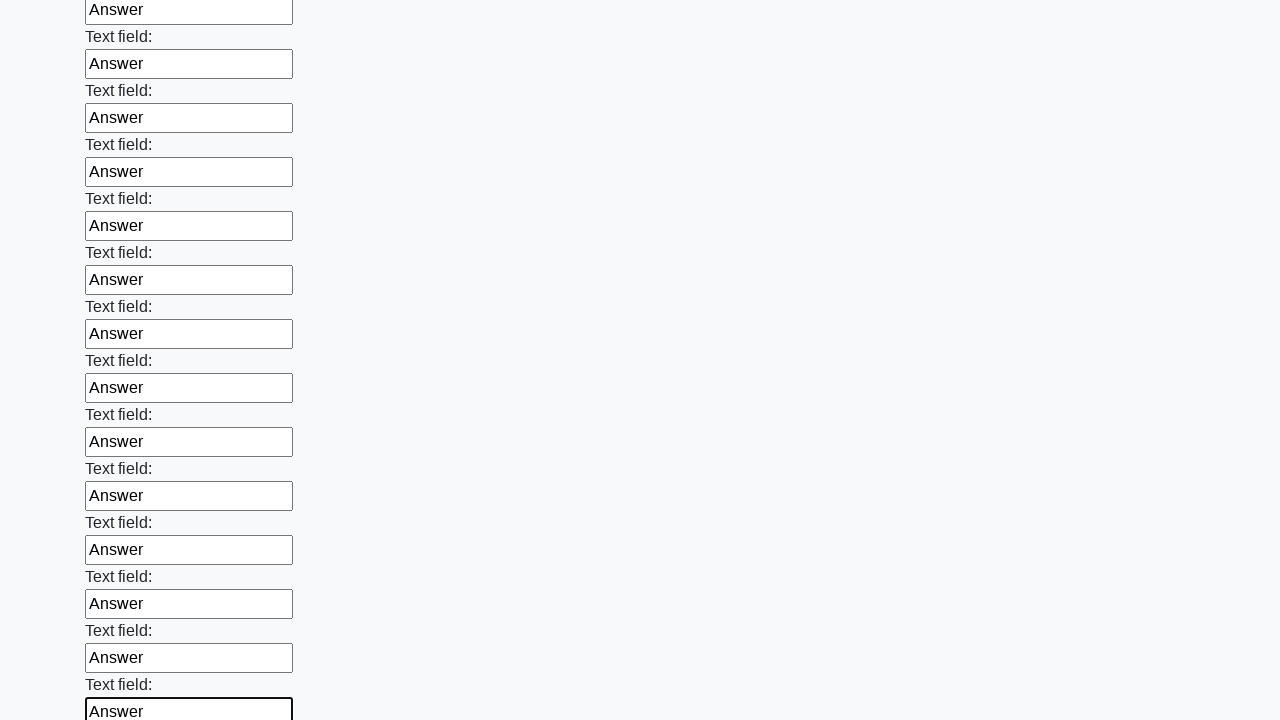

Filled an input field with 'Answer' on input >> nth=40
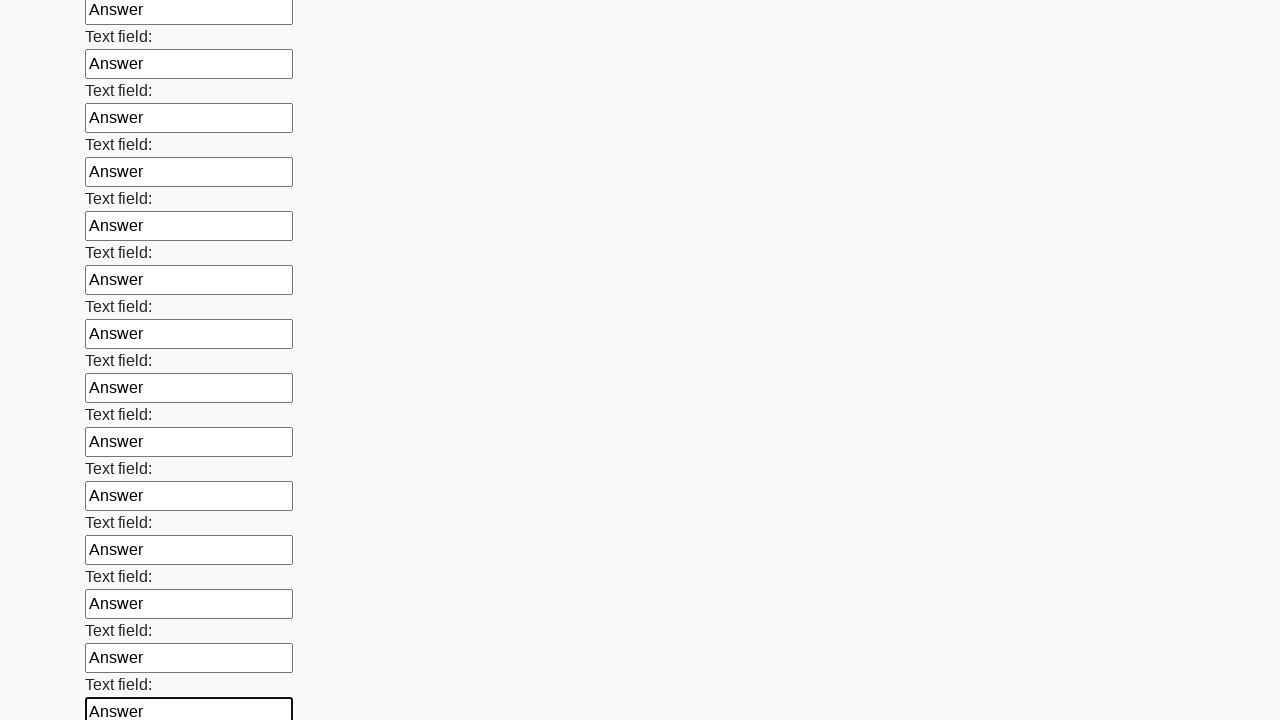

Filled an input field with 'Answer' on input >> nth=41
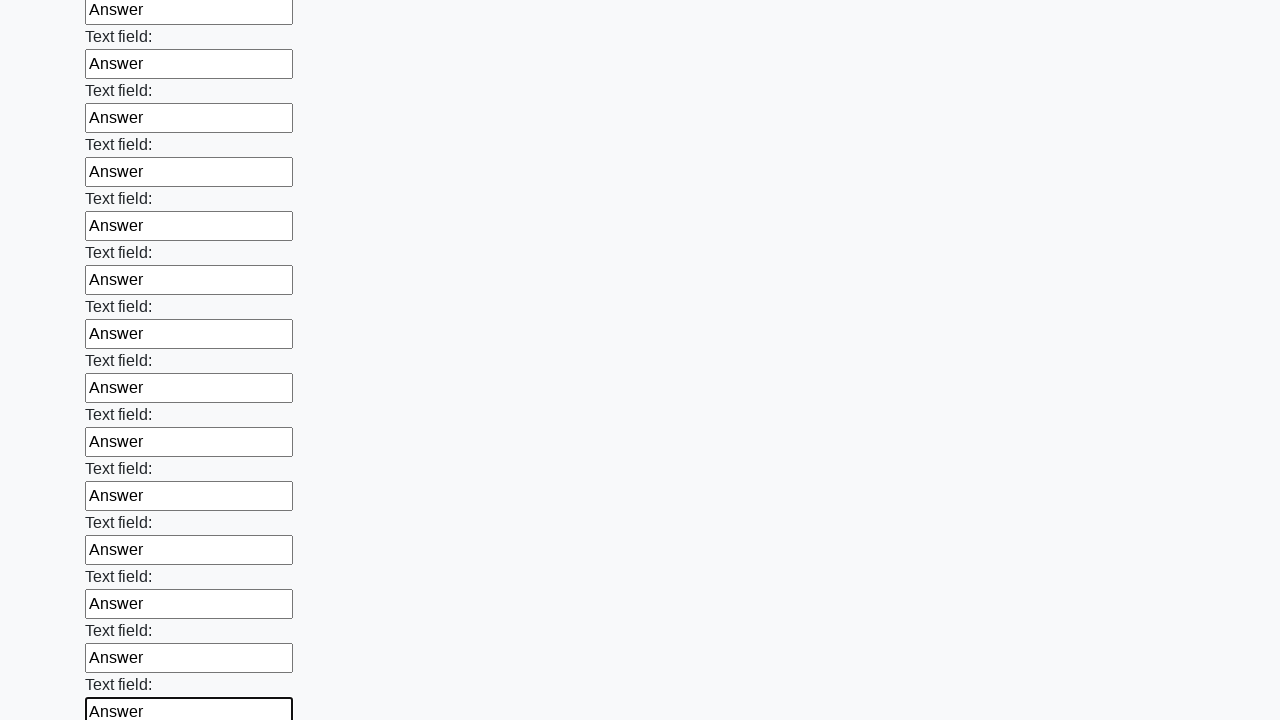

Filled an input field with 'Answer' on input >> nth=42
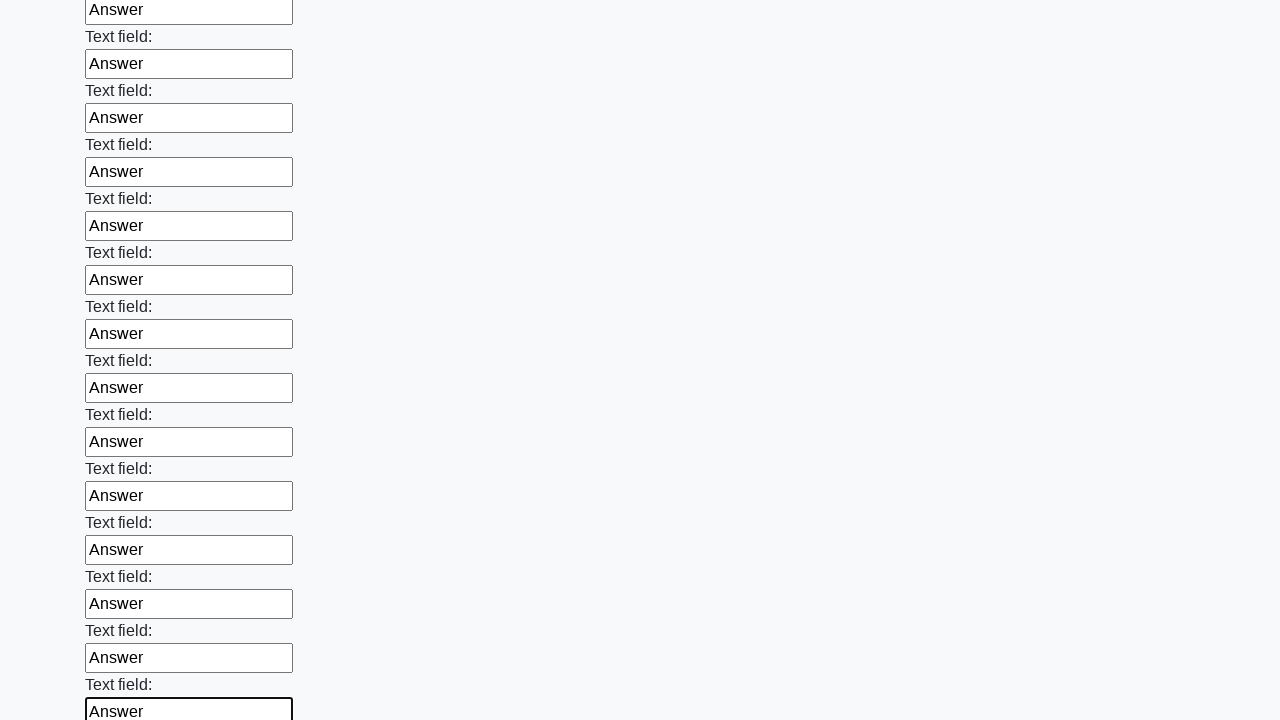

Filled an input field with 'Answer' on input >> nth=43
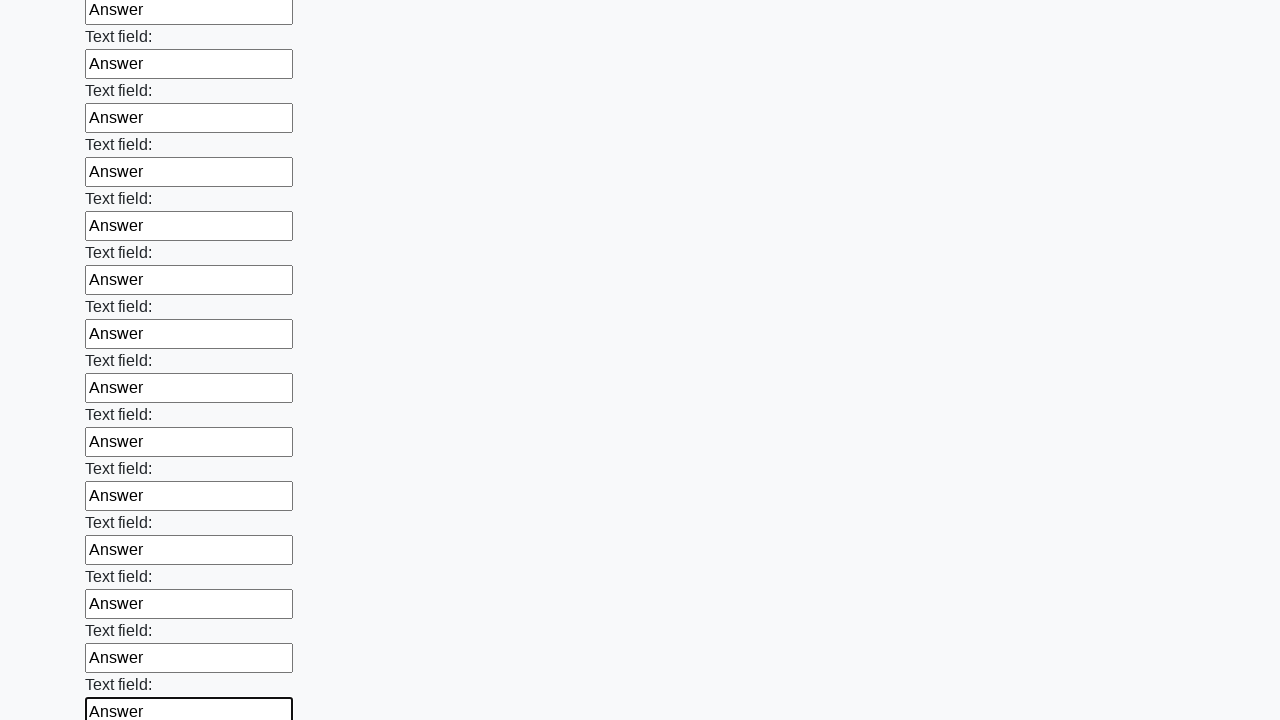

Filled an input field with 'Answer' on input >> nth=44
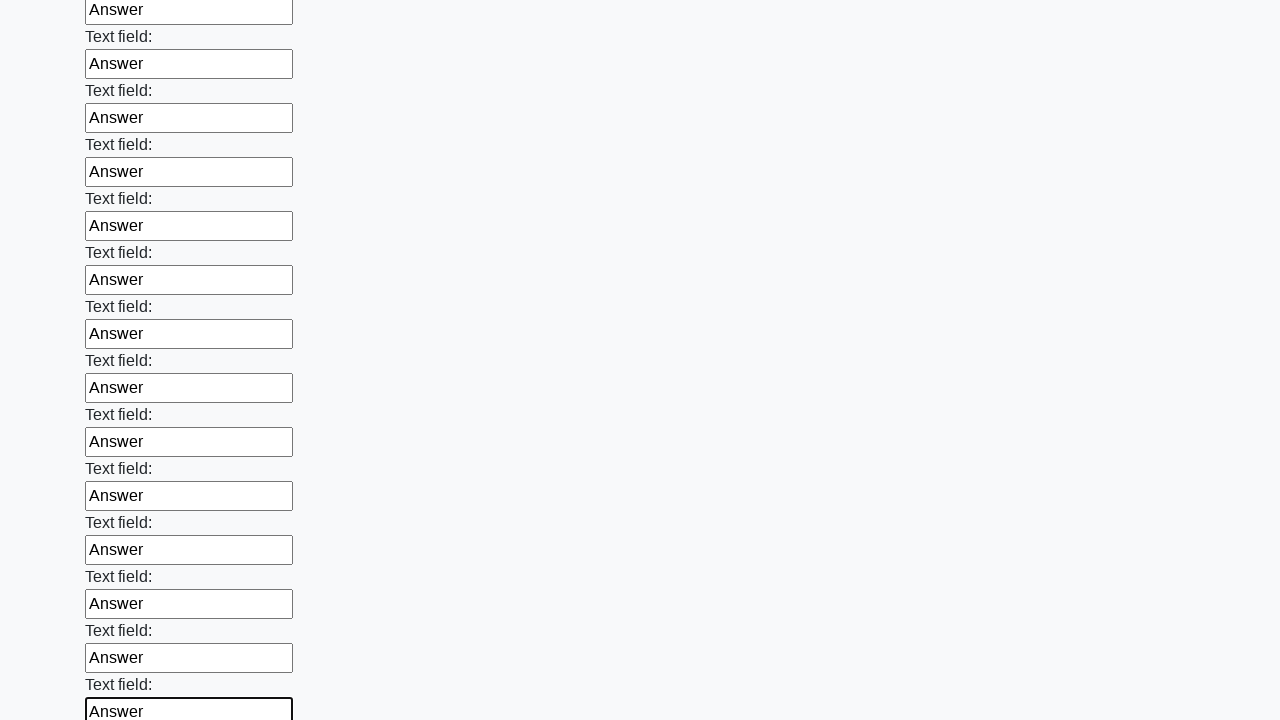

Filled an input field with 'Answer' on input >> nth=45
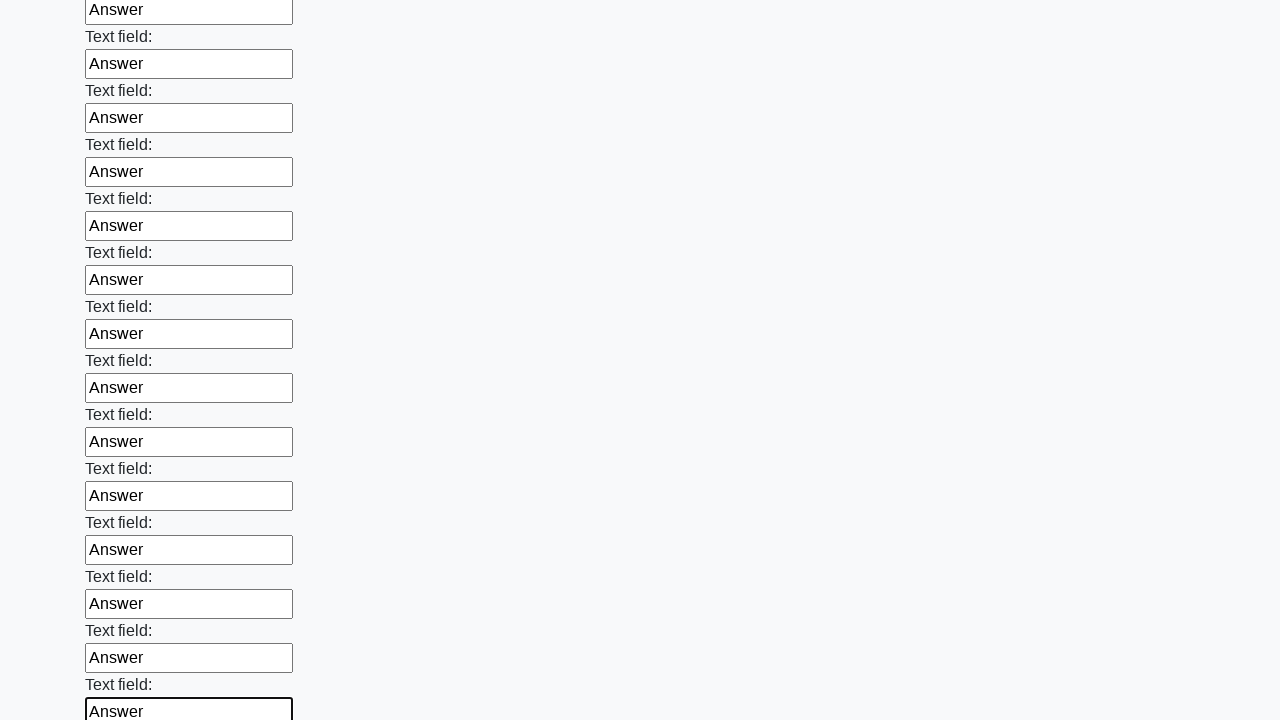

Filled an input field with 'Answer' on input >> nth=46
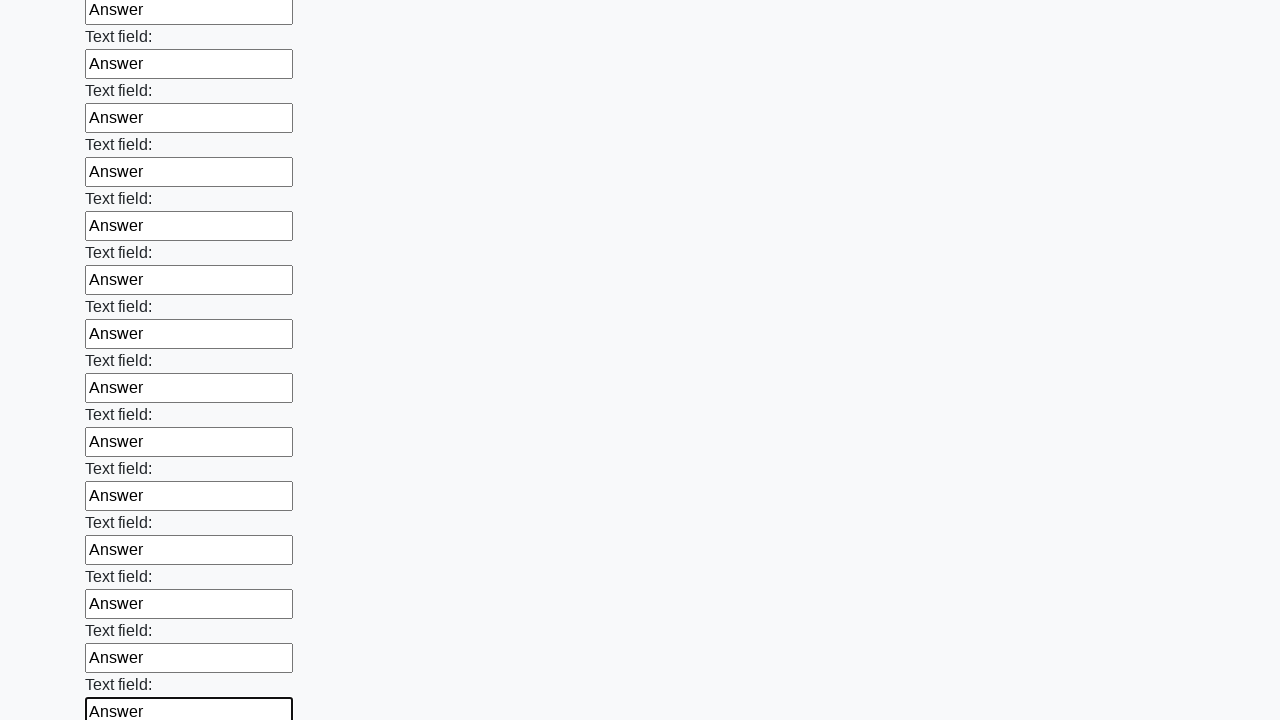

Filled an input field with 'Answer' on input >> nth=47
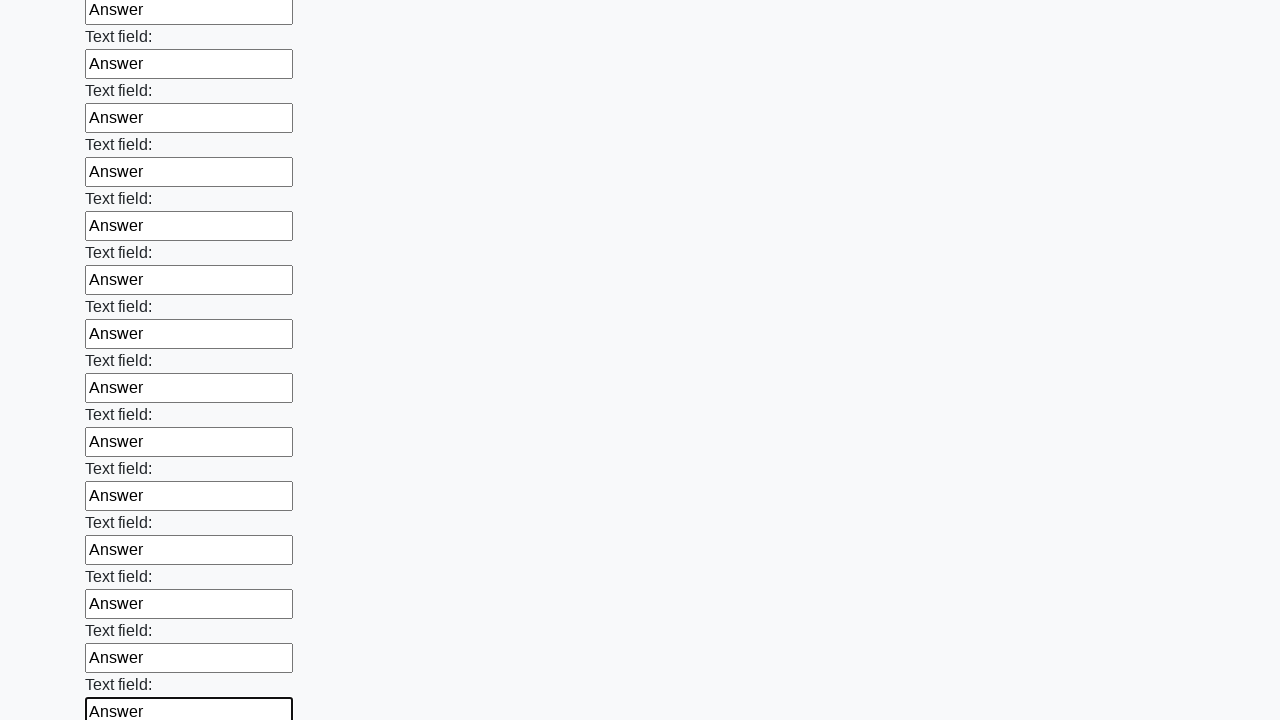

Filled an input field with 'Answer' on input >> nth=48
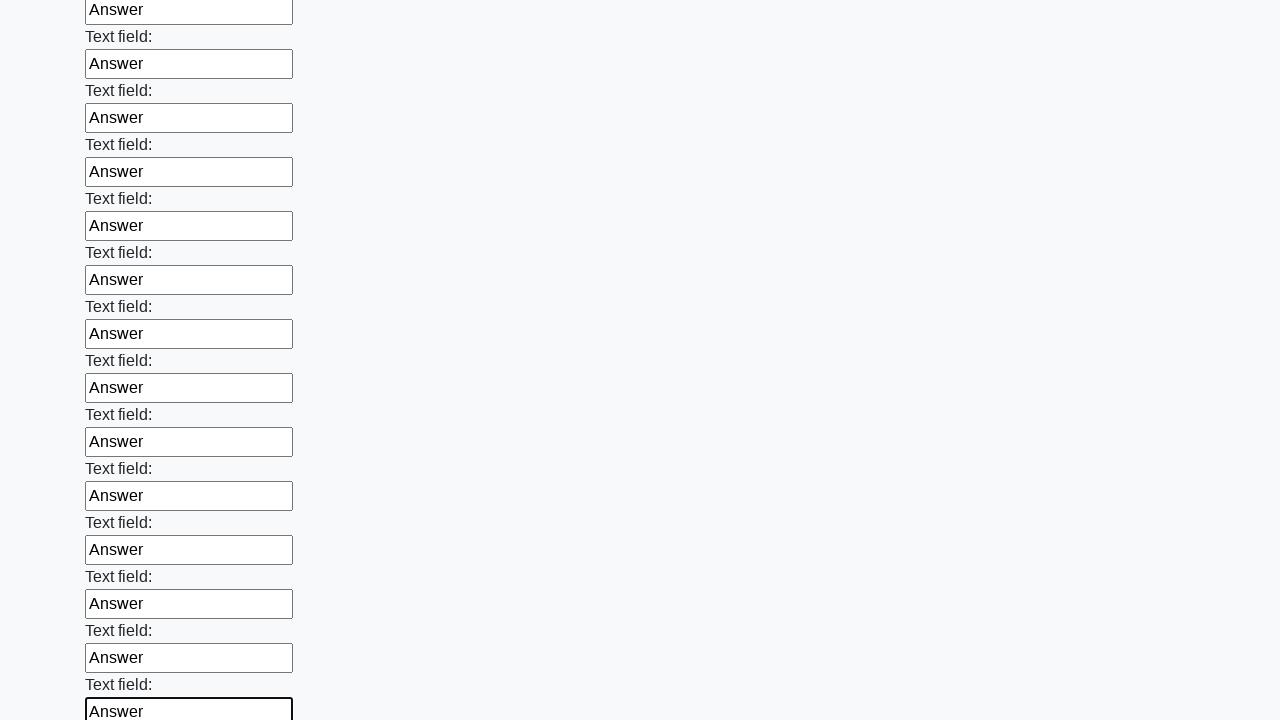

Filled an input field with 'Answer' on input >> nth=49
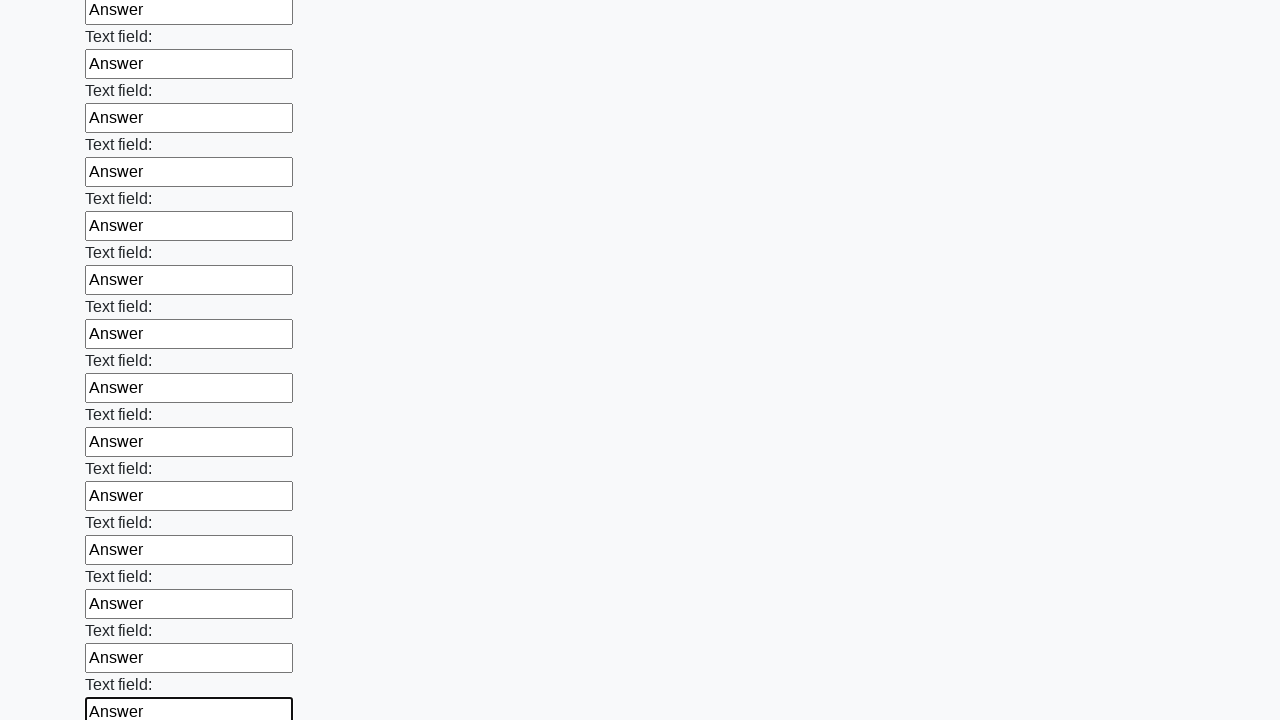

Filled an input field with 'Answer' on input >> nth=50
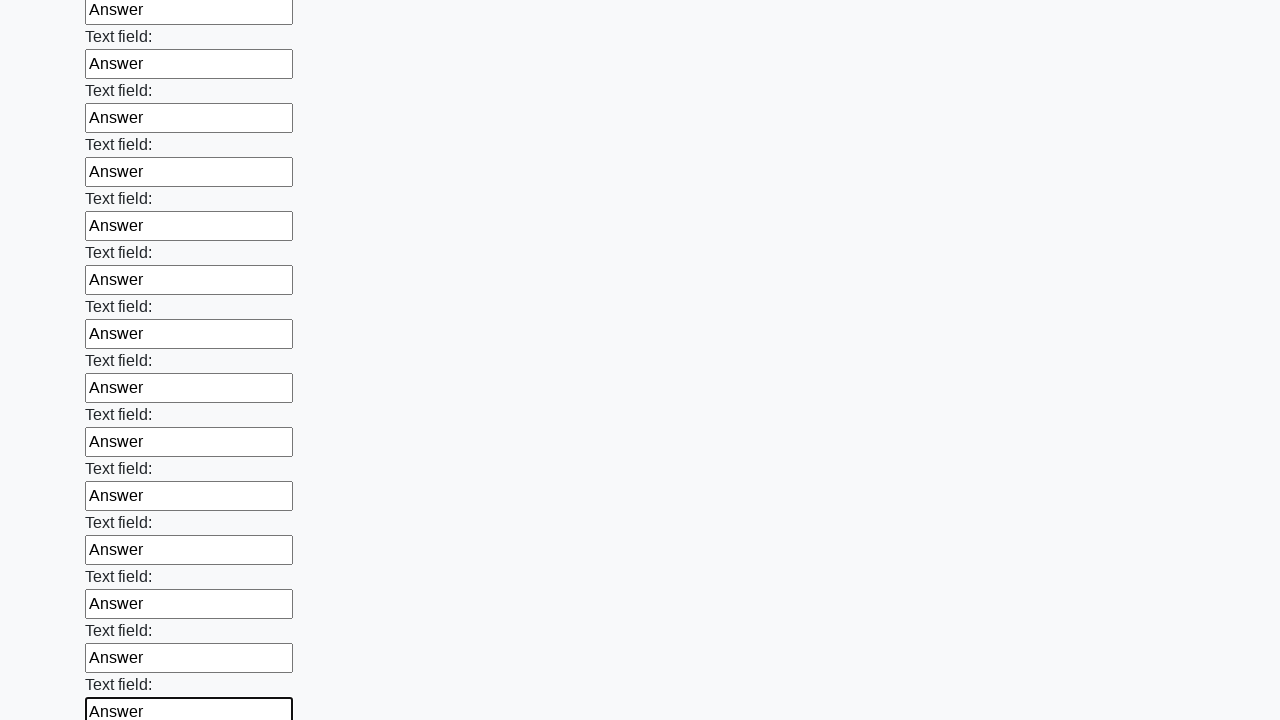

Filled an input field with 'Answer' on input >> nth=51
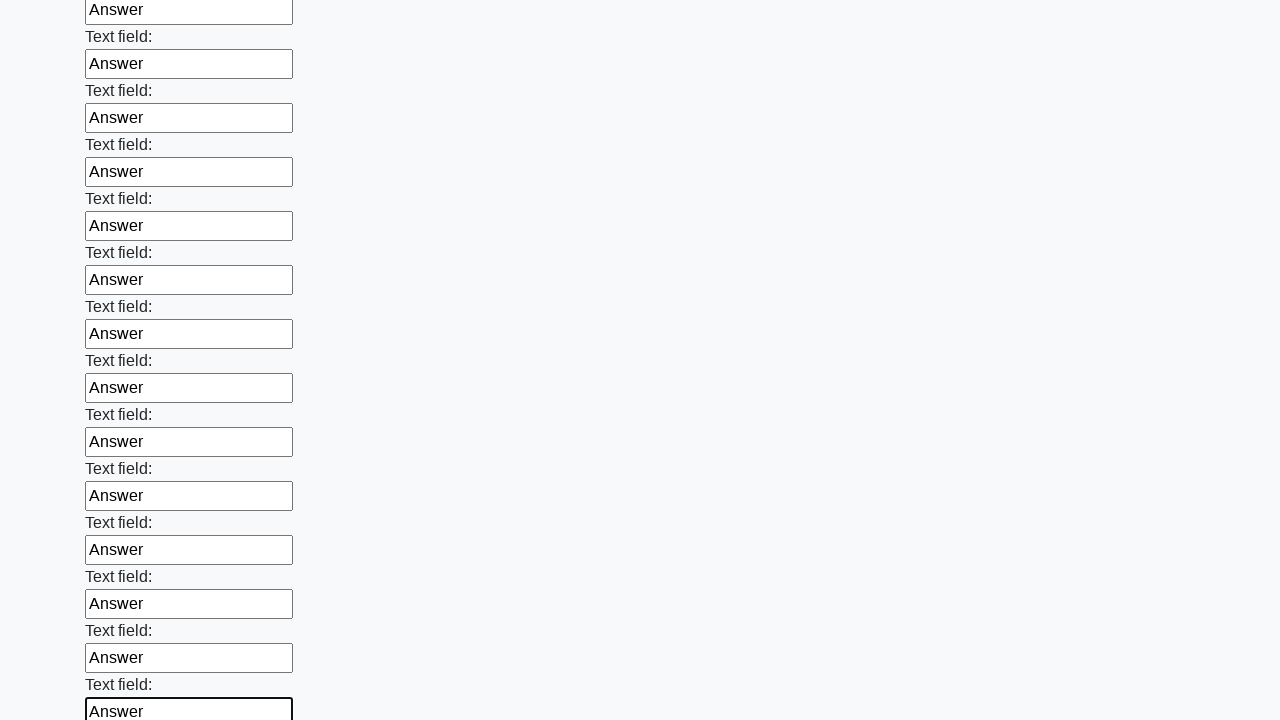

Filled an input field with 'Answer' on input >> nth=52
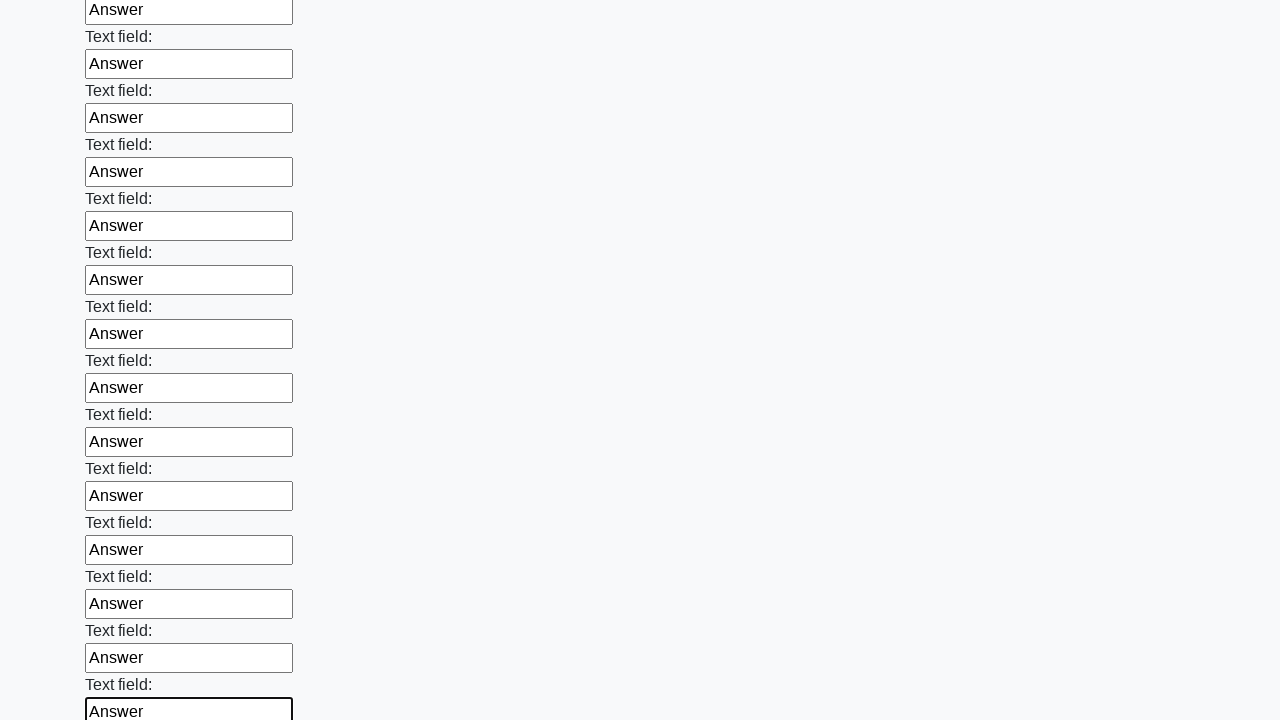

Filled an input field with 'Answer' on input >> nth=53
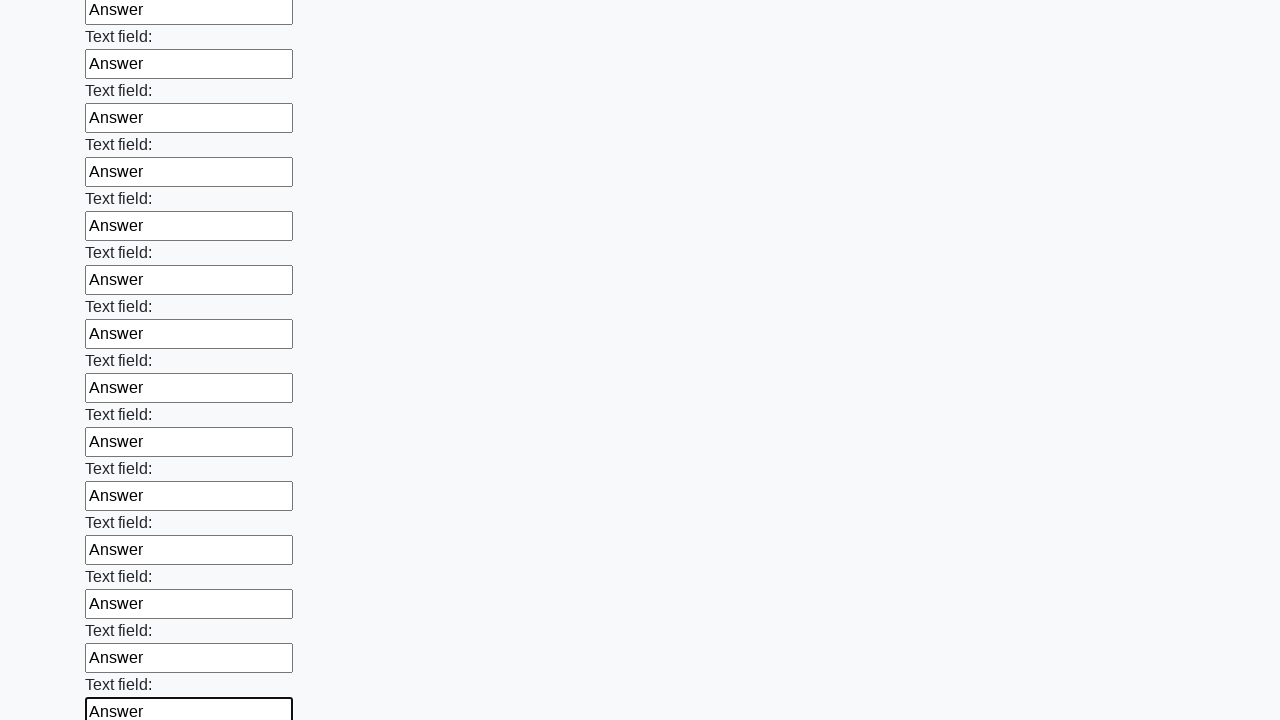

Filled an input field with 'Answer' on input >> nth=54
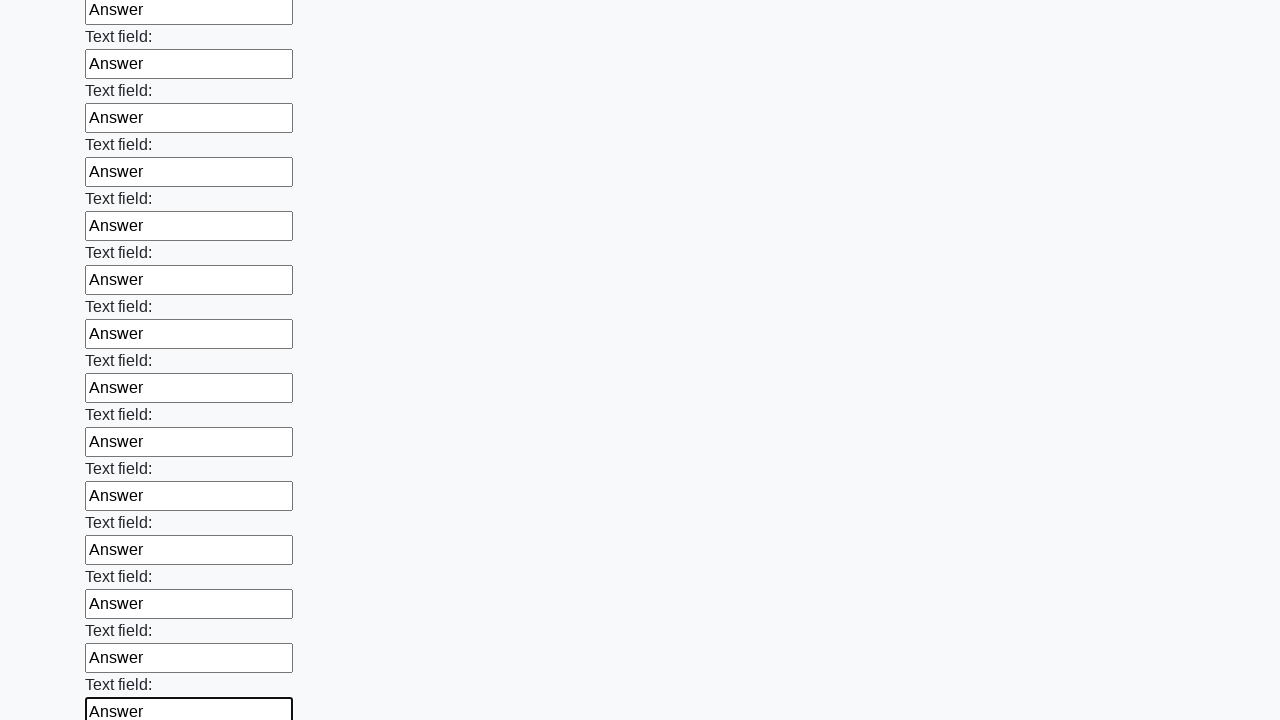

Filled an input field with 'Answer' on input >> nth=55
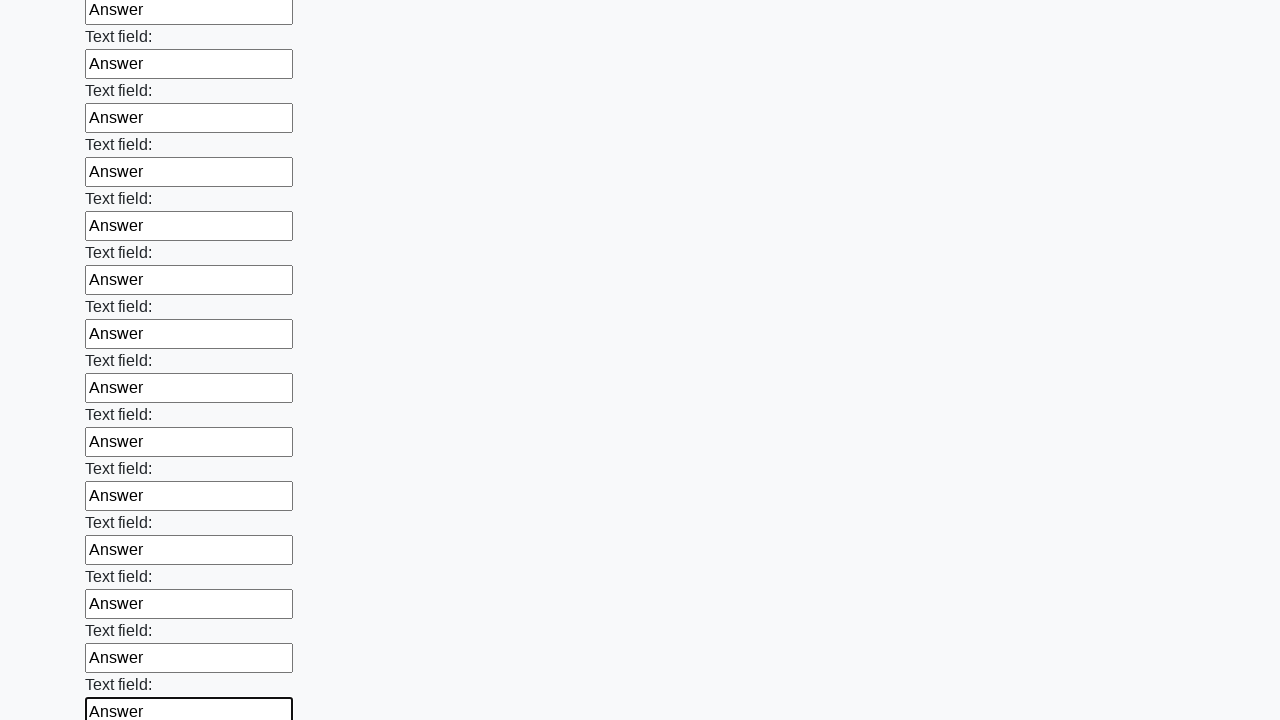

Filled an input field with 'Answer' on input >> nth=56
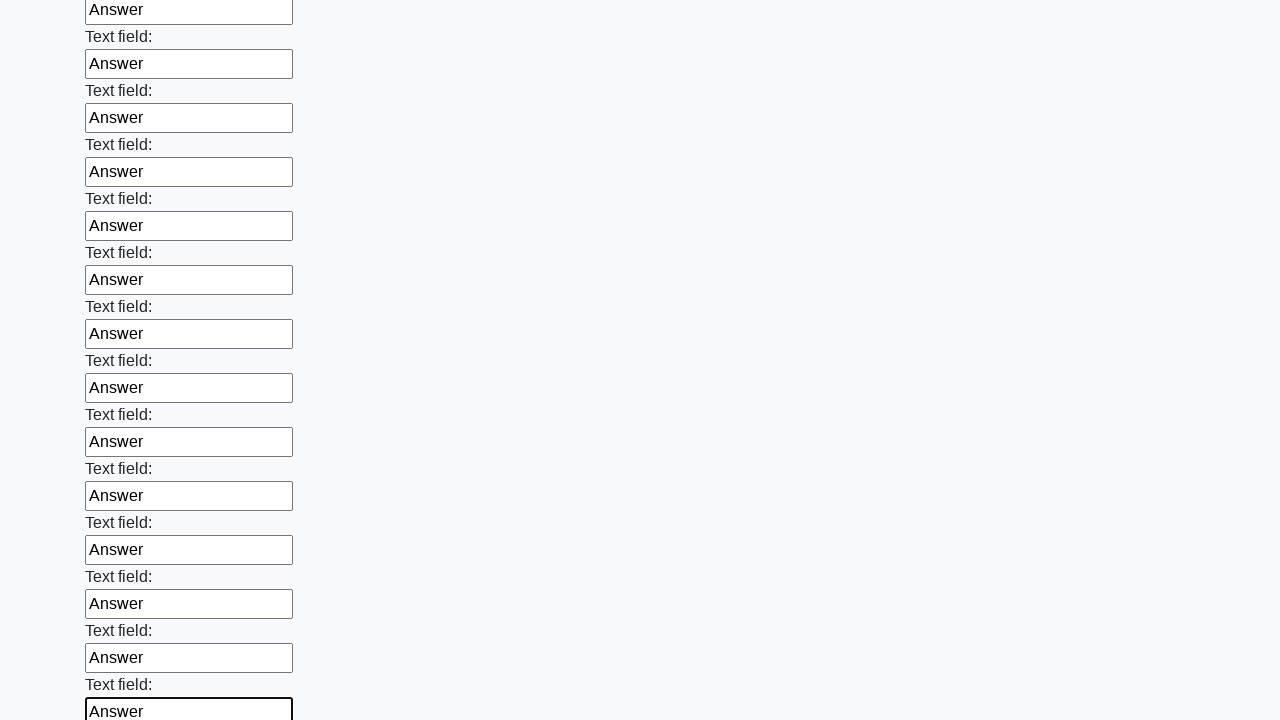

Filled an input field with 'Answer' on input >> nth=57
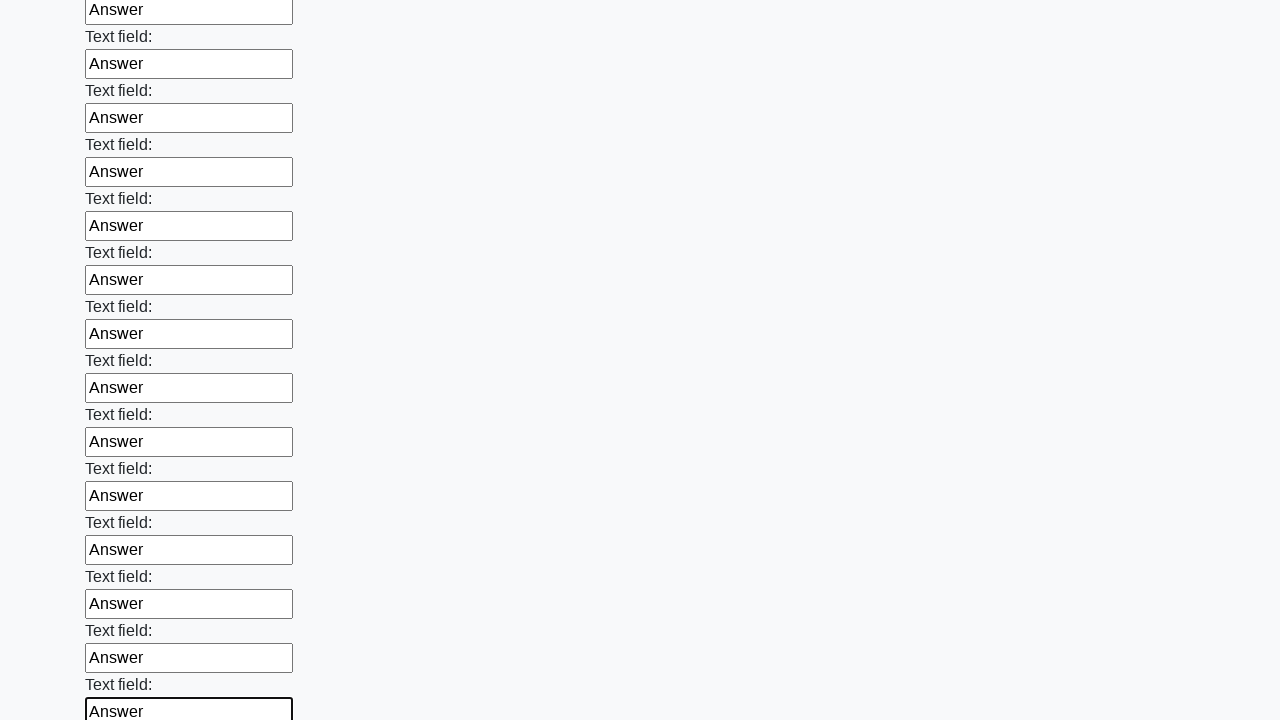

Filled an input field with 'Answer' on input >> nth=58
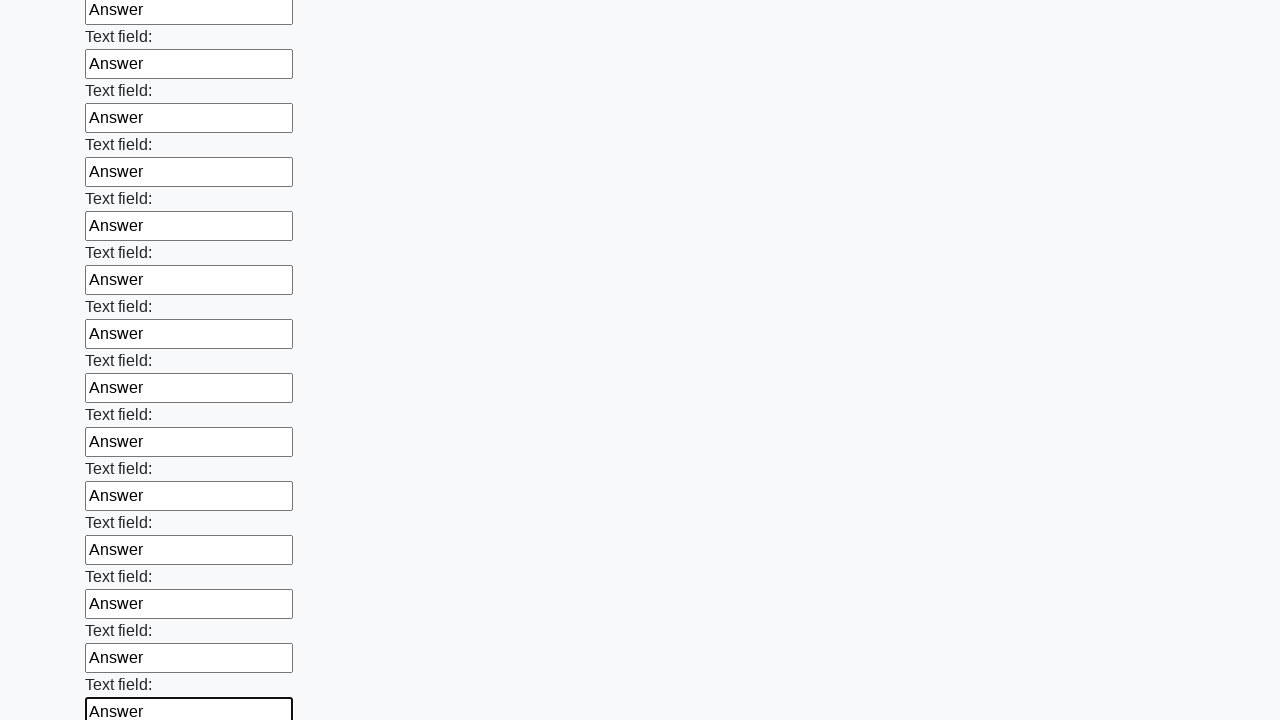

Filled an input field with 'Answer' on input >> nth=59
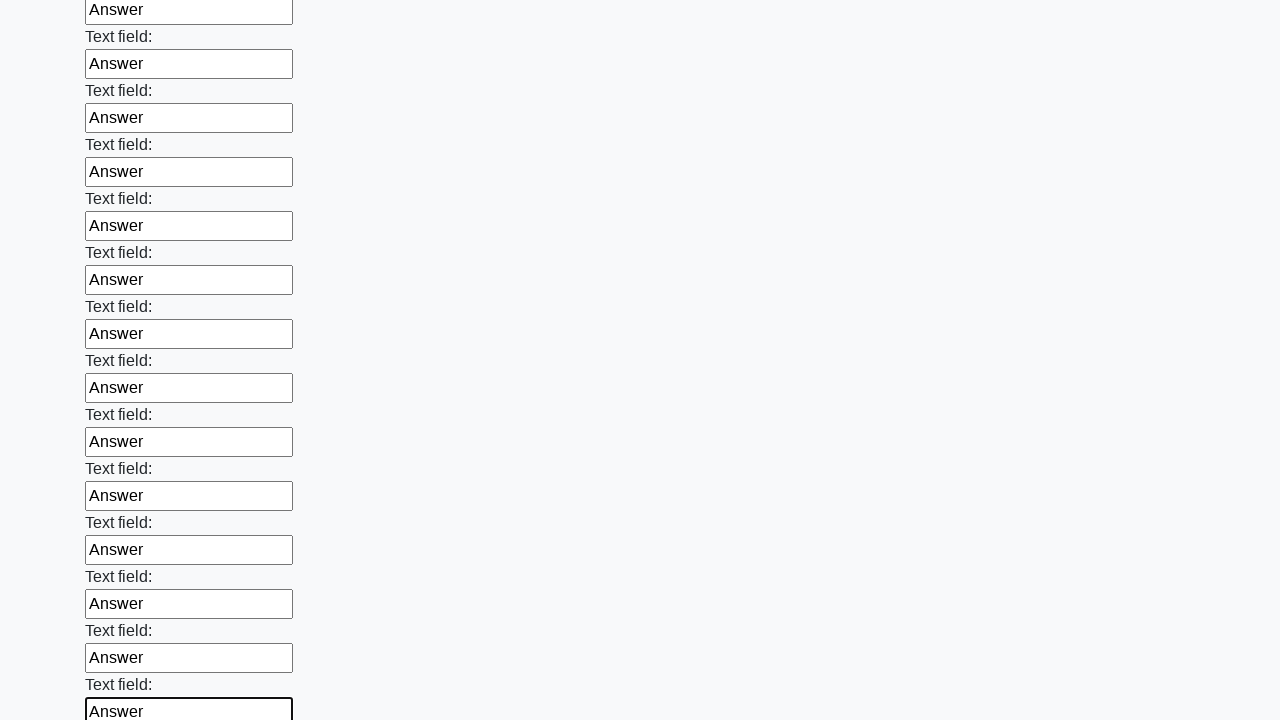

Filled an input field with 'Answer' on input >> nth=60
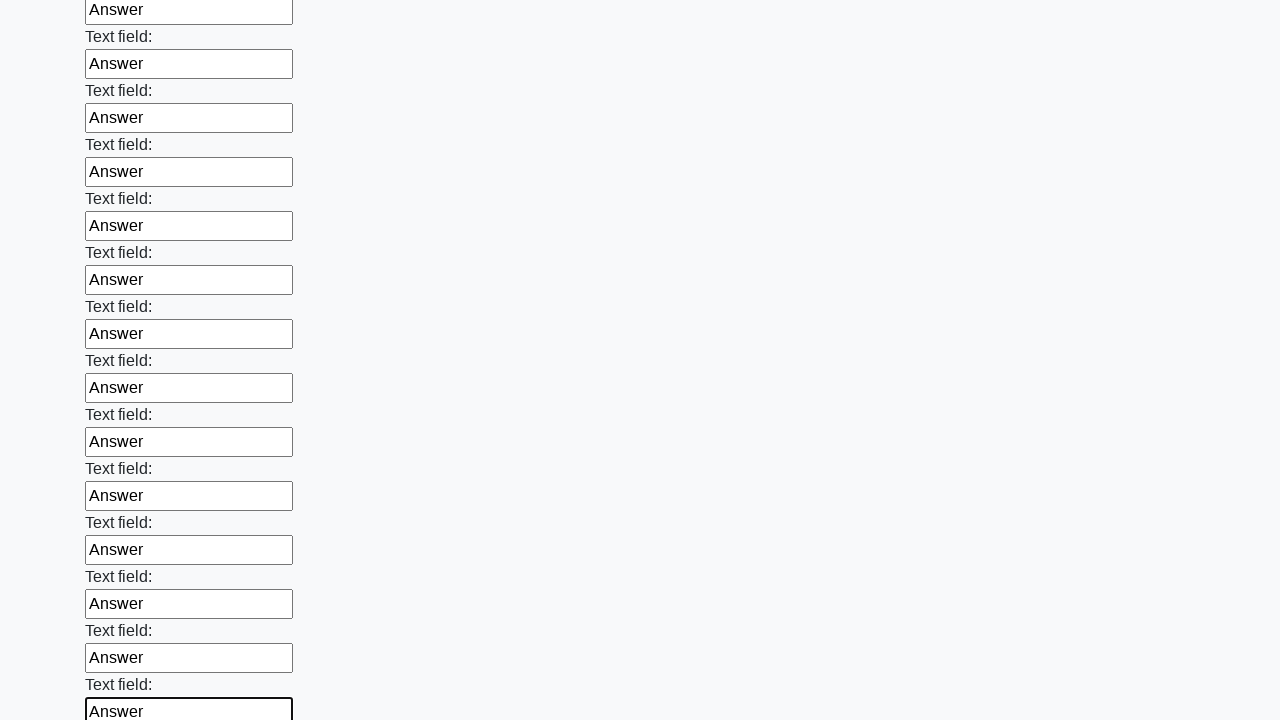

Filled an input field with 'Answer' on input >> nth=61
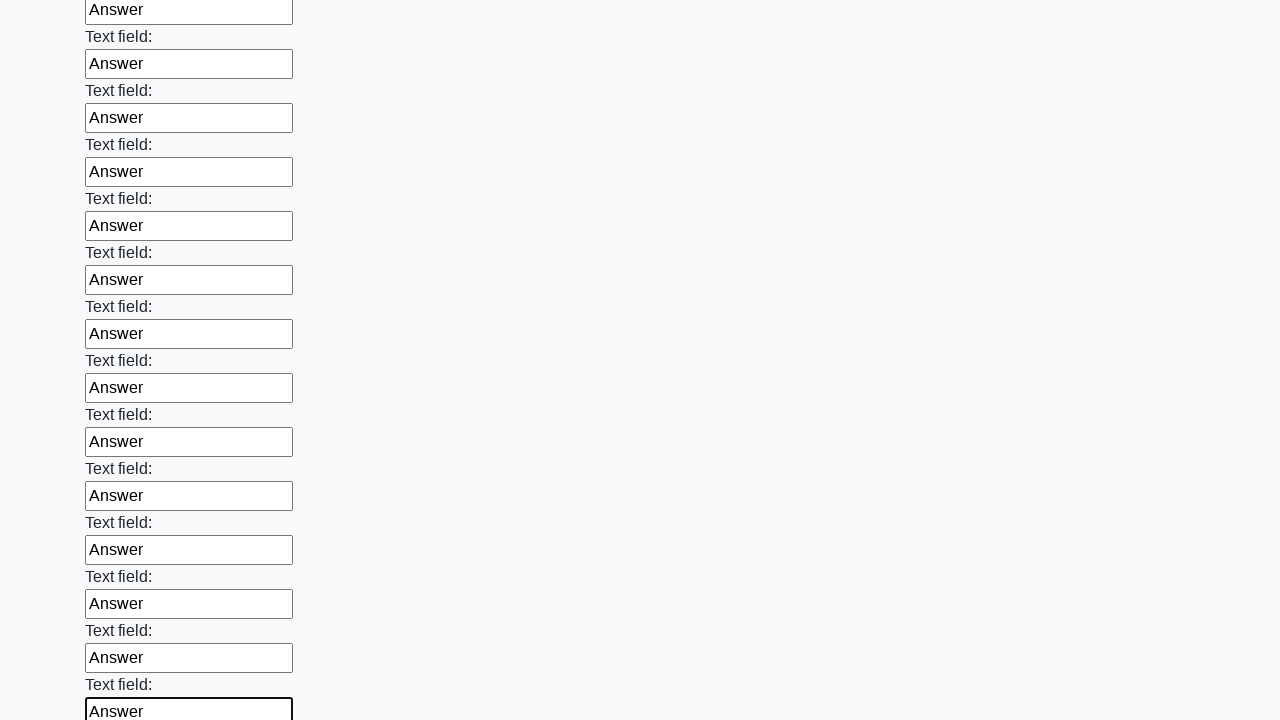

Filled an input field with 'Answer' on input >> nth=62
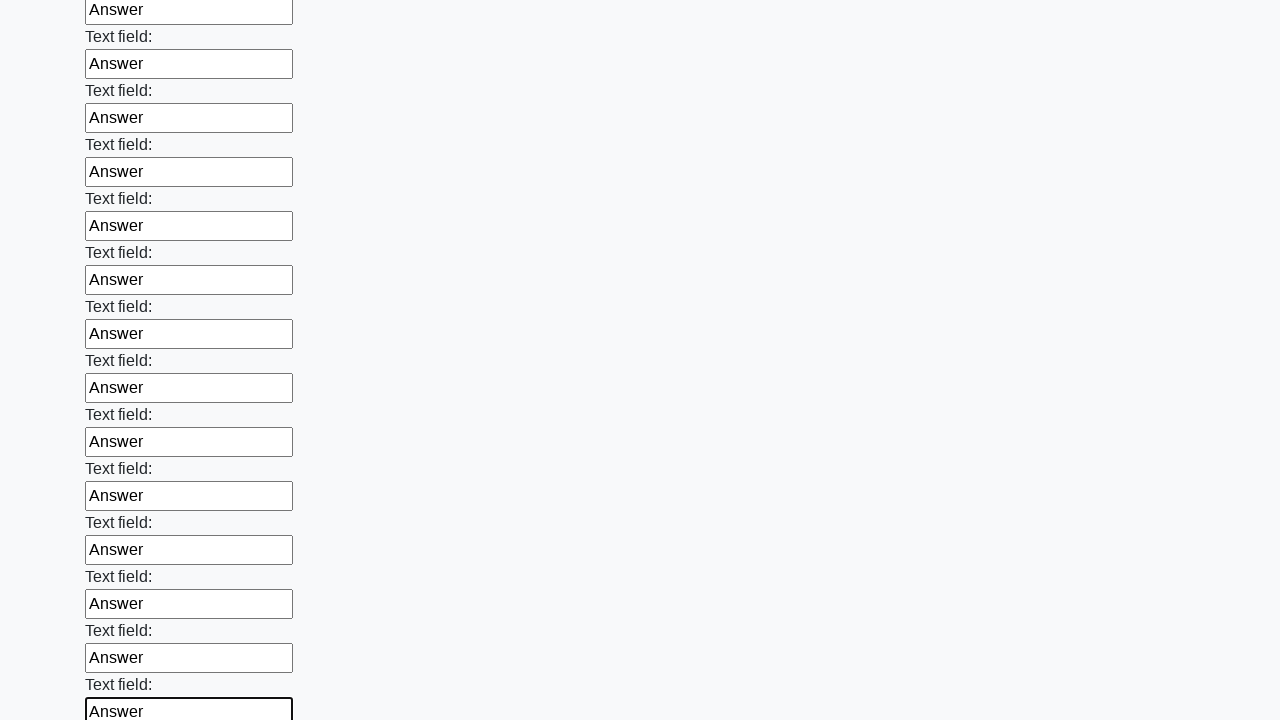

Filled an input field with 'Answer' on input >> nth=63
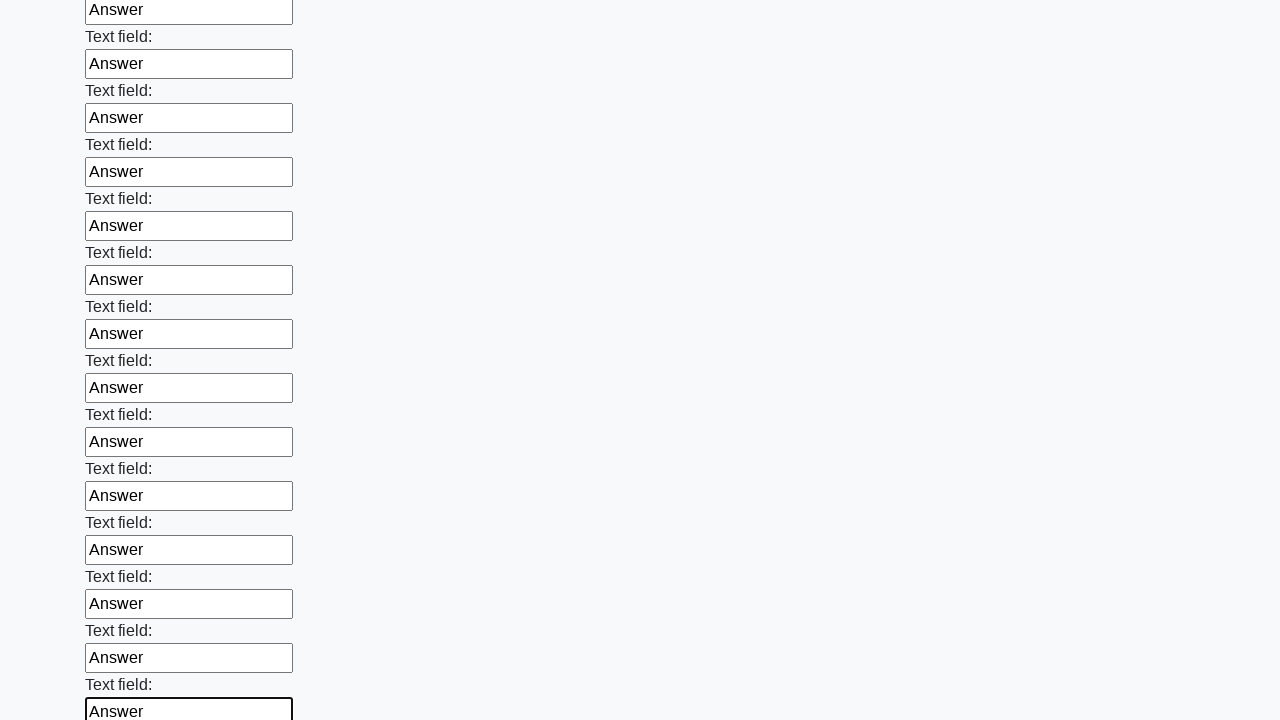

Filled an input field with 'Answer' on input >> nth=64
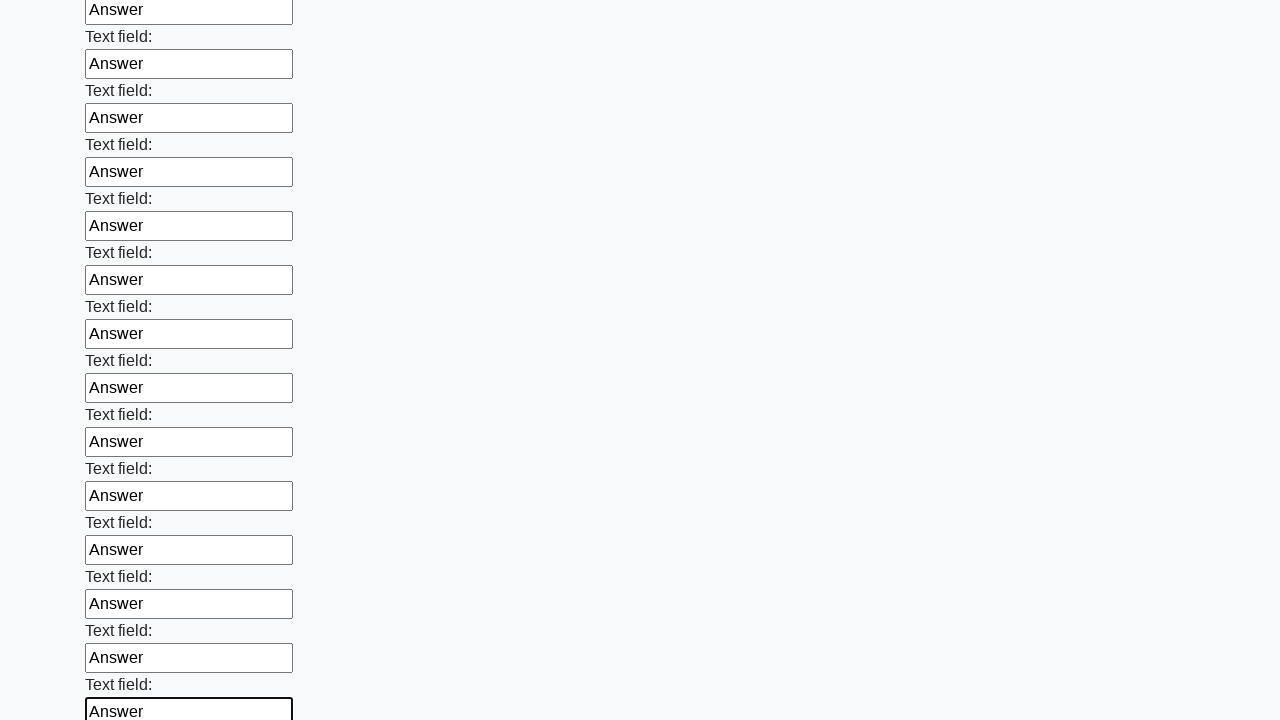

Filled an input field with 'Answer' on input >> nth=65
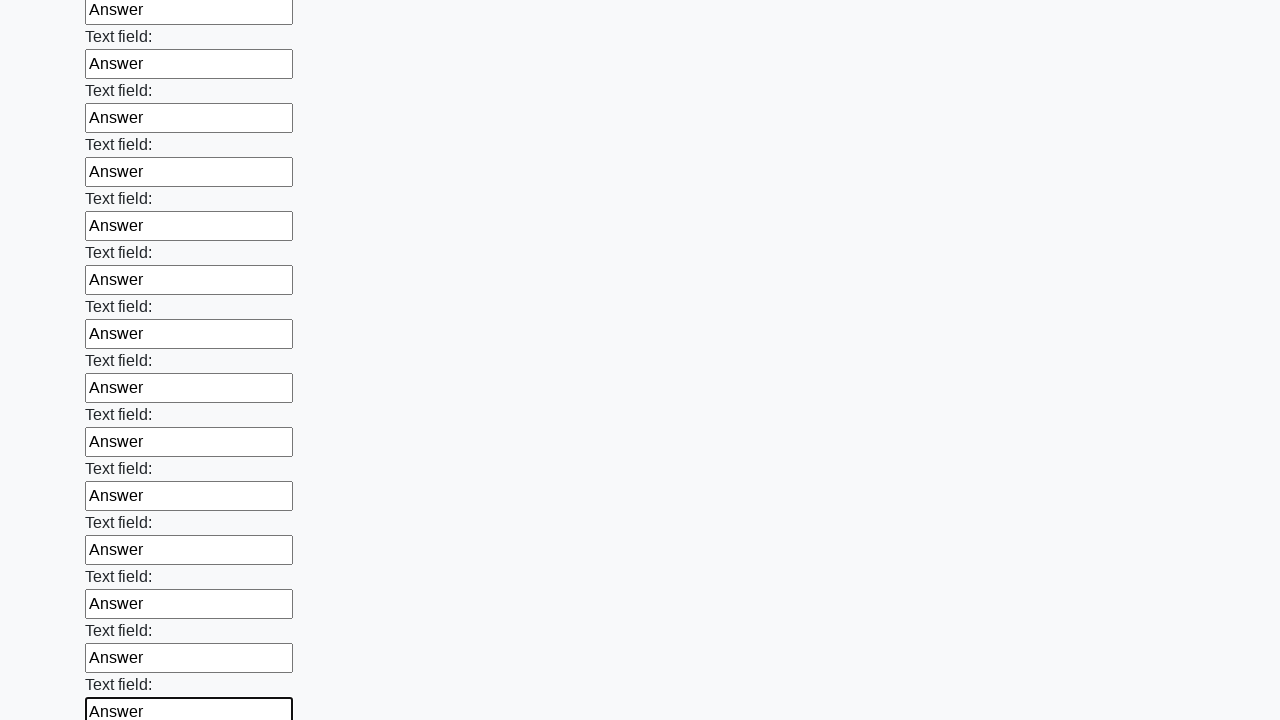

Filled an input field with 'Answer' on input >> nth=66
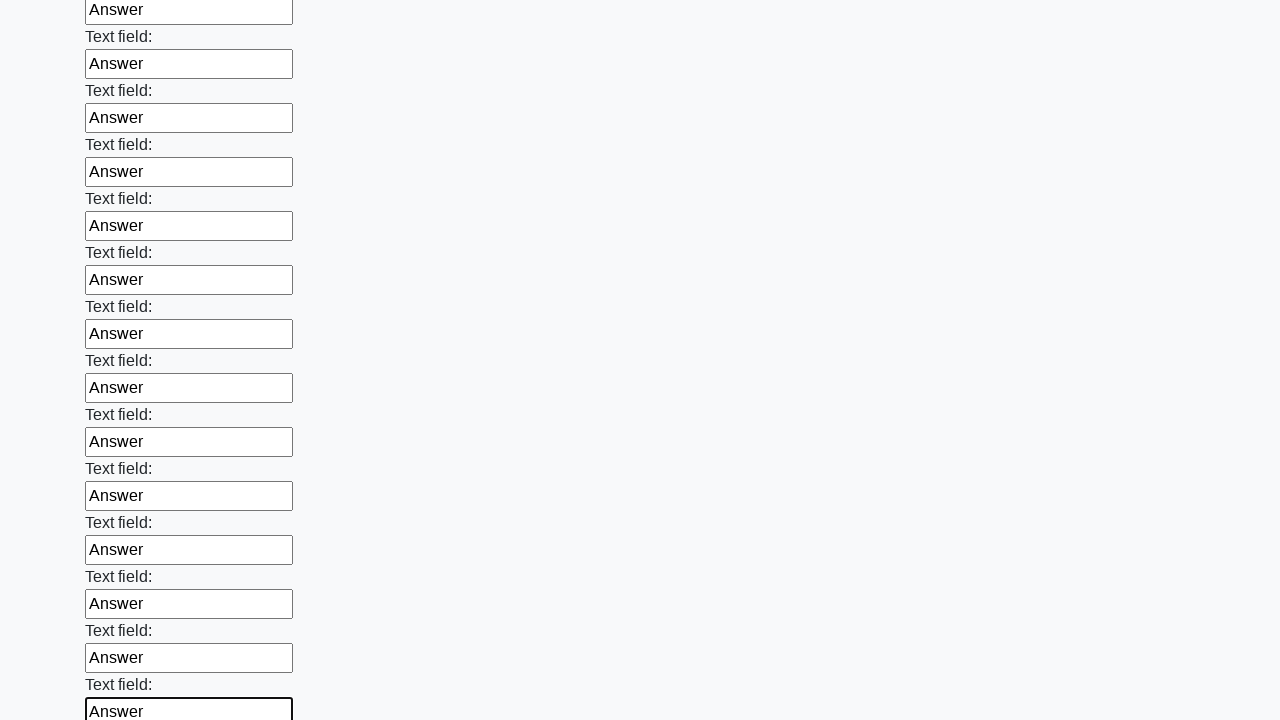

Filled an input field with 'Answer' on input >> nth=67
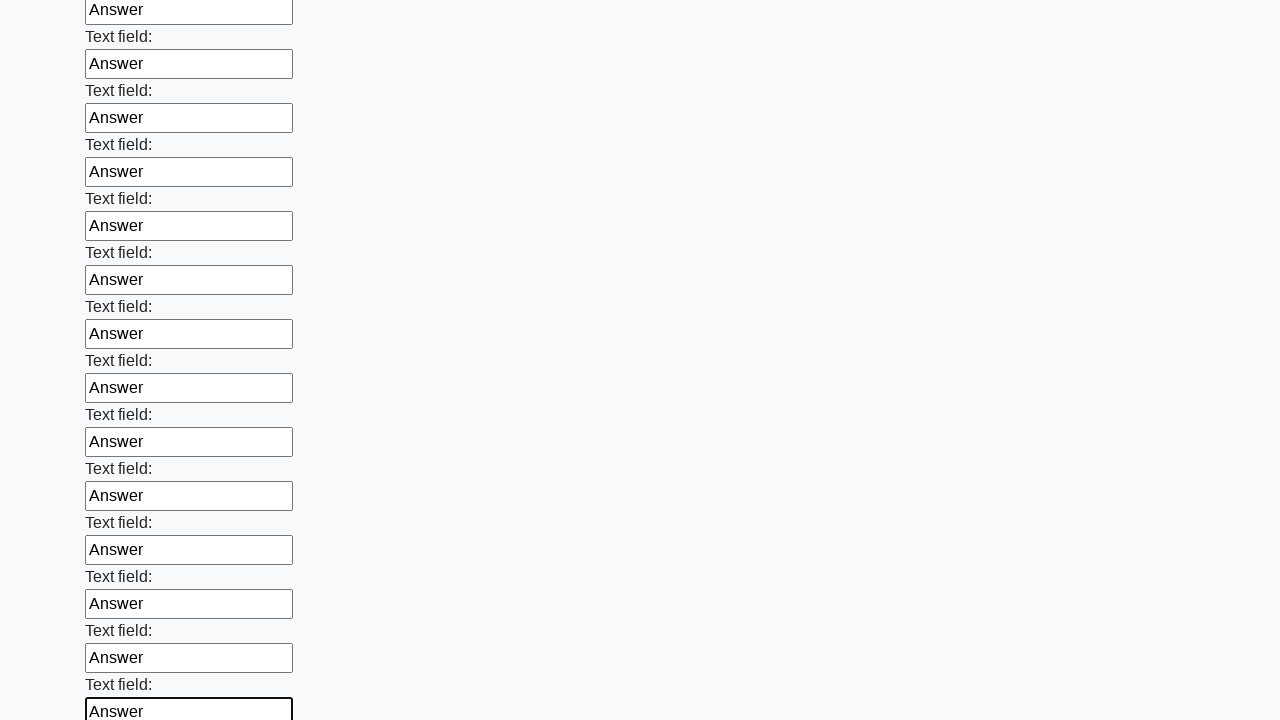

Filled an input field with 'Answer' on input >> nth=68
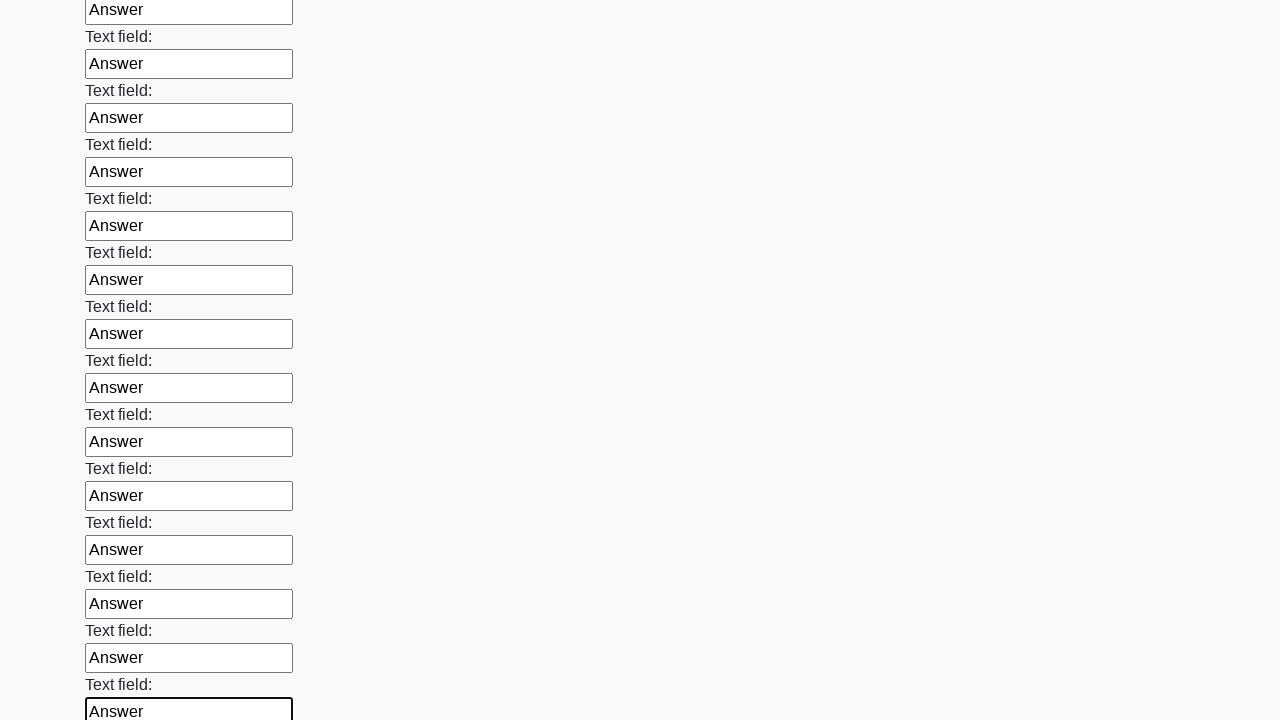

Filled an input field with 'Answer' on input >> nth=69
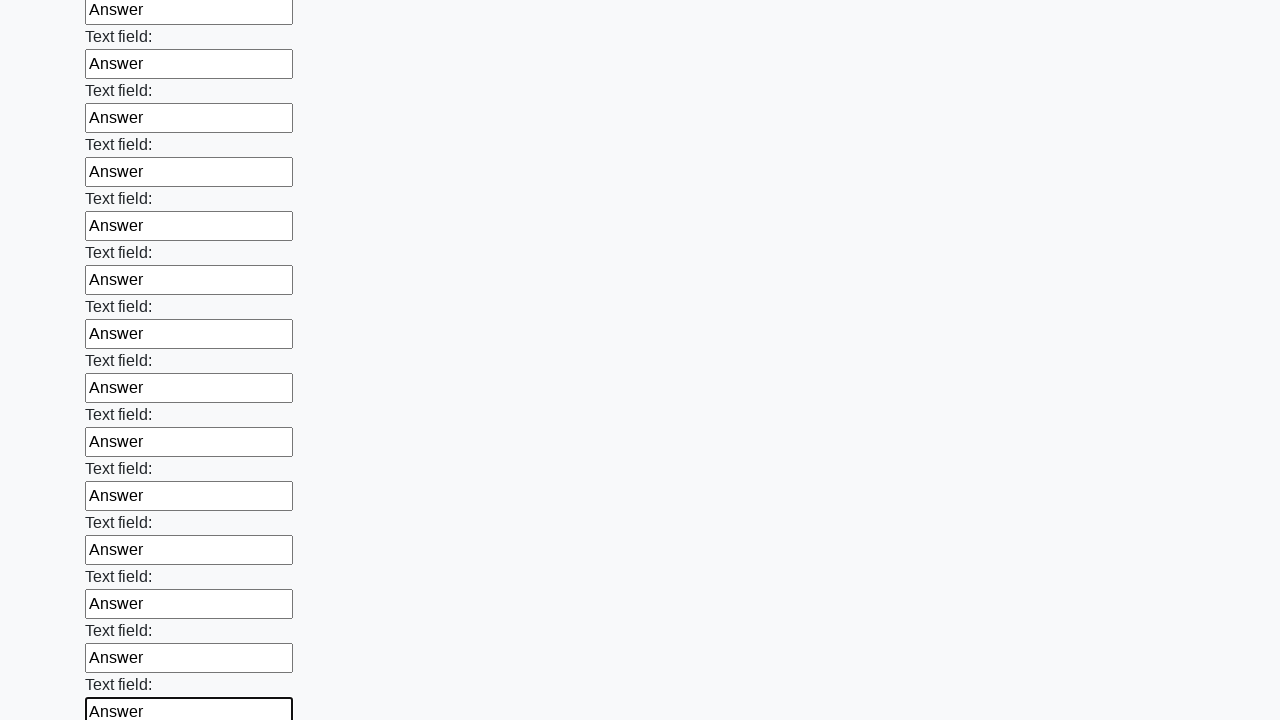

Filled an input field with 'Answer' on input >> nth=70
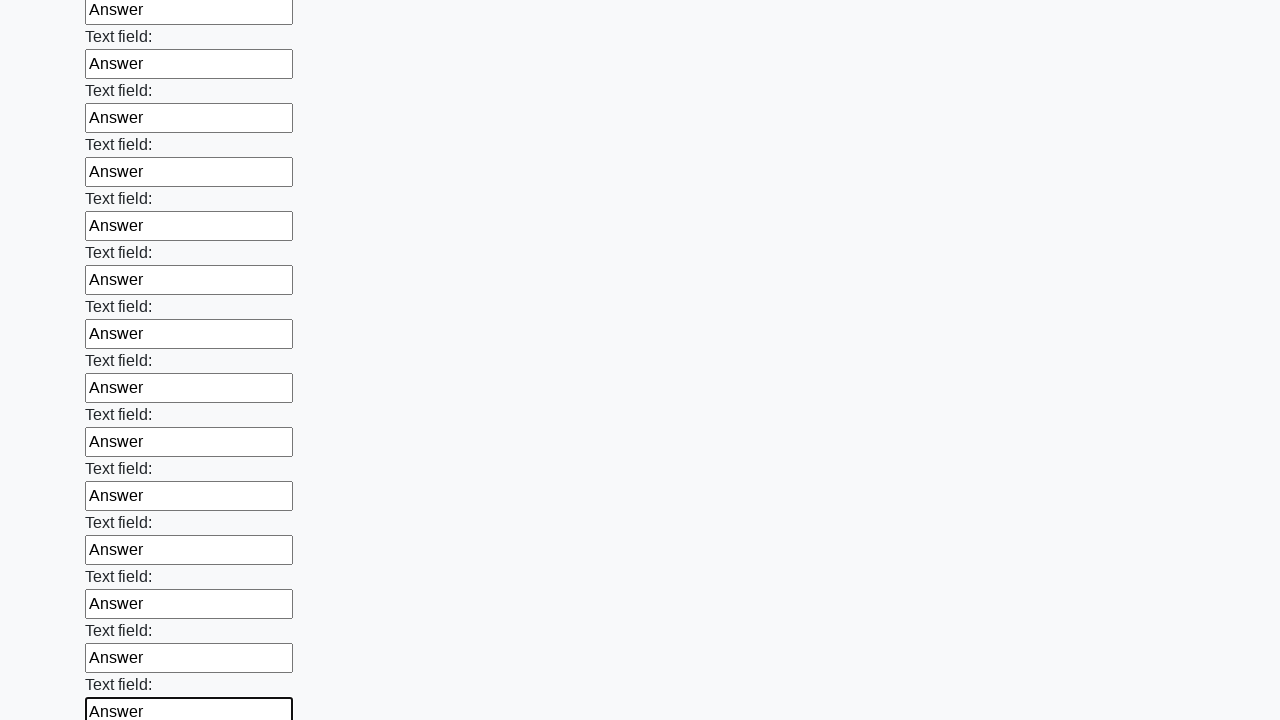

Filled an input field with 'Answer' on input >> nth=71
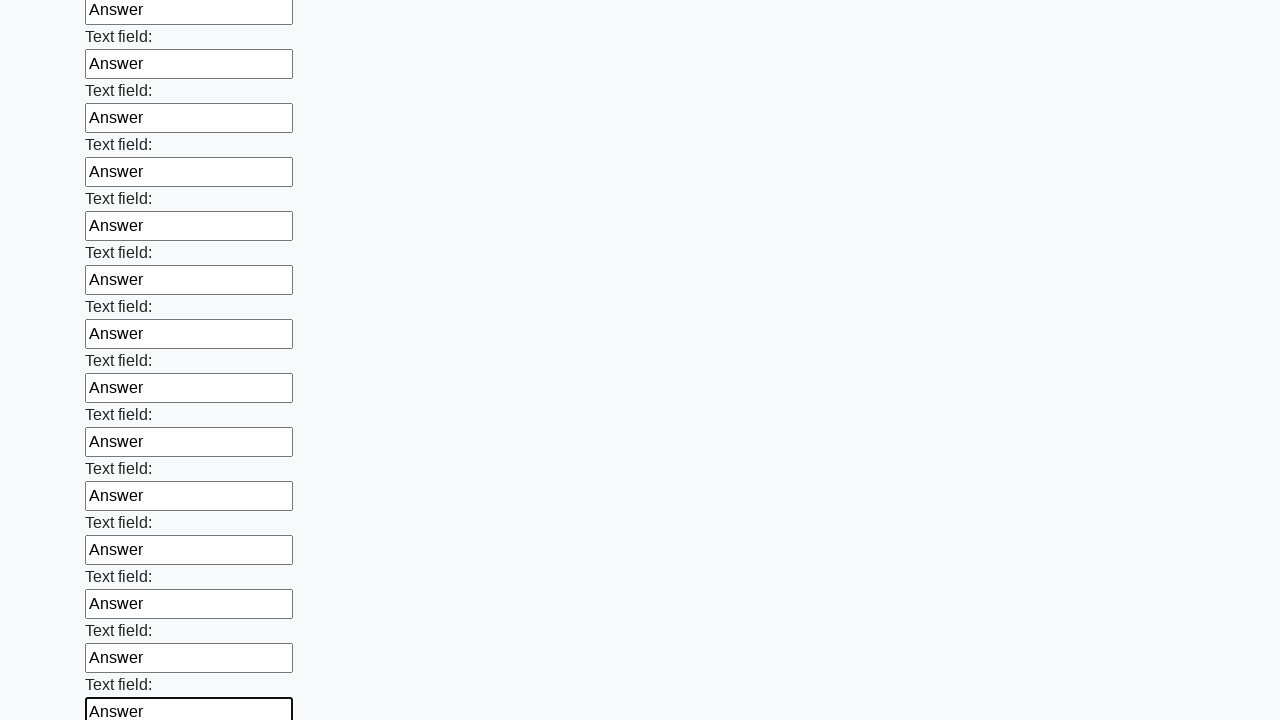

Filled an input field with 'Answer' on input >> nth=72
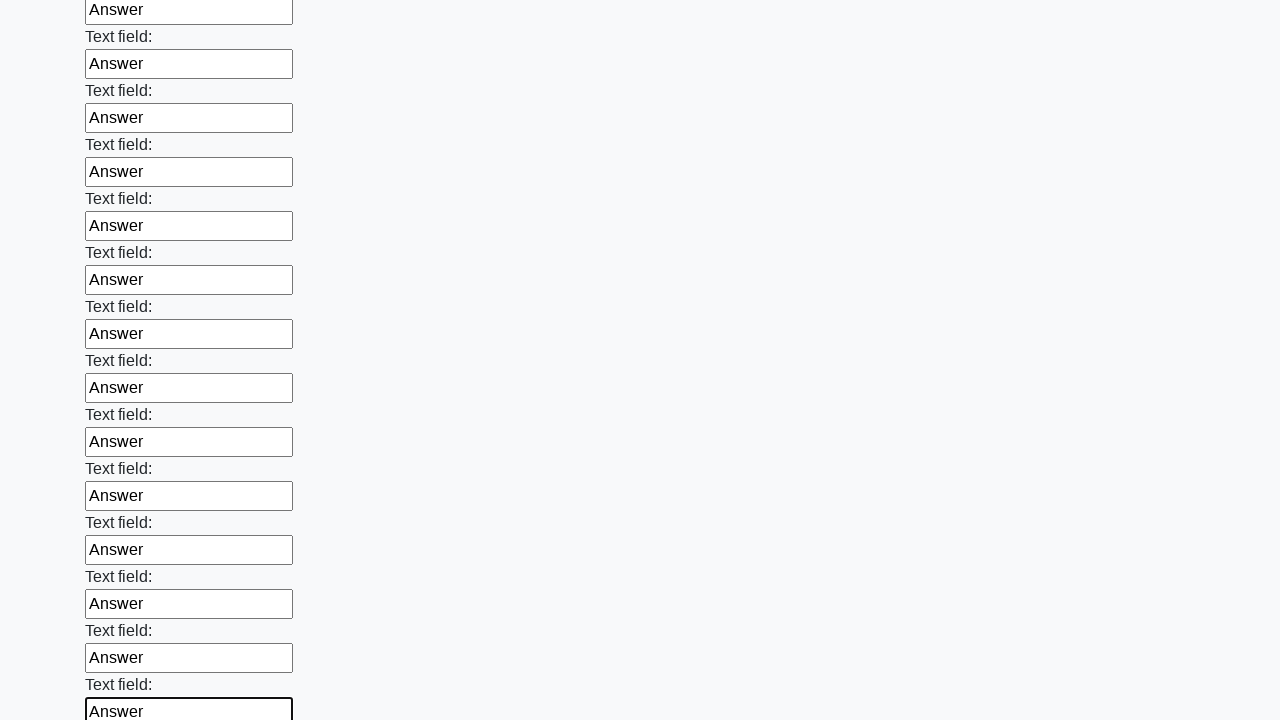

Filled an input field with 'Answer' on input >> nth=73
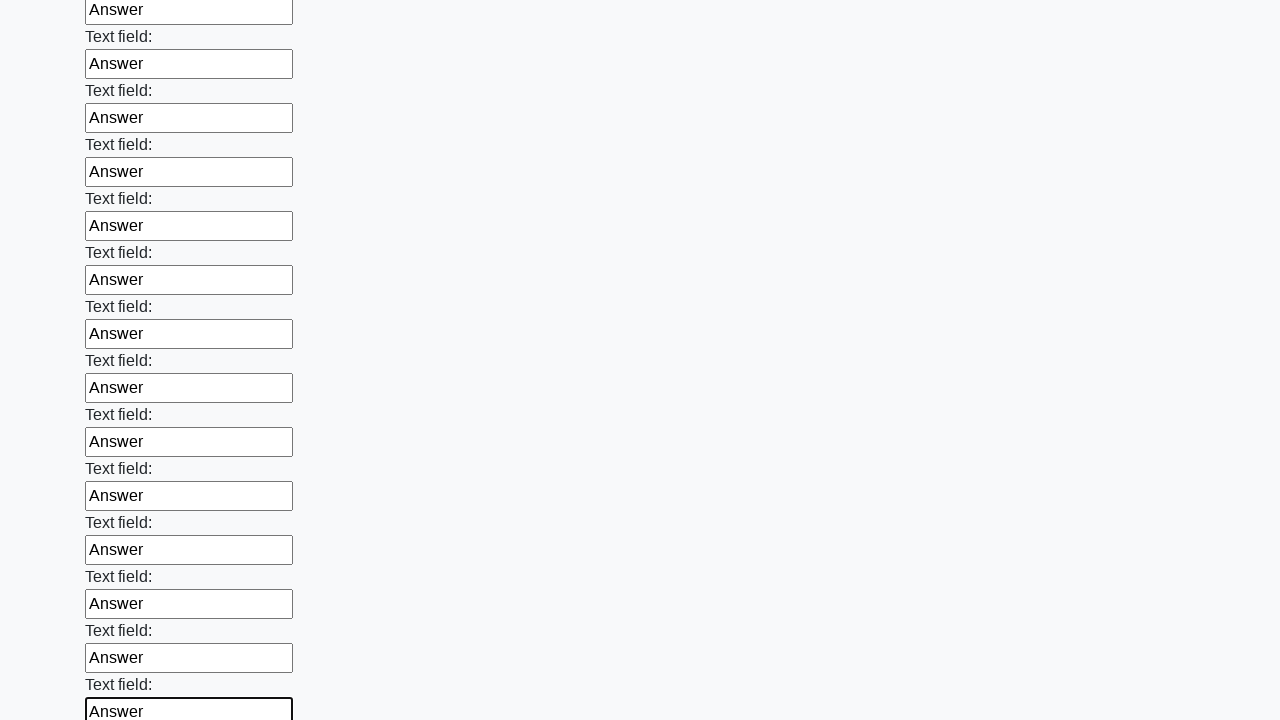

Filled an input field with 'Answer' on input >> nth=74
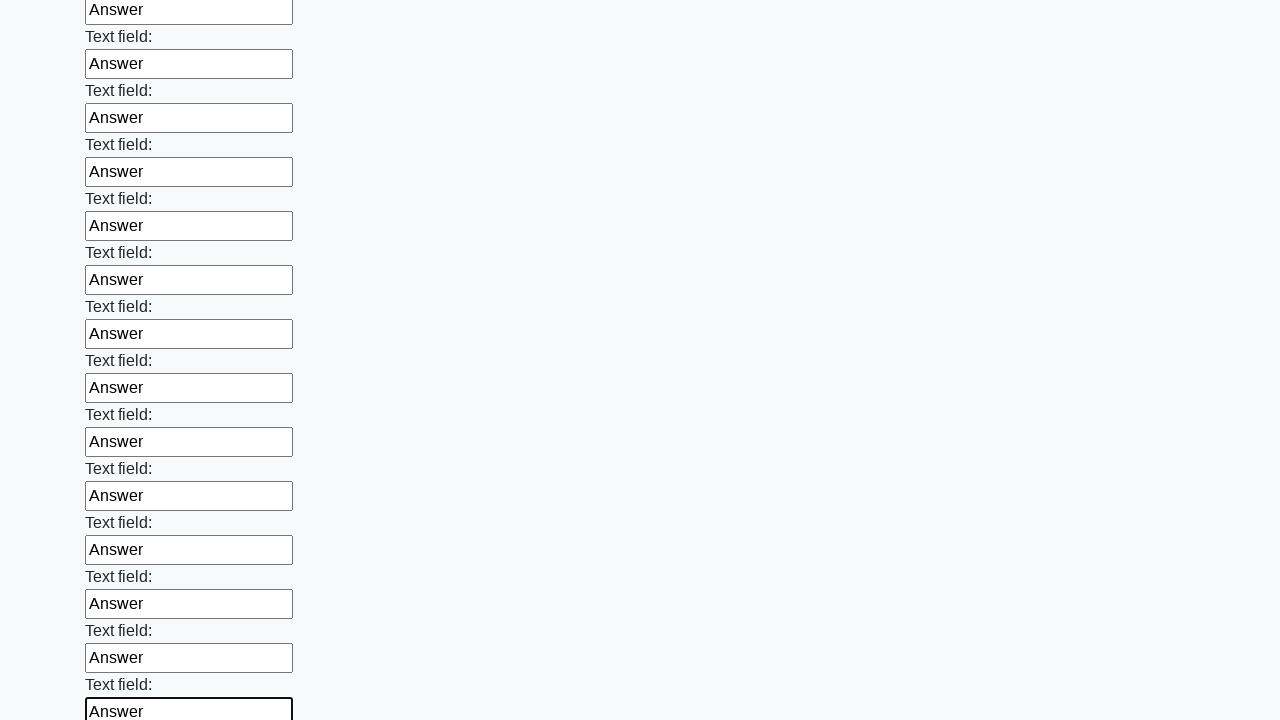

Filled an input field with 'Answer' on input >> nth=75
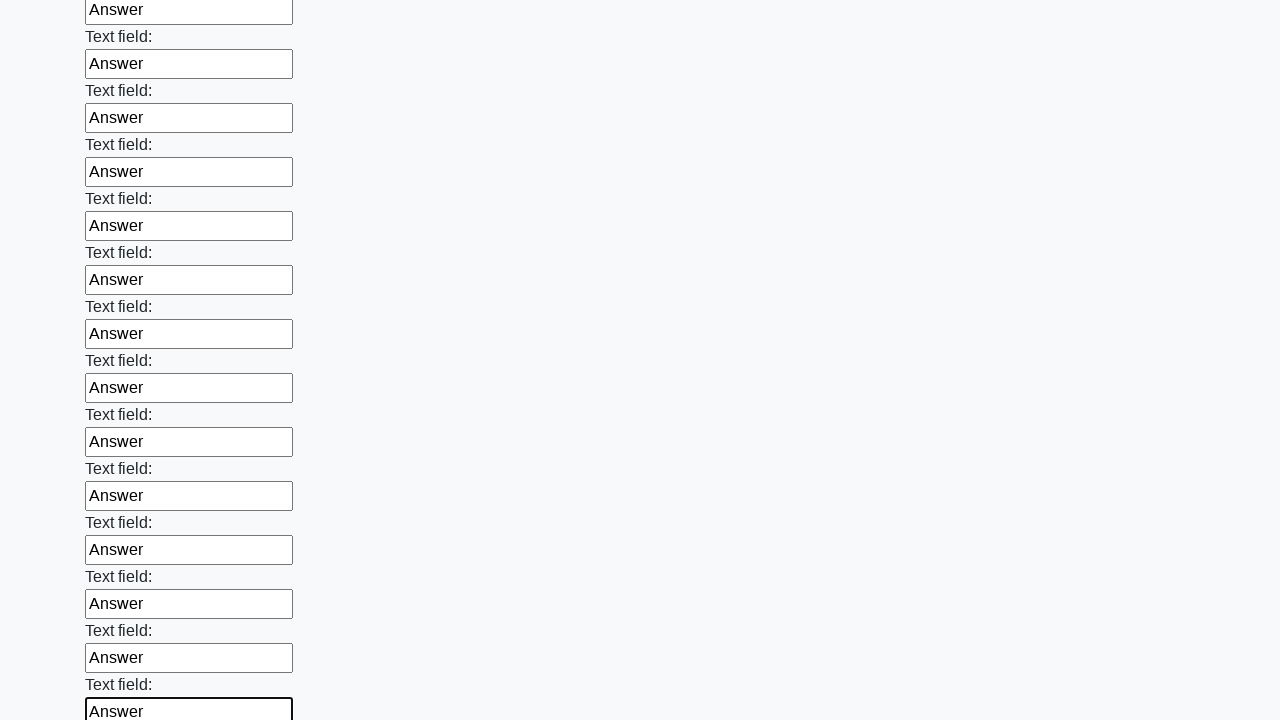

Filled an input field with 'Answer' on input >> nth=76
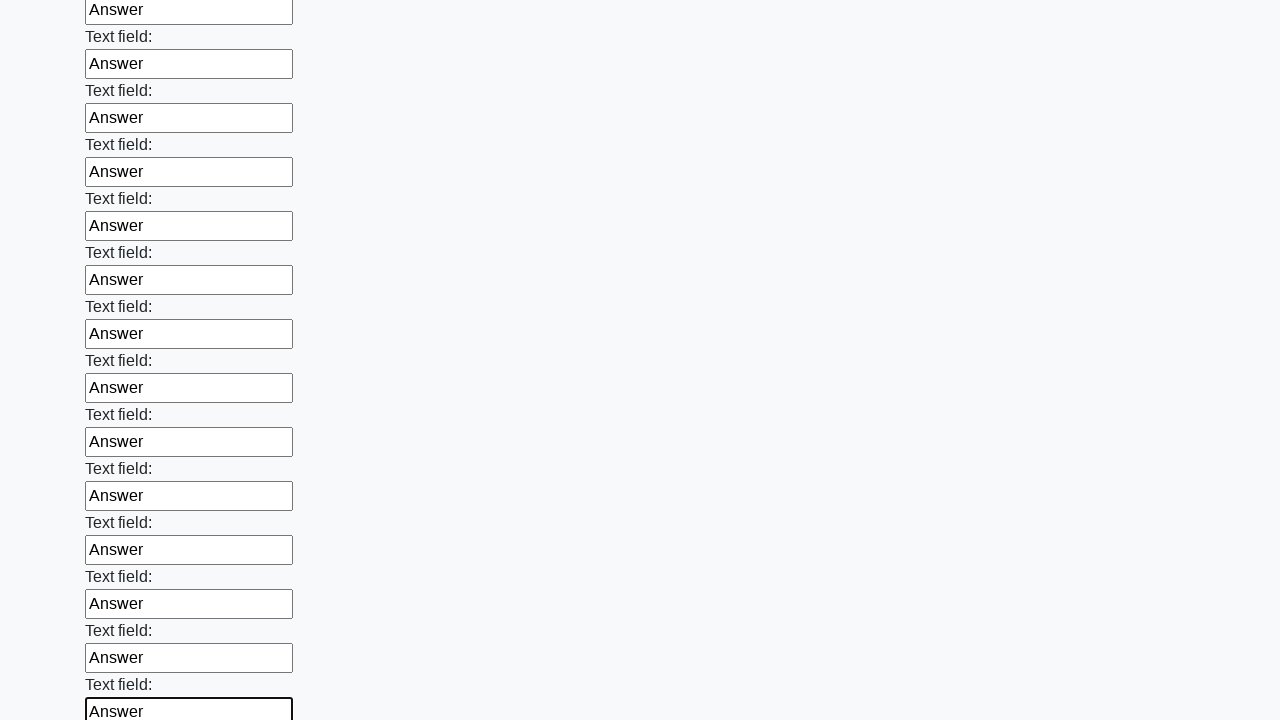

Filled an input field with 'Answer' on input >> nth=77
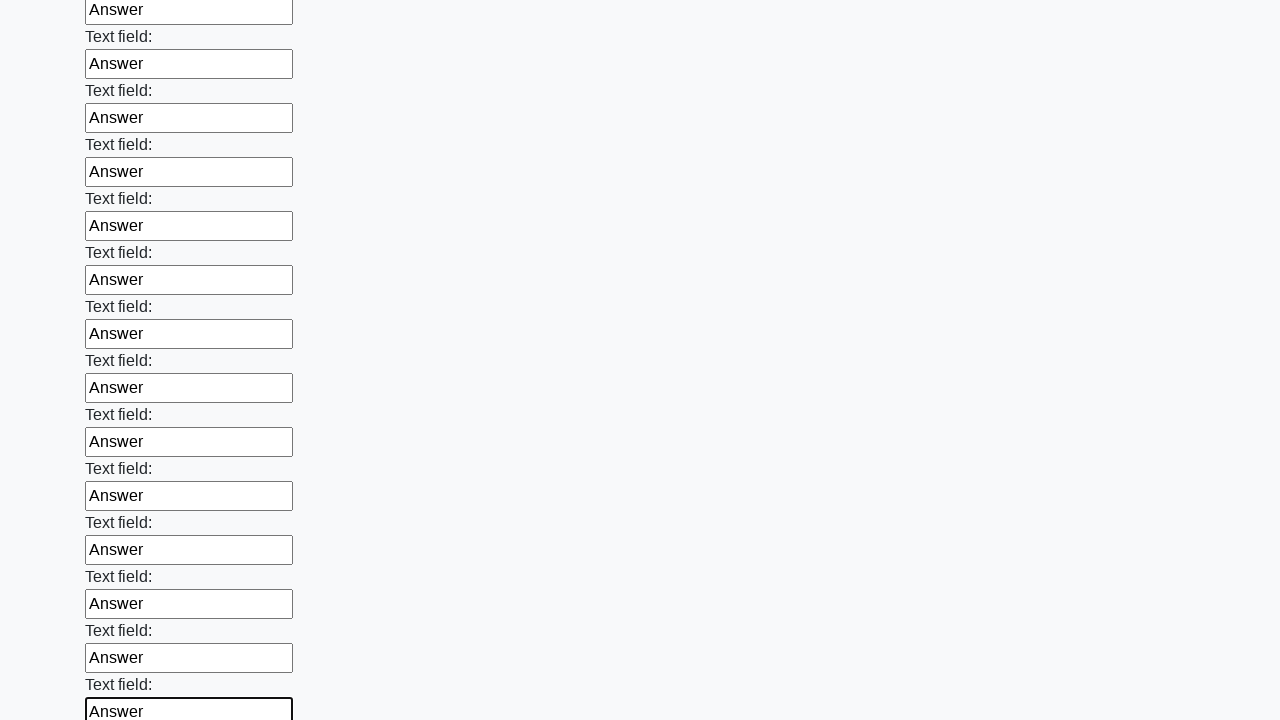

Filled an input field with 'Answer' on input >> nth=78
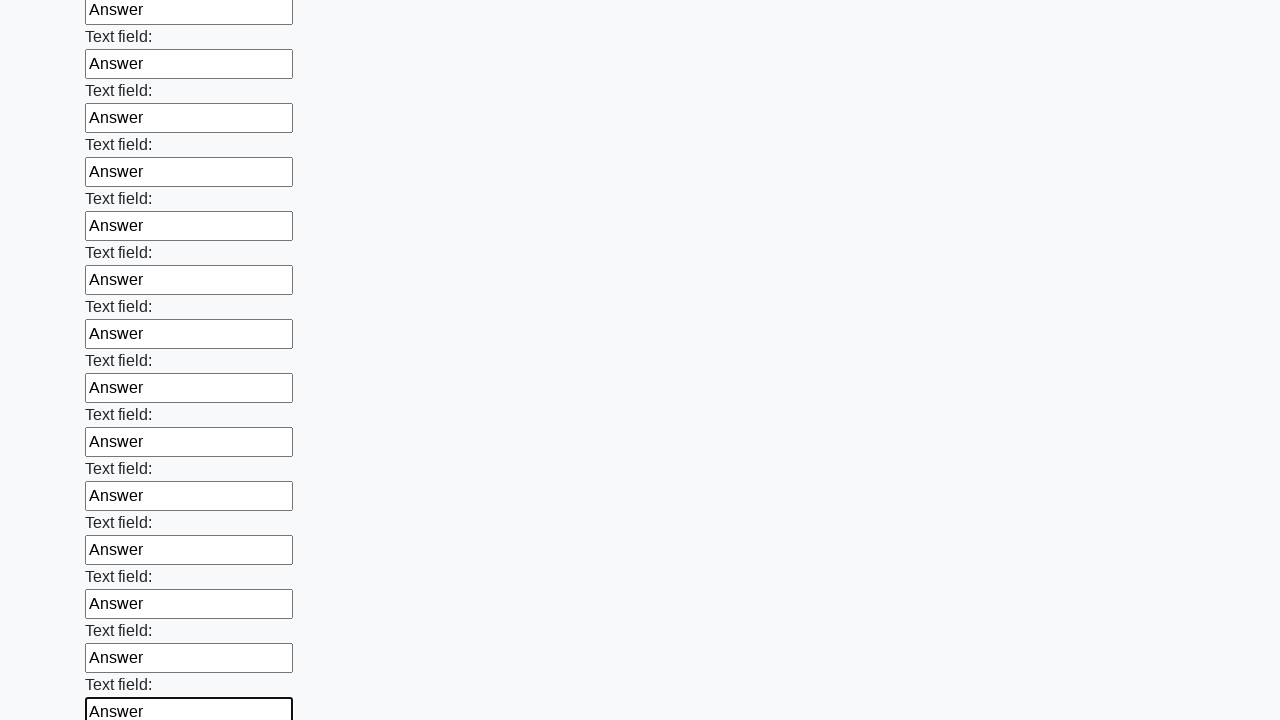

Filled an input field with 'Answer' on input >> nth=79
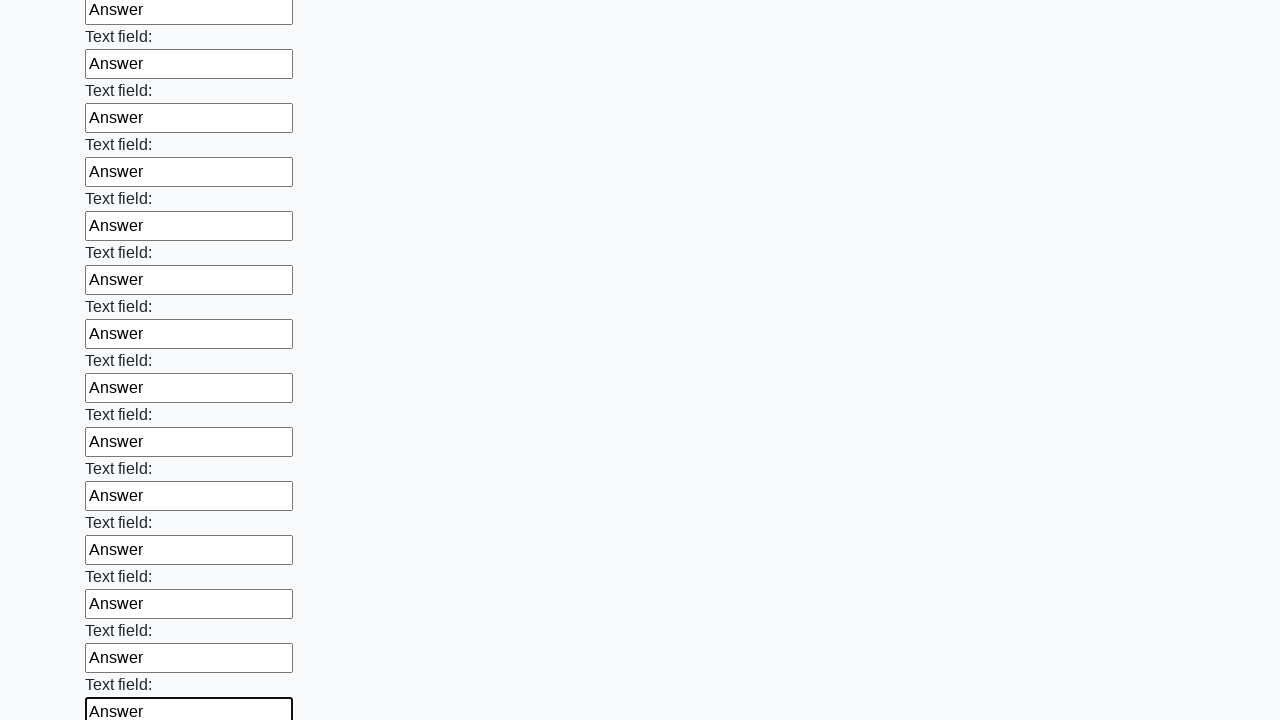

Filled an input field with 'Answer' on input >> nth=80
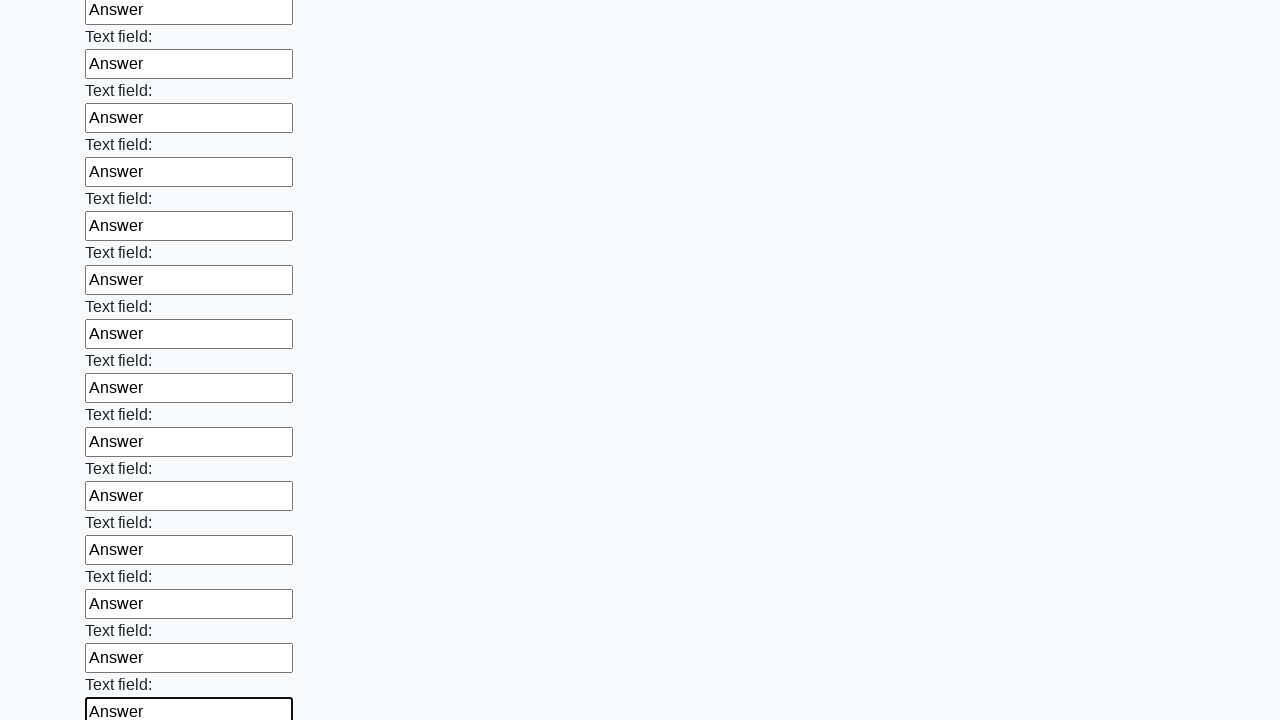

Filled an input field with 'Answer' on input >> nth=81
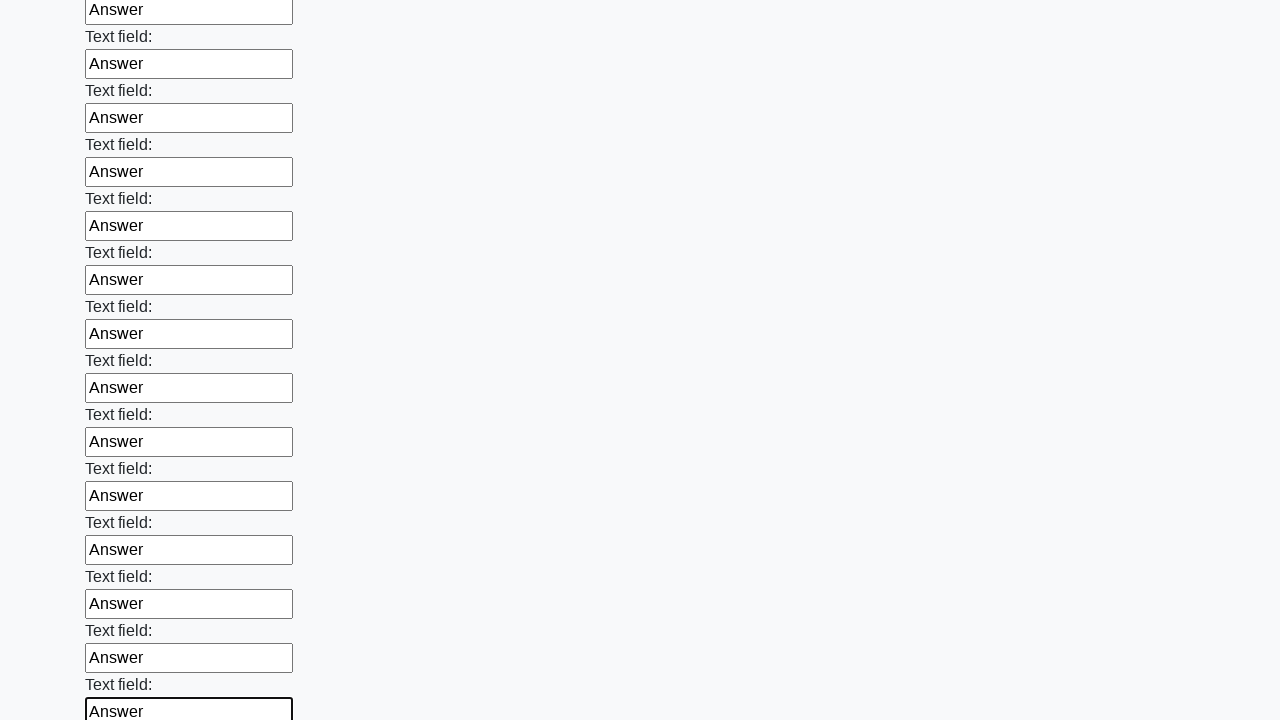

Filled an input field with 'Answer' on input >> nth=82
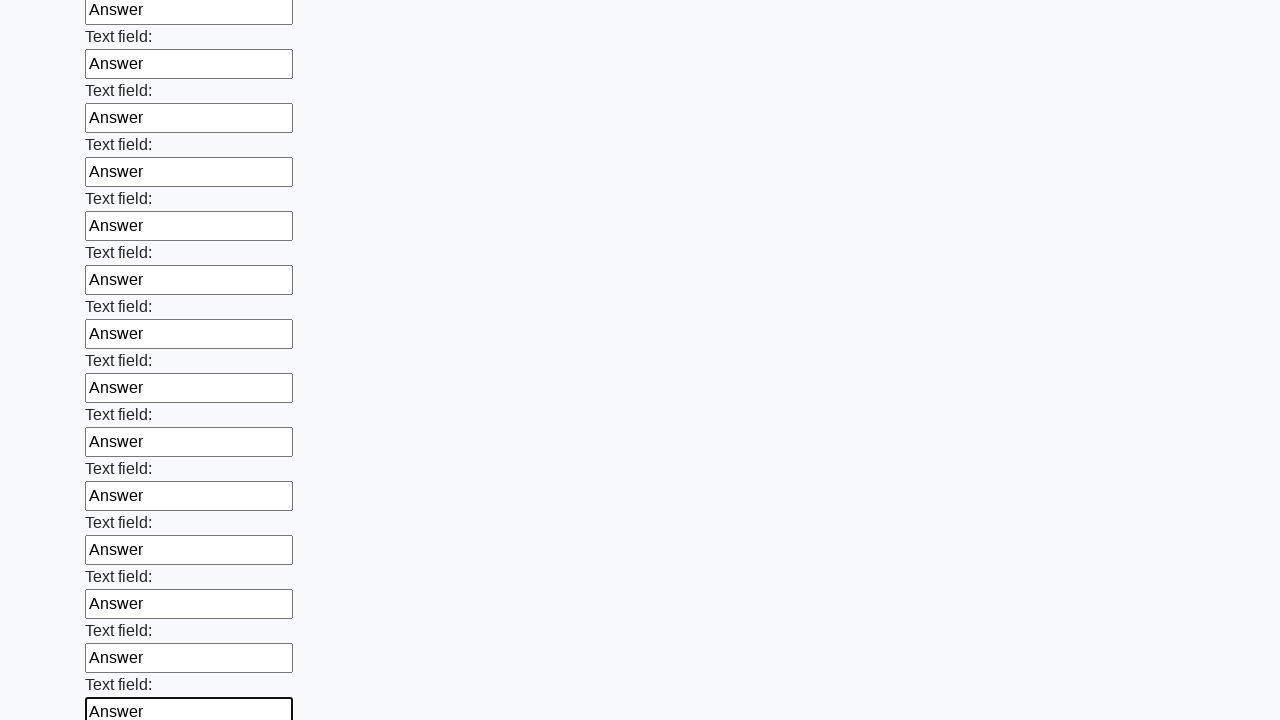

Filled an input field with 'Answer' on input >> nth=83
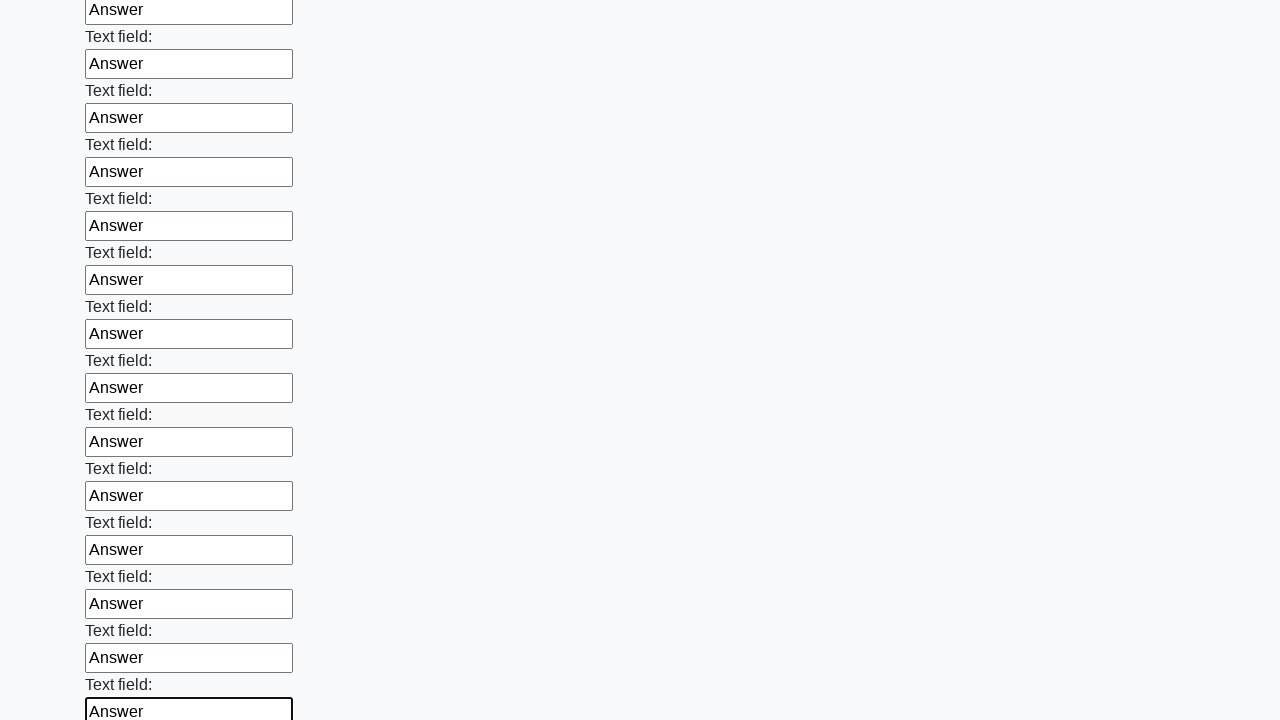

Filled an input field with 'Answer' on input >> nth=84
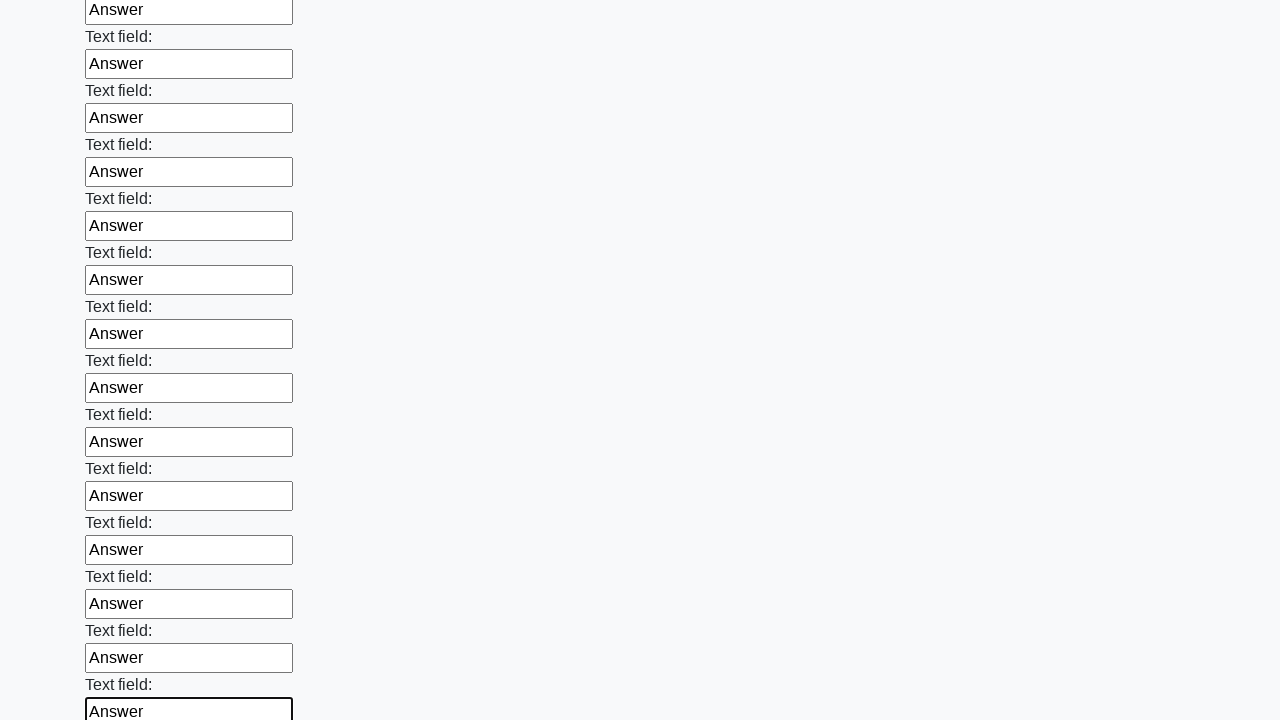

Filled an input field with 'Answer' on input >> nth=85
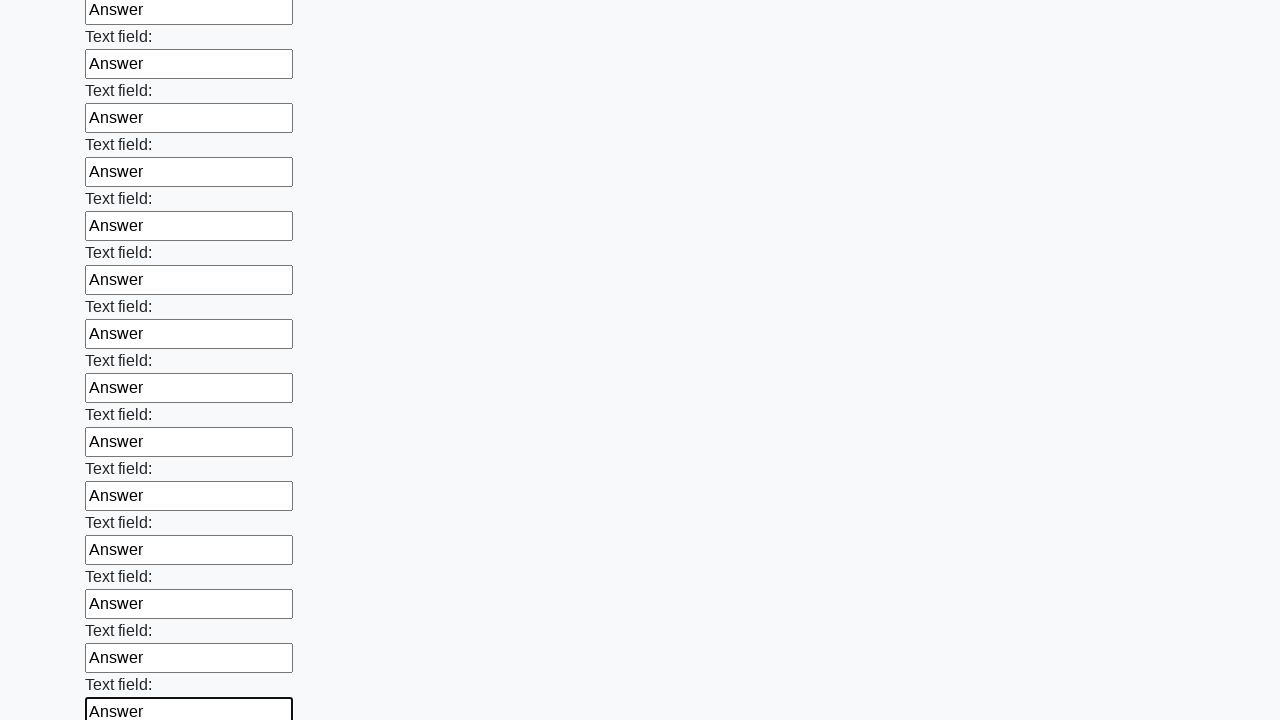

Filled an input field with 'Answer' on input >> nth=86
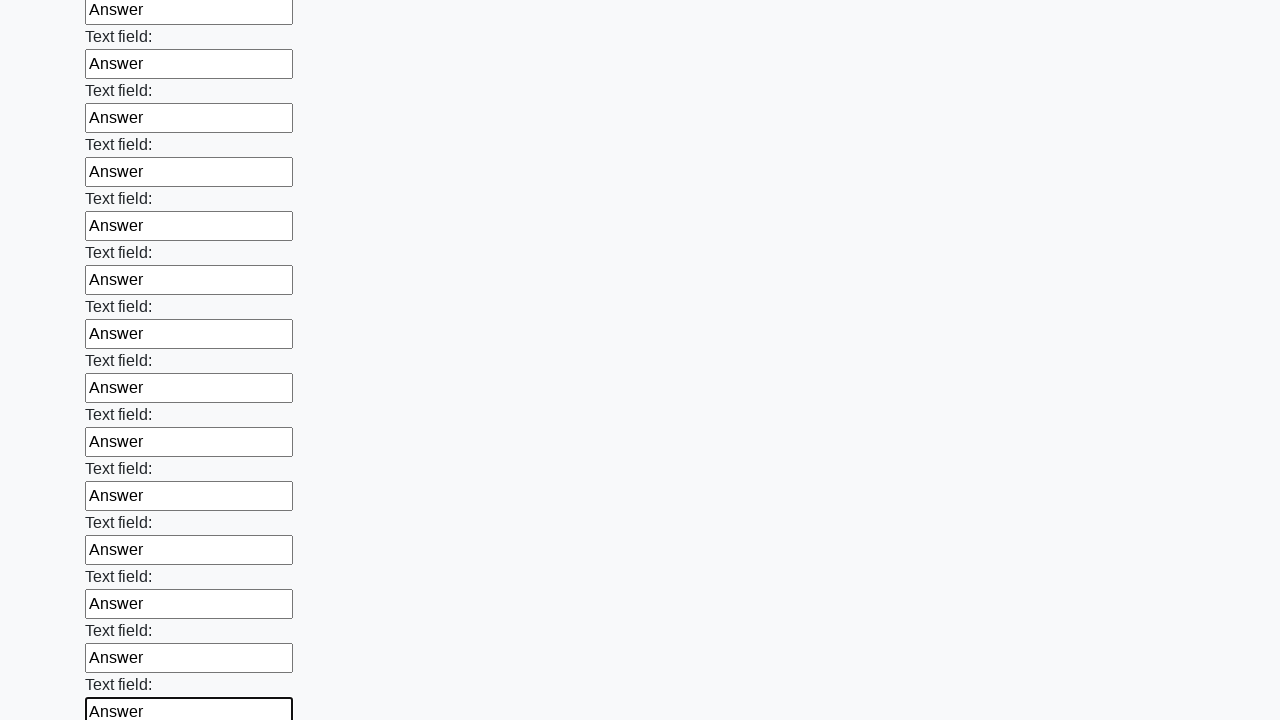

Filled an input field with 'Answer' on input >> nth=87
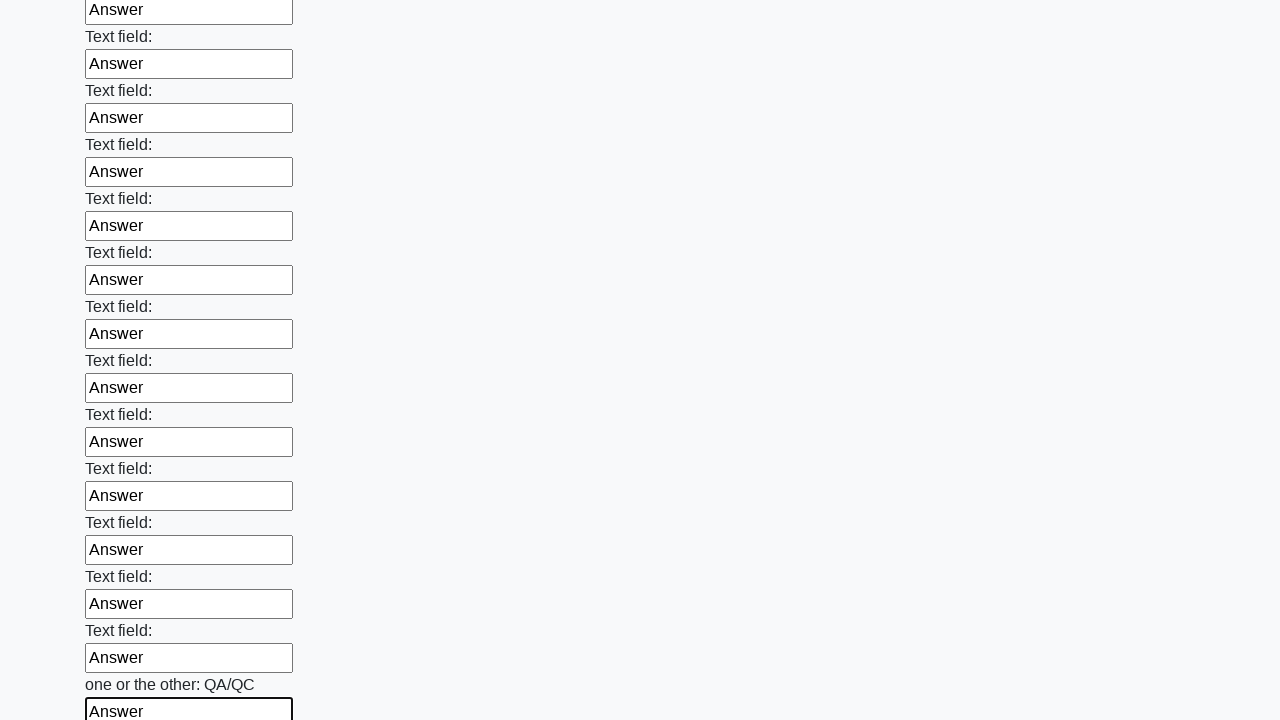

Filled an input field with 'Answer' on input >> nth=88
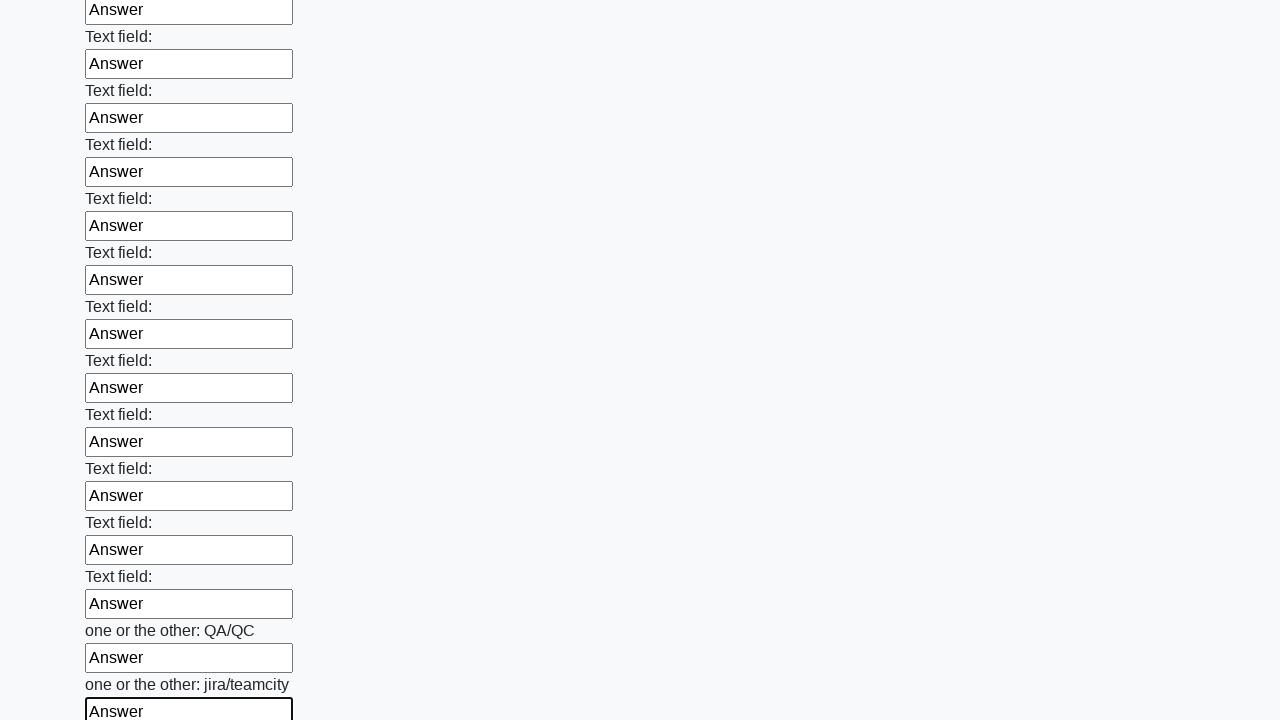

Filled an input field with 'Answer' on input >> nth=89
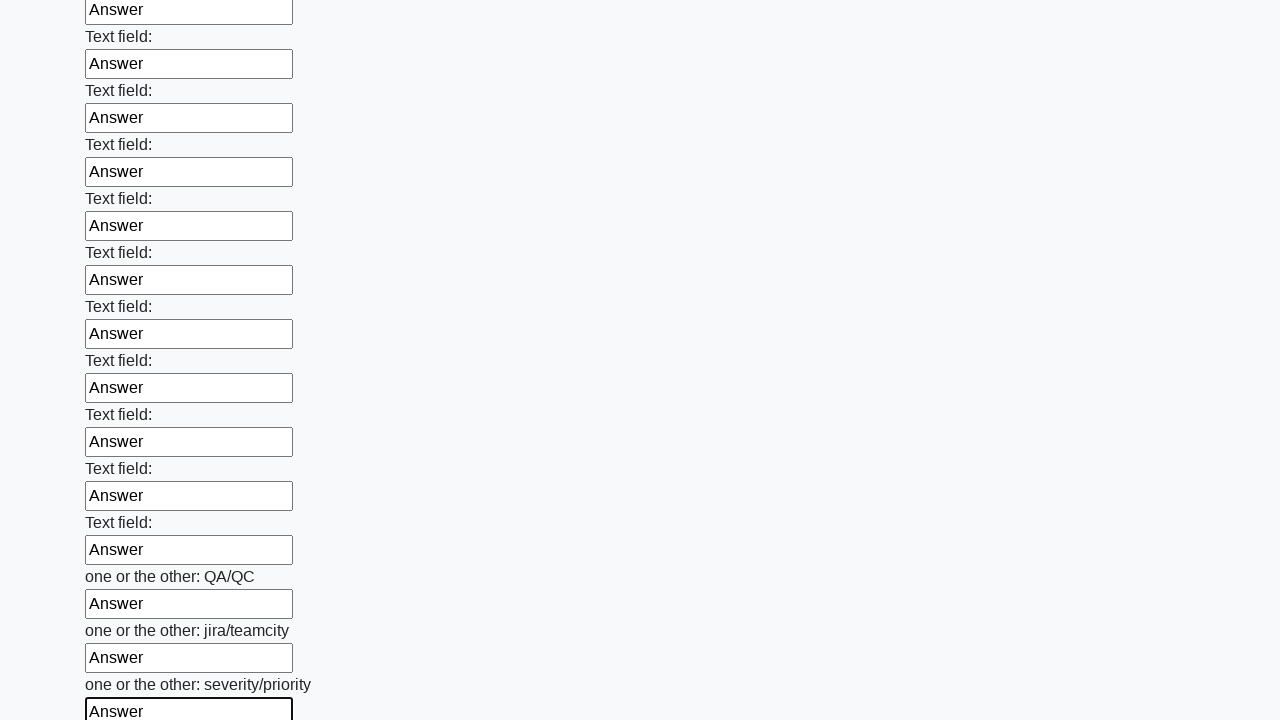

Filled an input field with 'Answer' on input >> nth=90
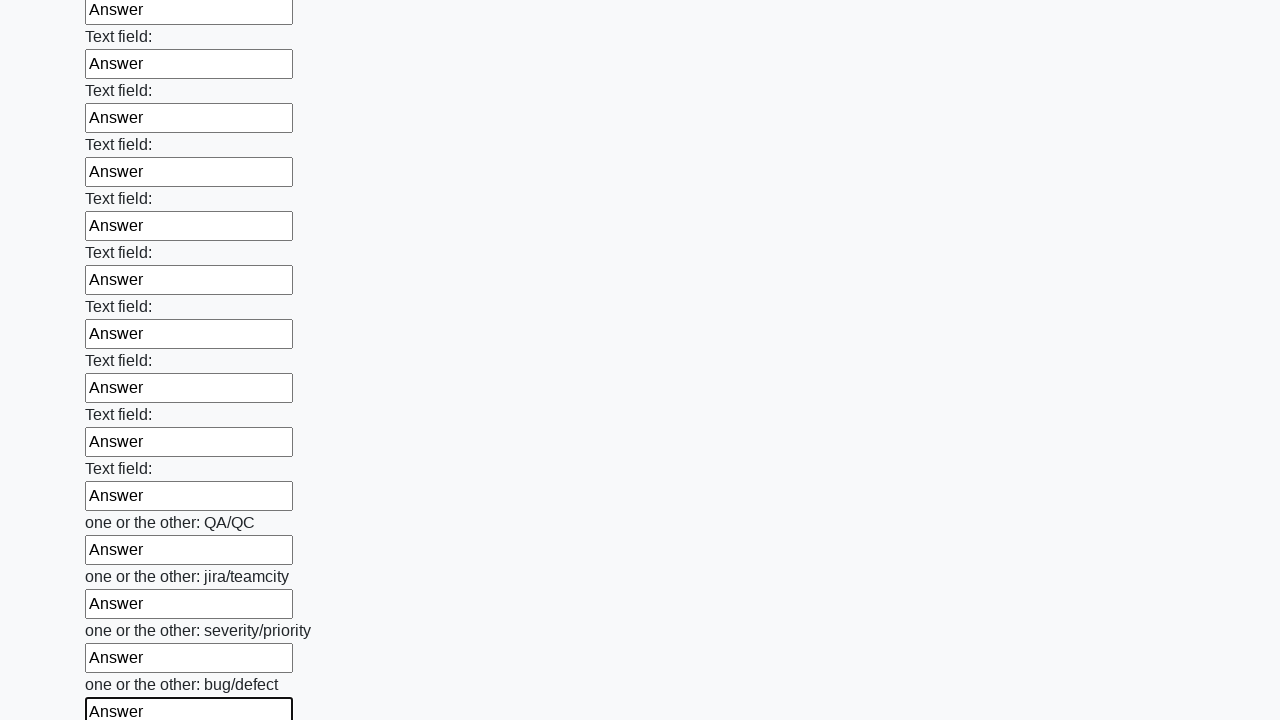

Filled an input field with 'Answer' on input >> nth=91
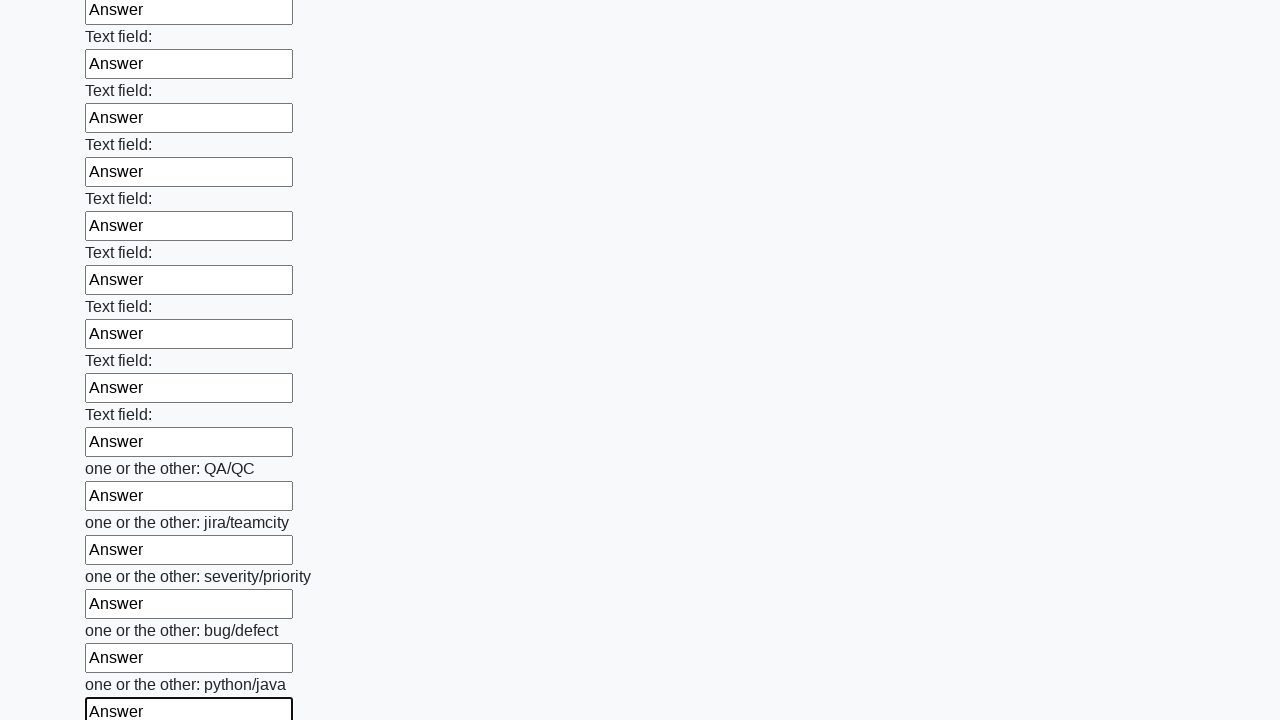

Filled an input field with 'Answer' on input >> nth=92
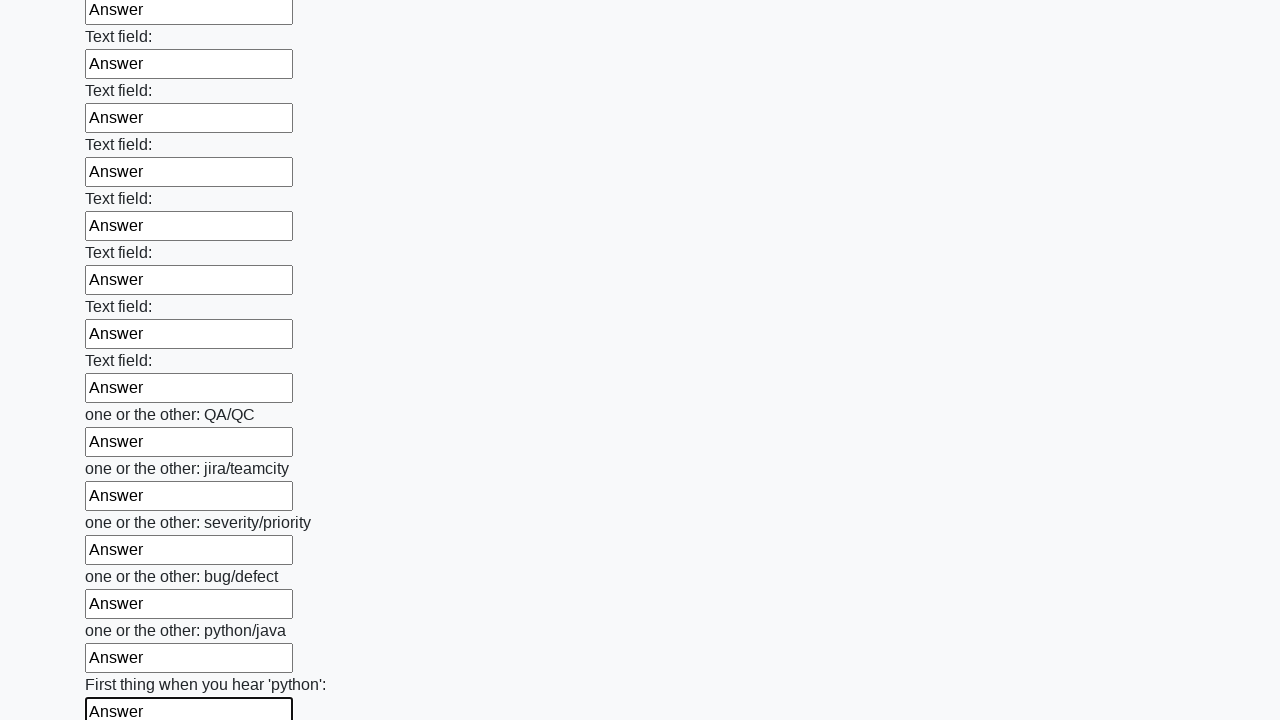

Filled an input field with 'Answer' on input >> nth=93
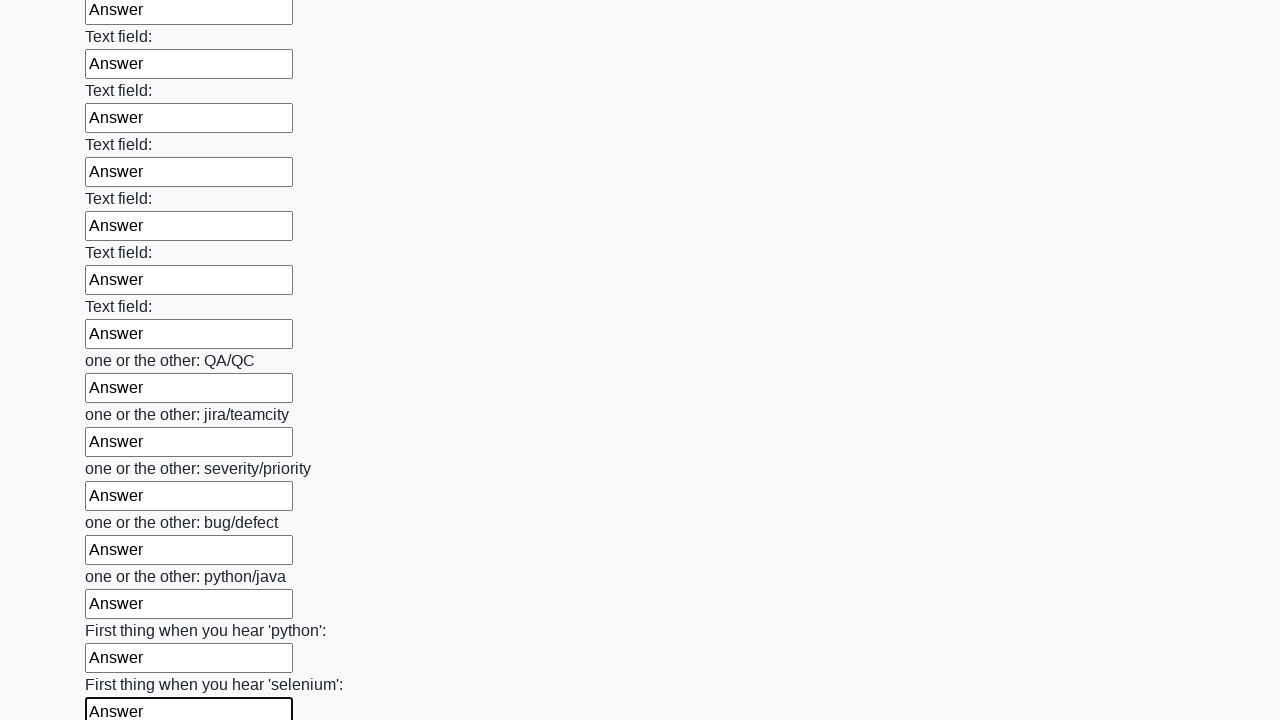

Filled an input field with 'Answer' on input >> nth=94
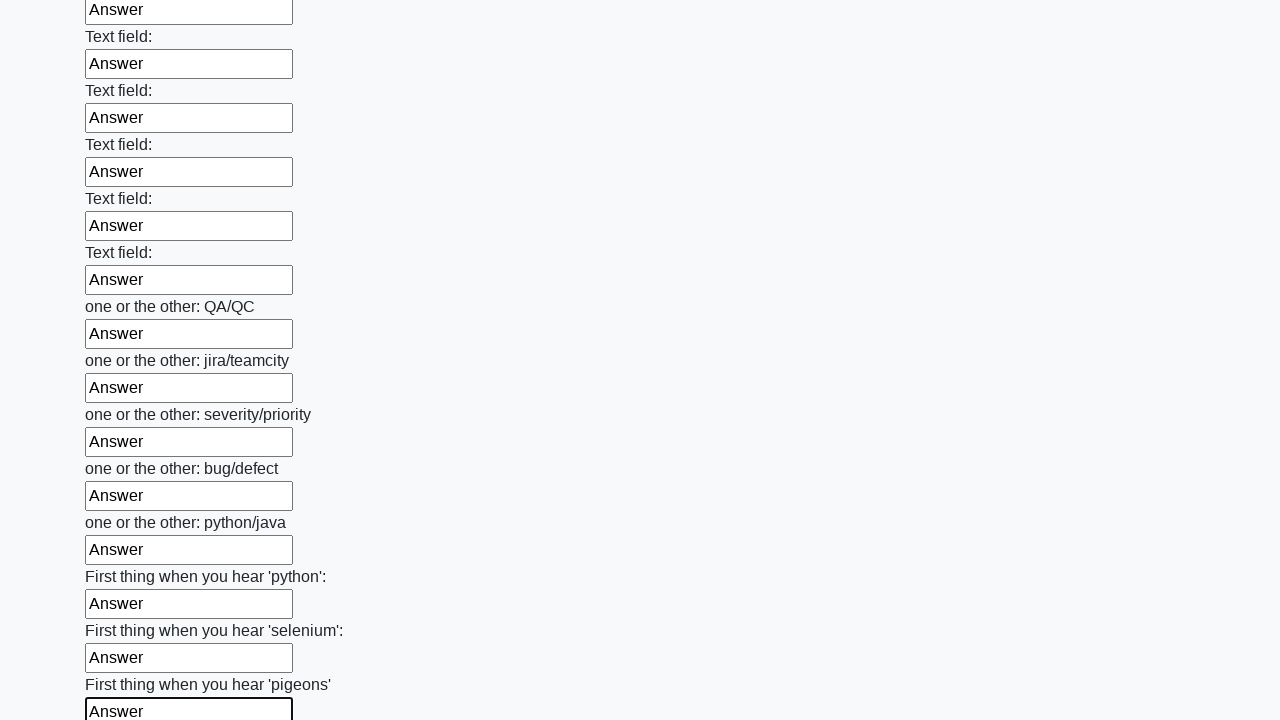

Filled an input field with 'Answer' on input >> nth=95
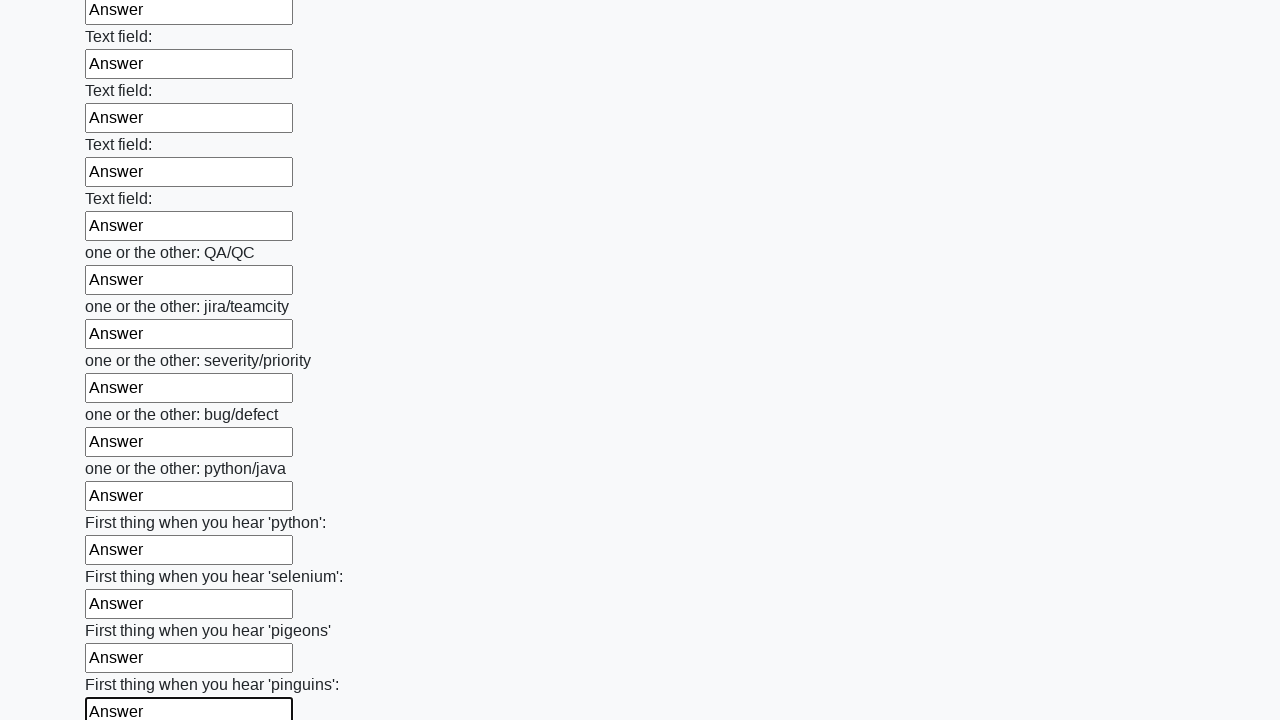

Filled an input field with 'Answer' on input >> nth=96
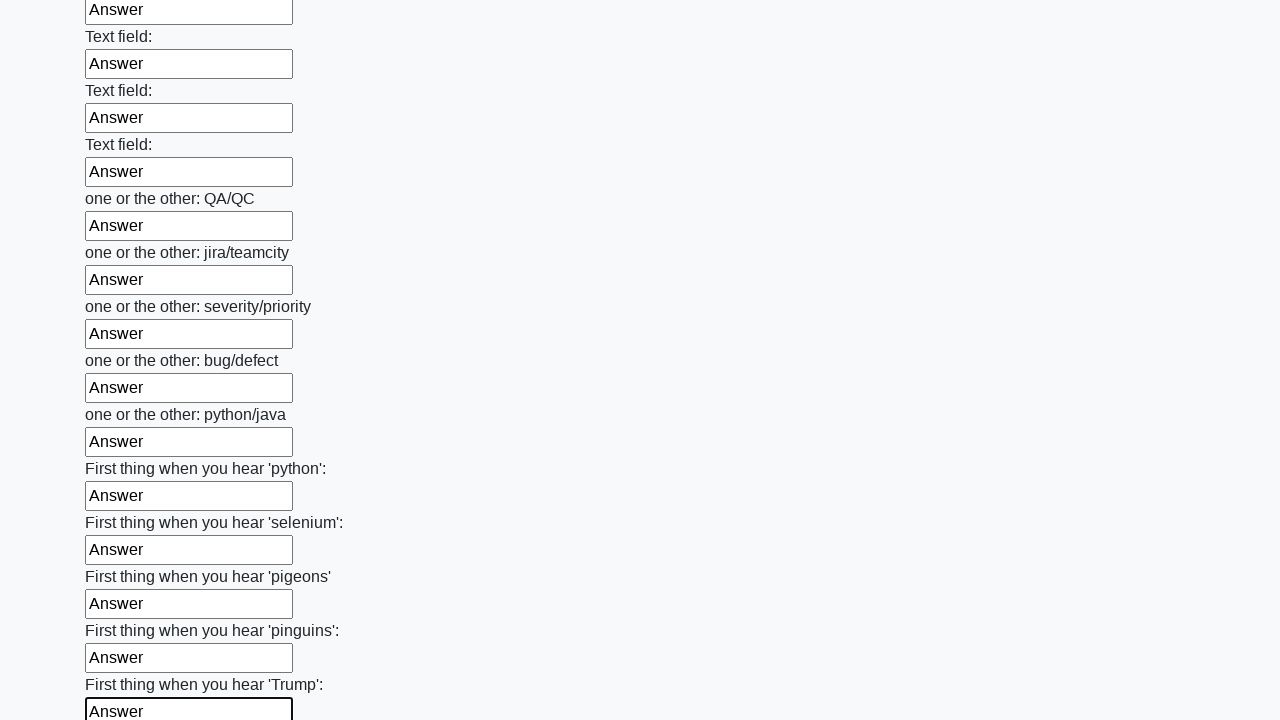

Filled an input field with 'Answer' on input >> nth=97
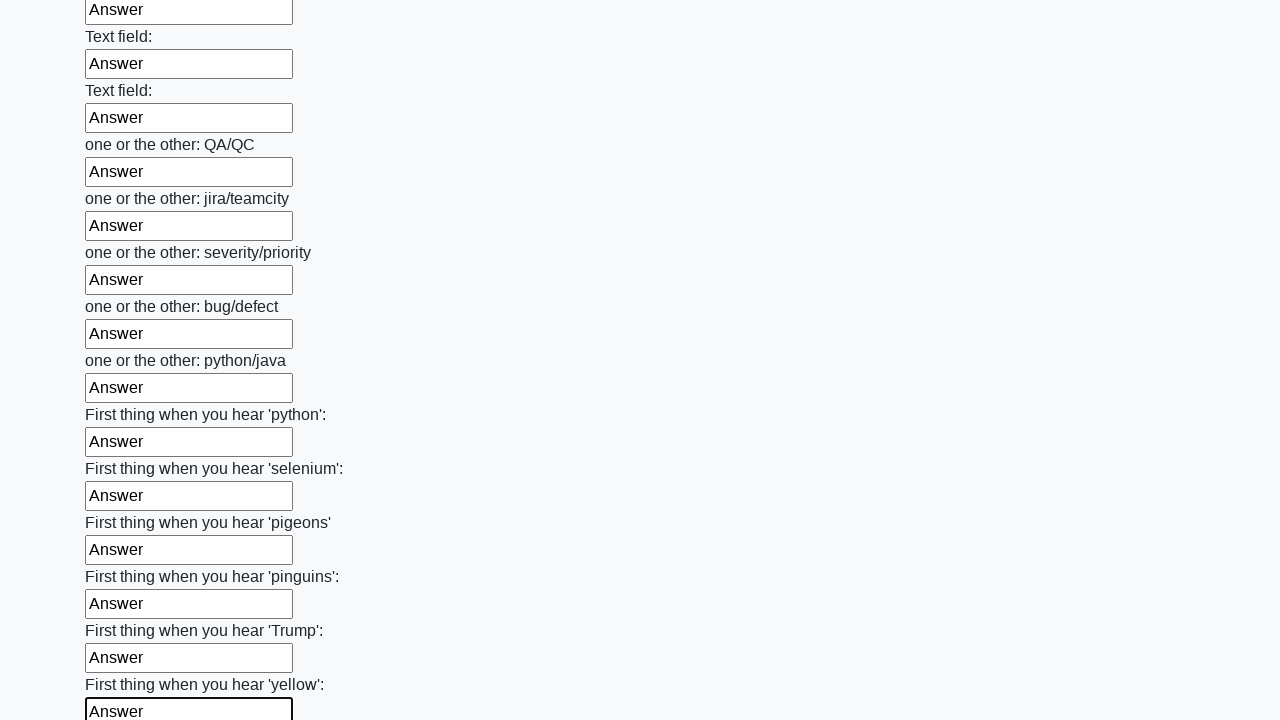

Filled an input field with 'Answer' on input >> nth=98
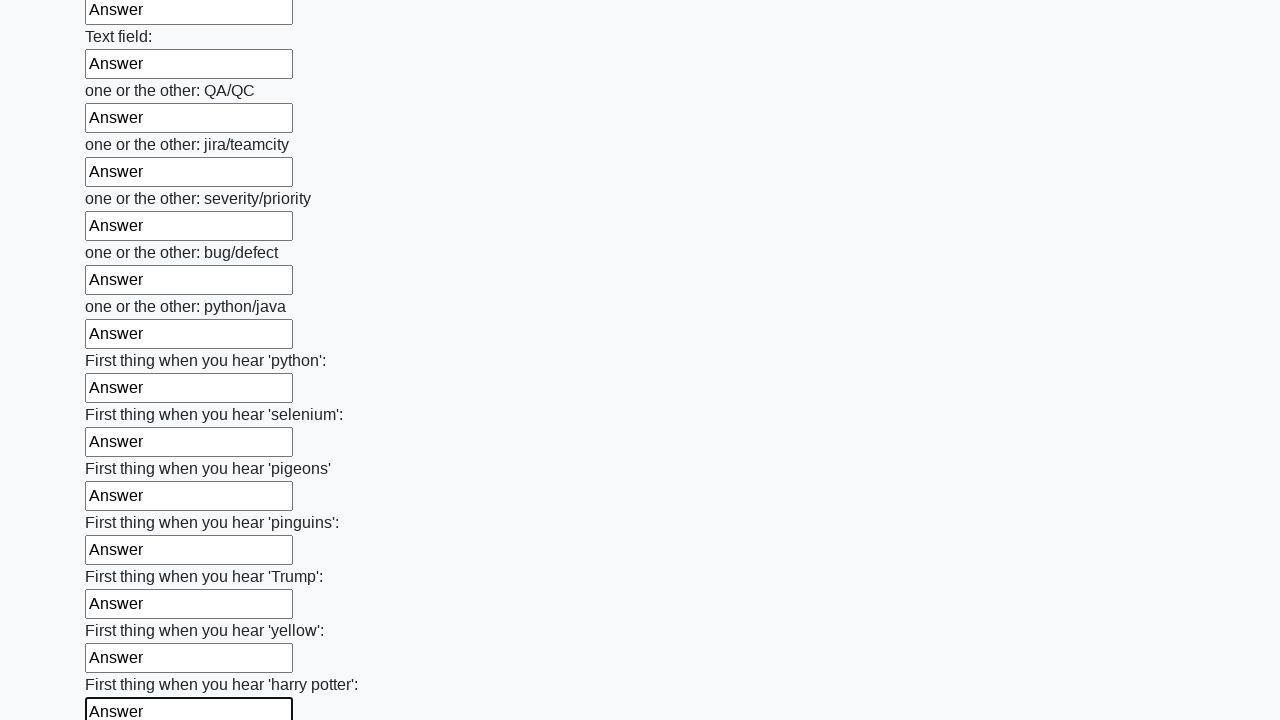

Filled an input field with 'Answer' on input >> nth=99
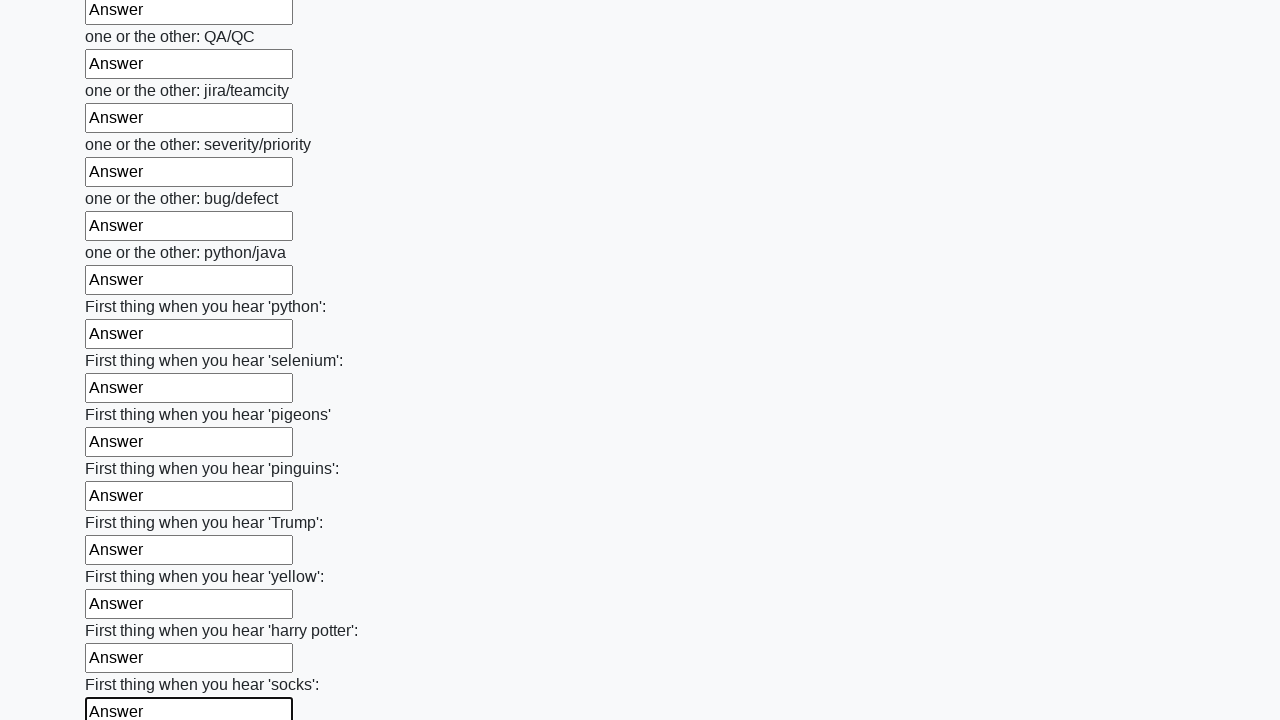

Clicked the submit button at (123, 611) on .btn.btn-default
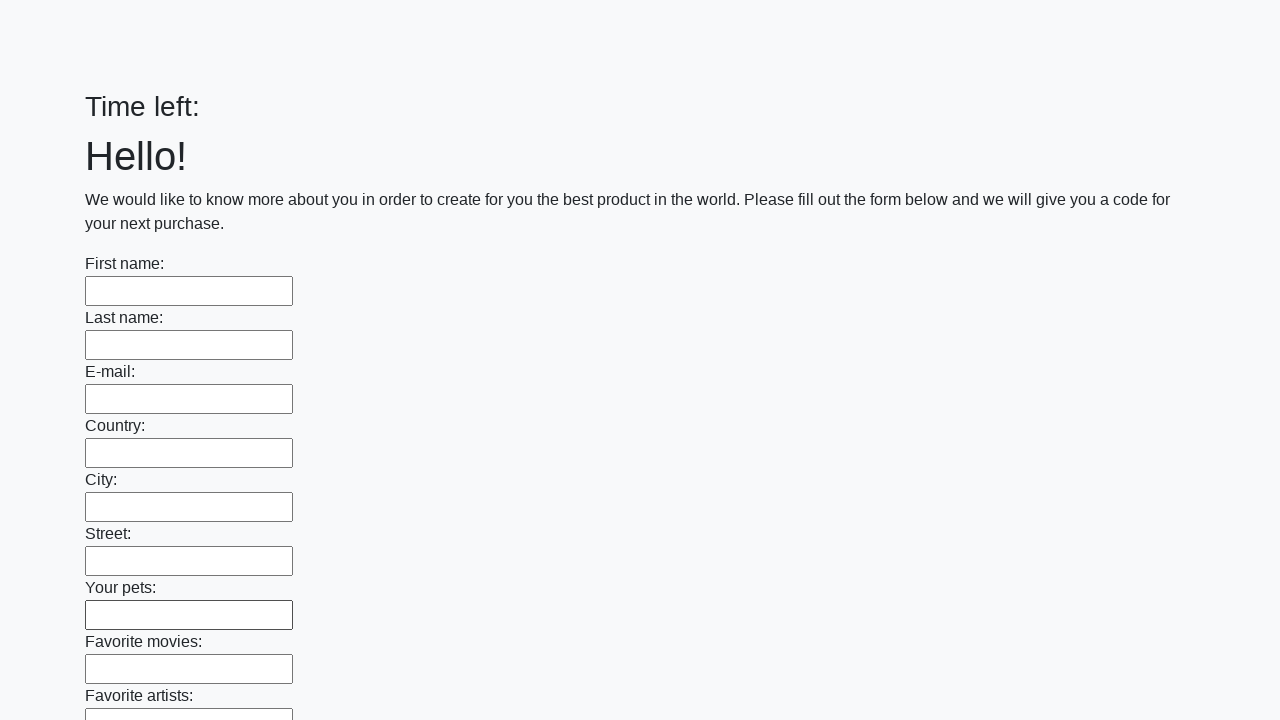

Waited 2 seconds for form submission to process
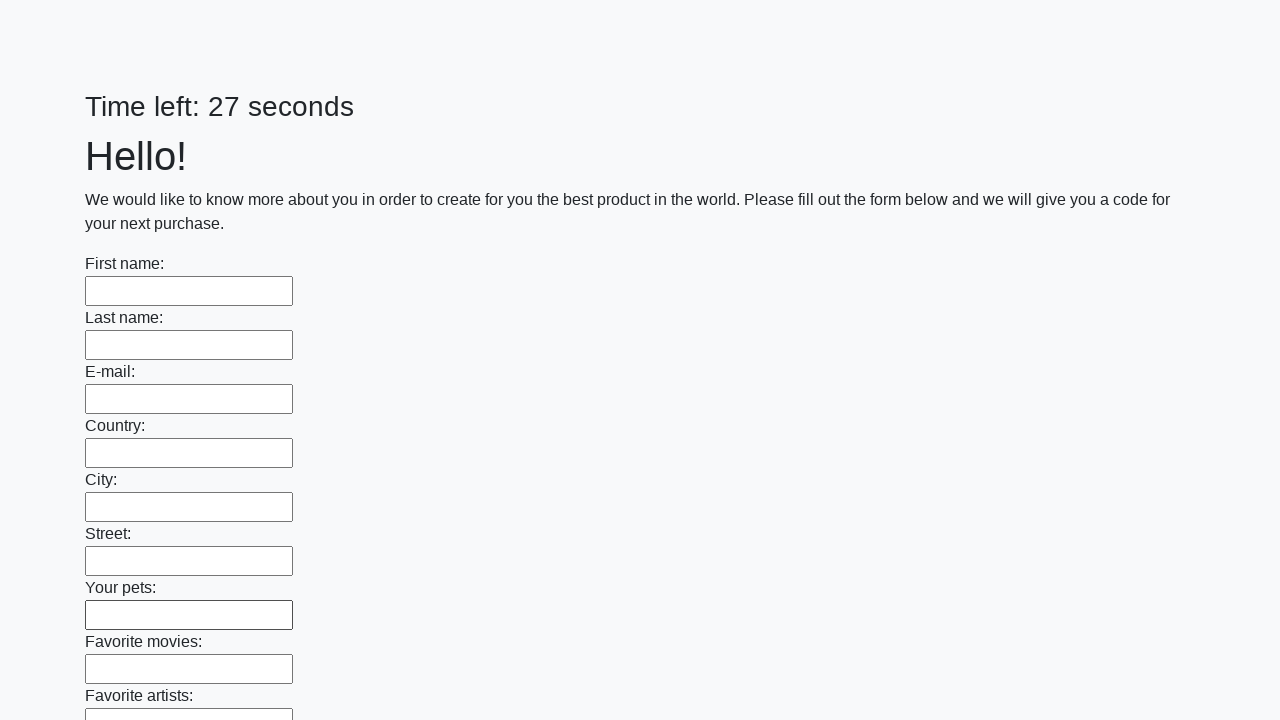

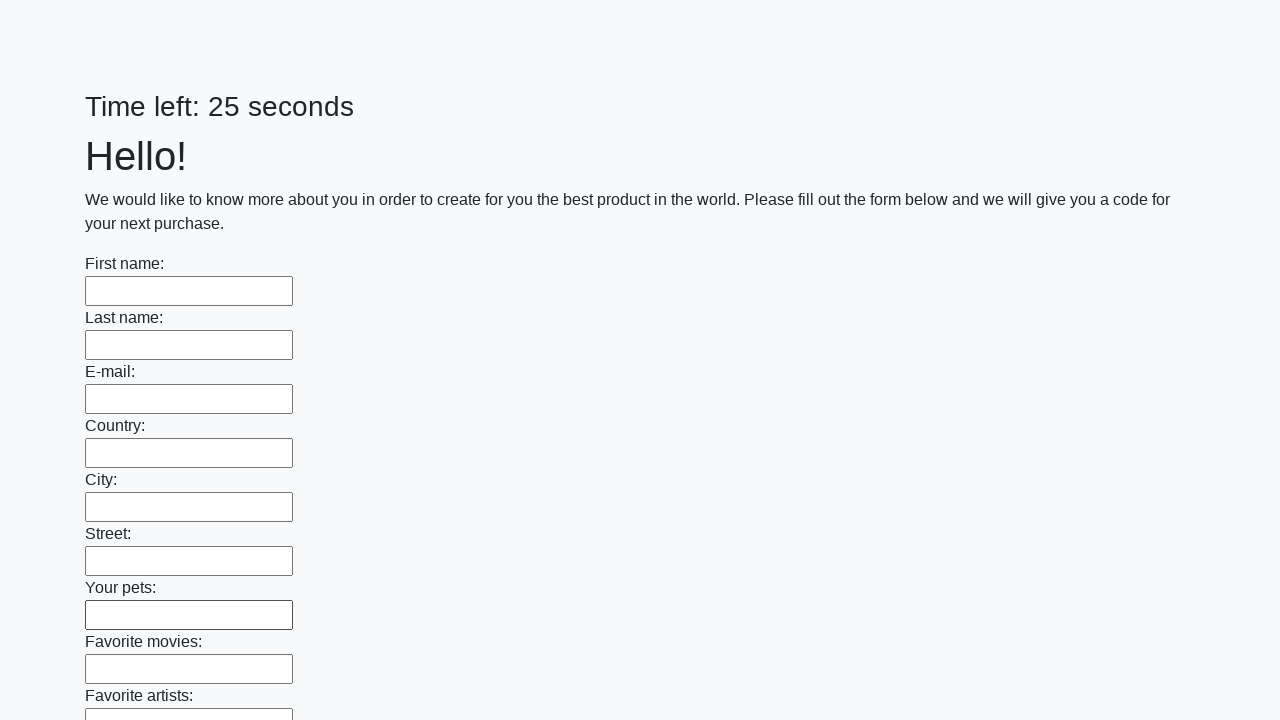